Tests date picker interaction by clicking on the date picker field, navigating through months using the next button until reaching July 2023, demonstrating calendar navigation functionality.

Starting URL: https://testautomationpractice.blogspot.com/

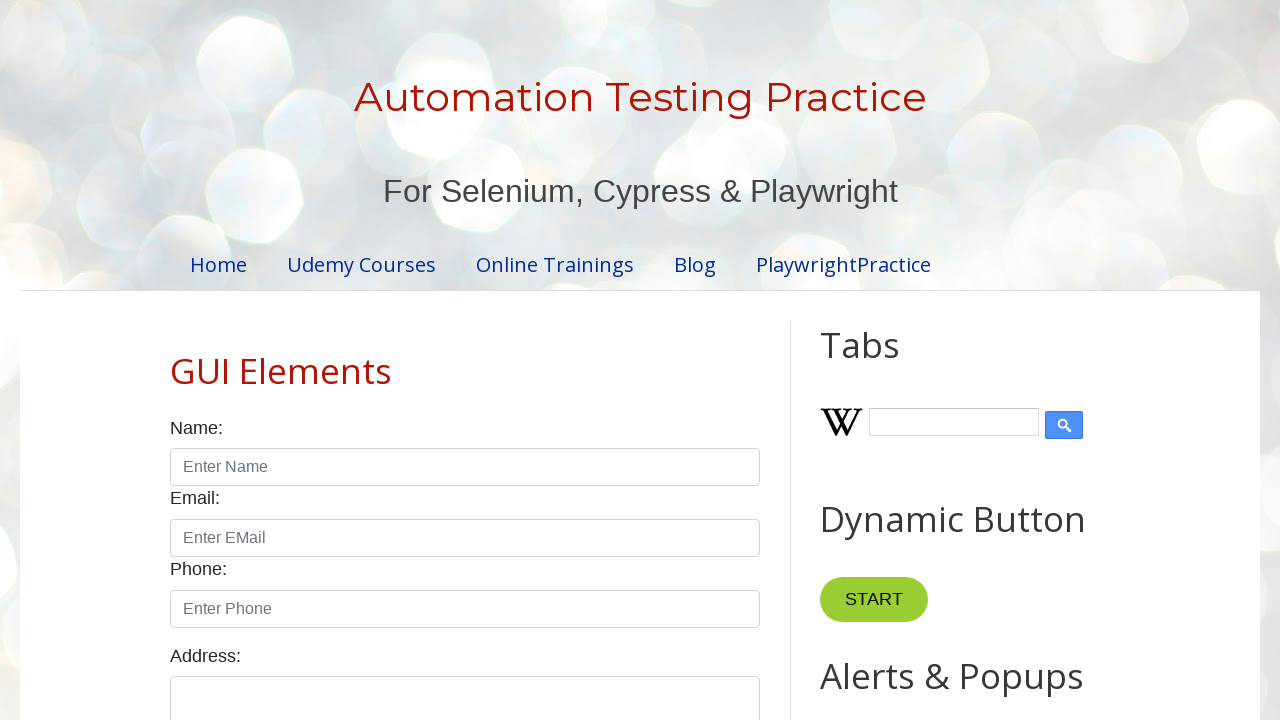

Scrolled date picker into view
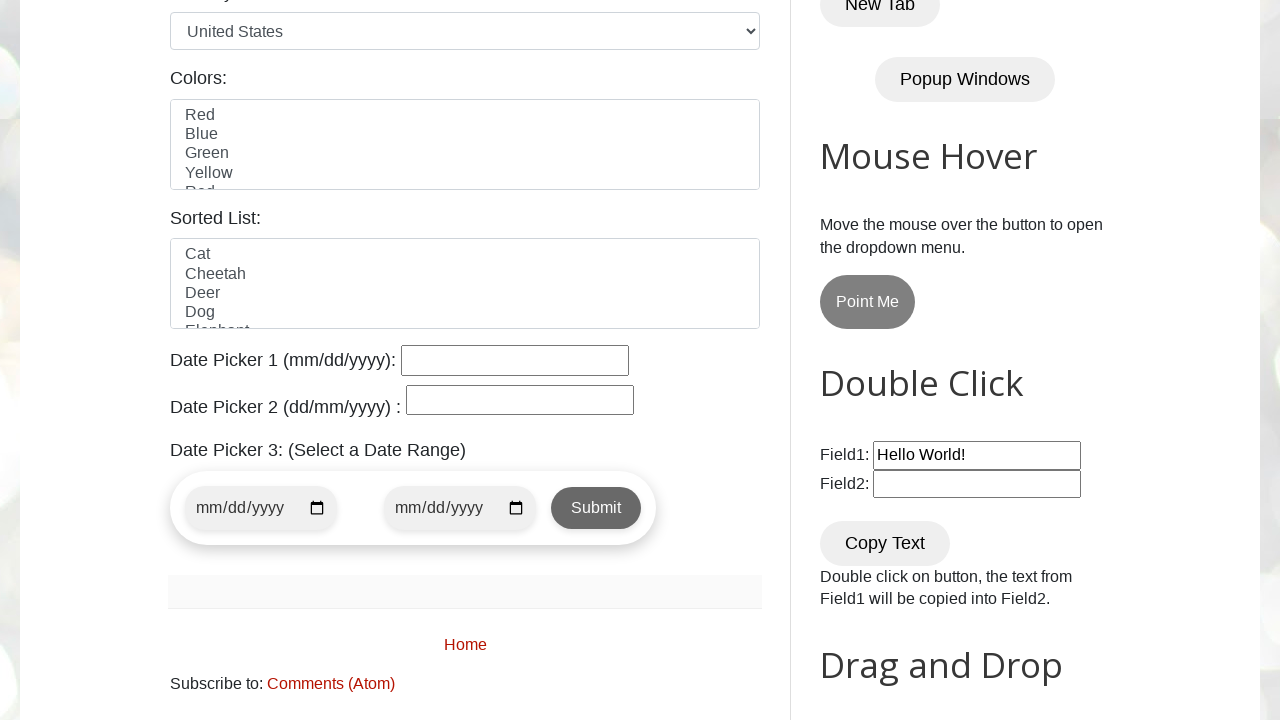

Clicked date picker field to open calendar at (515, 360) on #datepicker
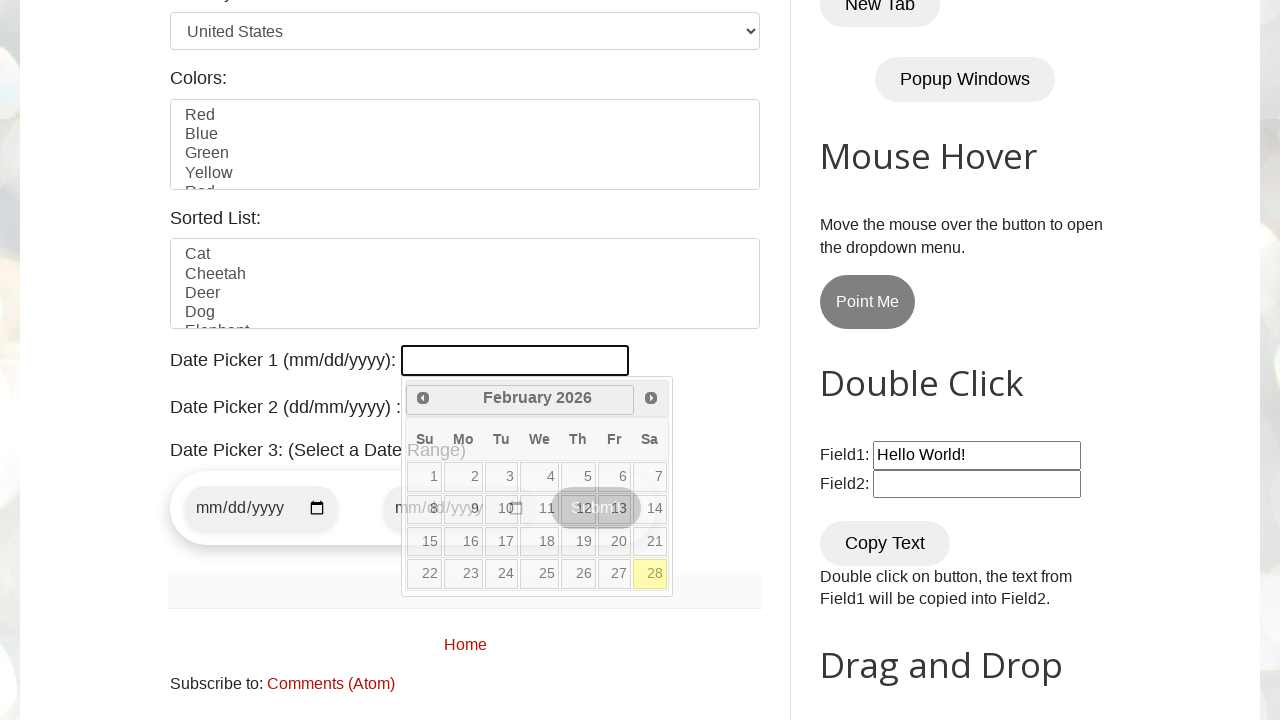

Clicked next button to navigate calendar forward (iteration 1) at (651, 398) on xpath=//a[@title="Next"]
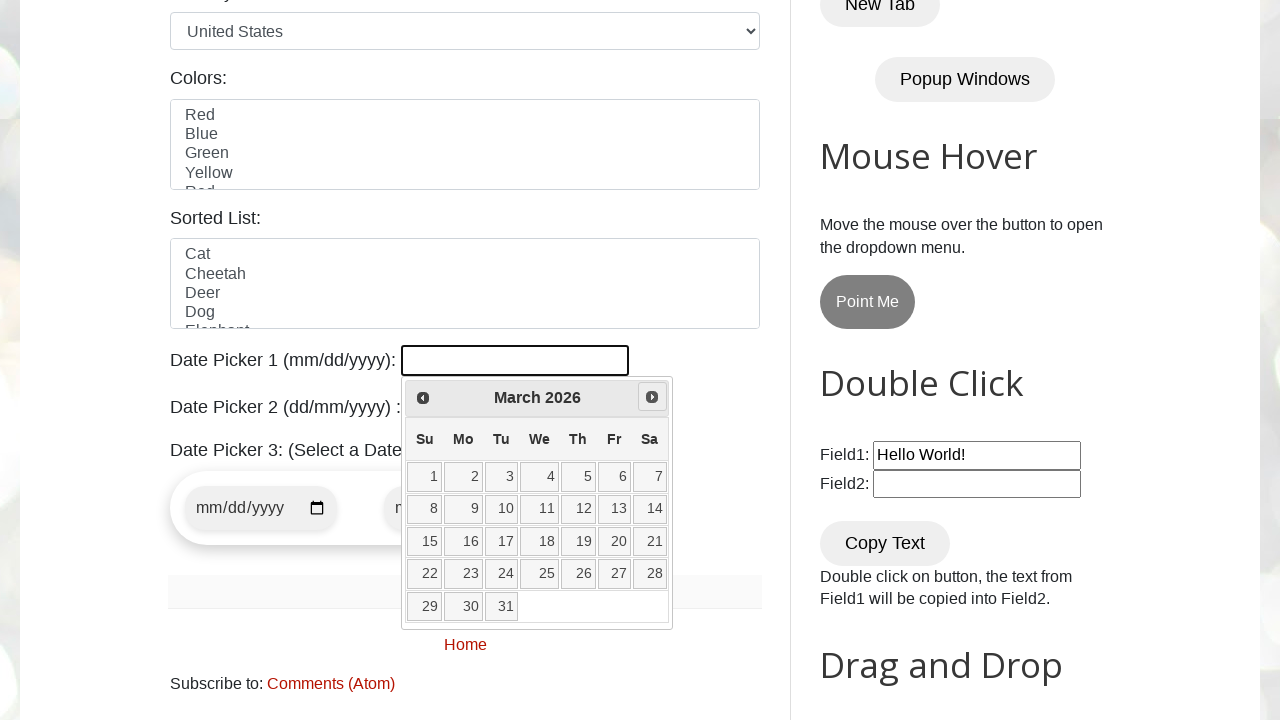

Waited for calendar to update
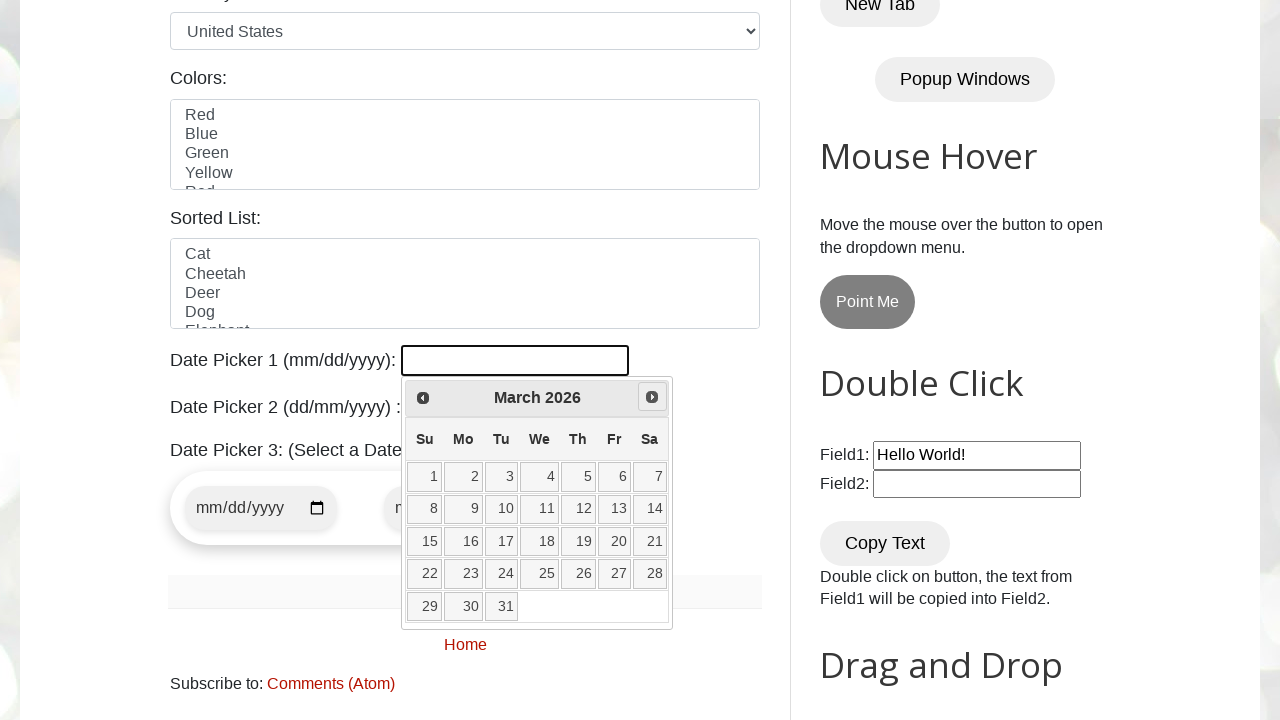

Clicked next button to navigate calendar forward (iteration 2) at (652, 397) on xpath=//a[@title="Next"]
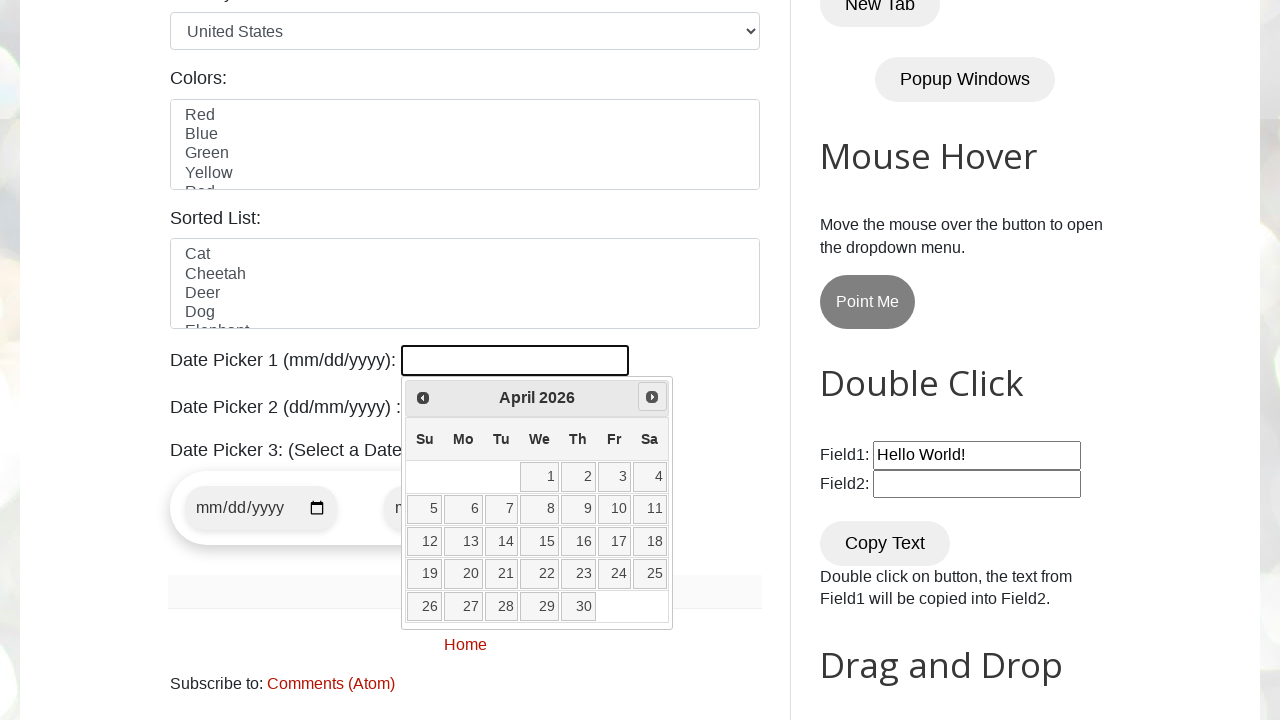

Waited for calendar to update
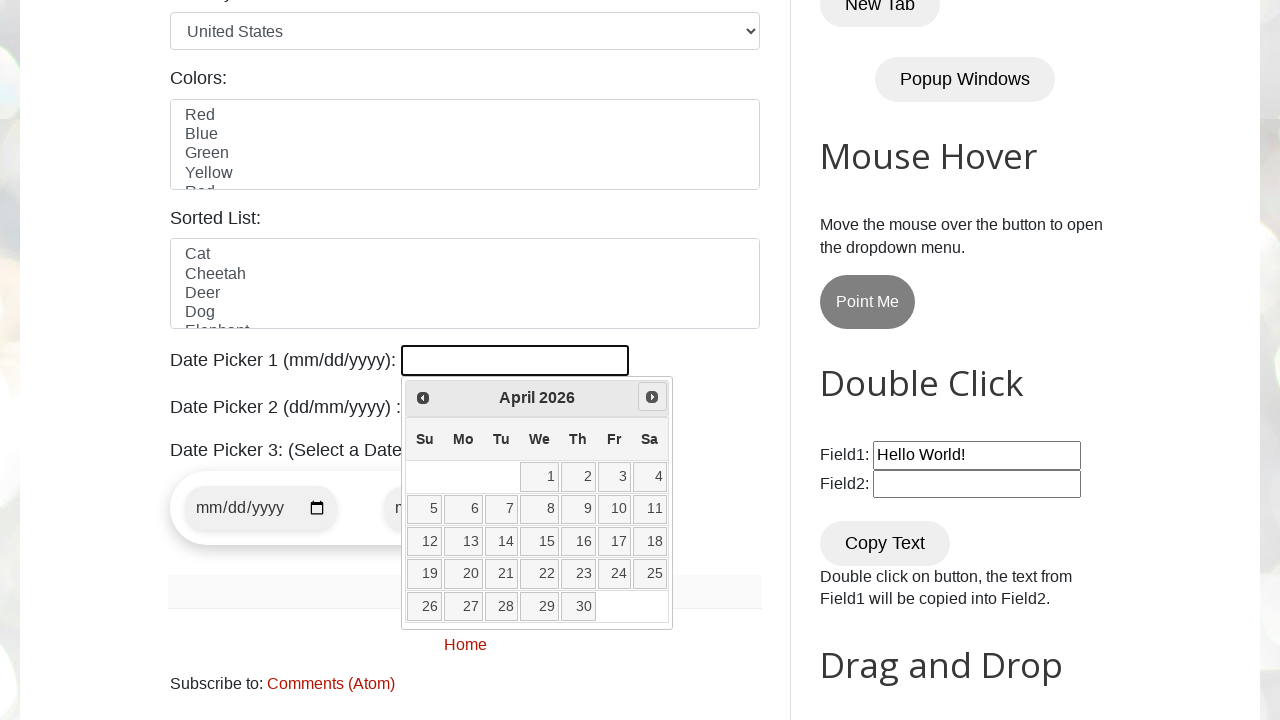

Clicked next button to navigate calendar forward (iteration 3) at (652, 397) on xpath=//a[@title="Next"]
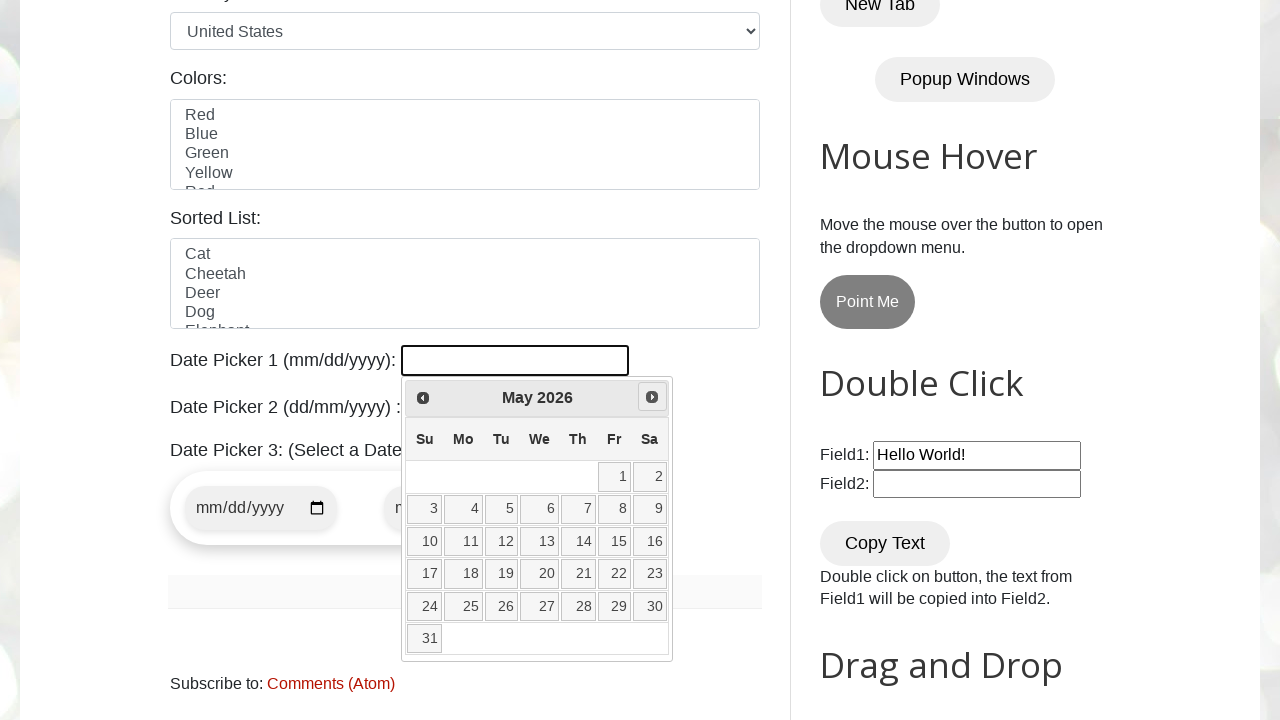

Waited for calendar to update
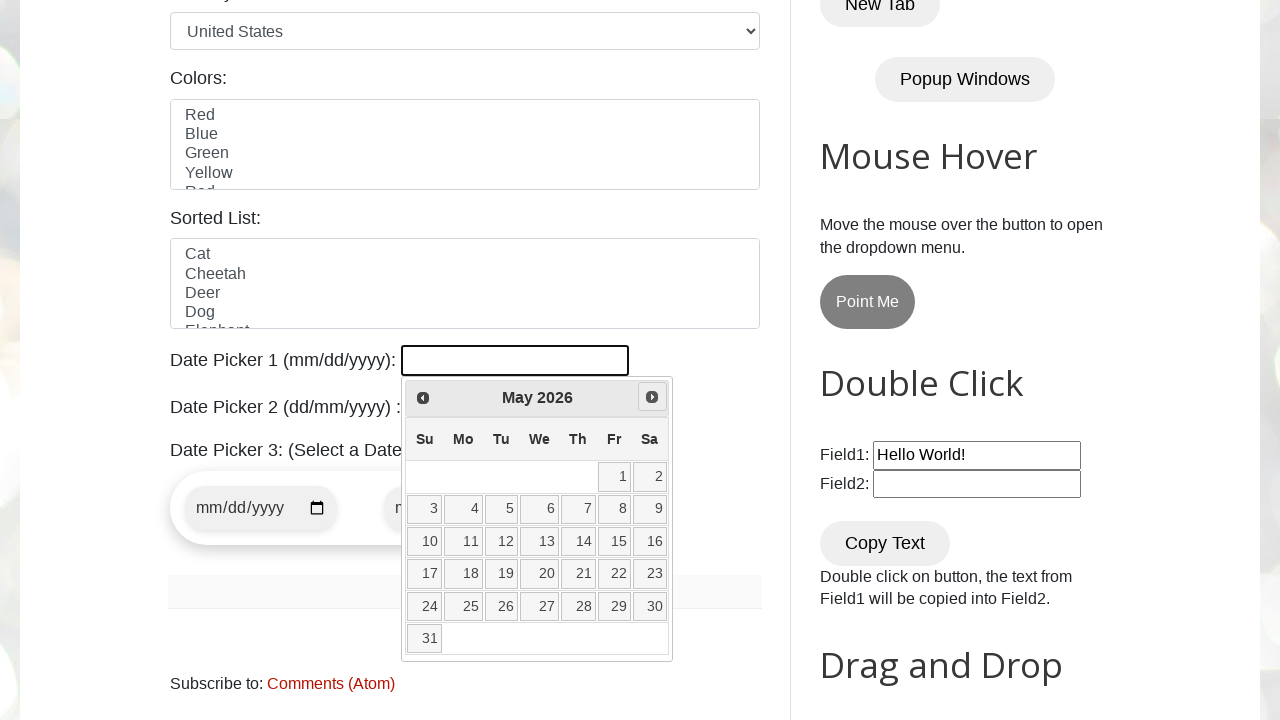

Clicked next button to navigate calendar forward (iteration 4) at (652, 397) on xpath=//a[@title="Next"]
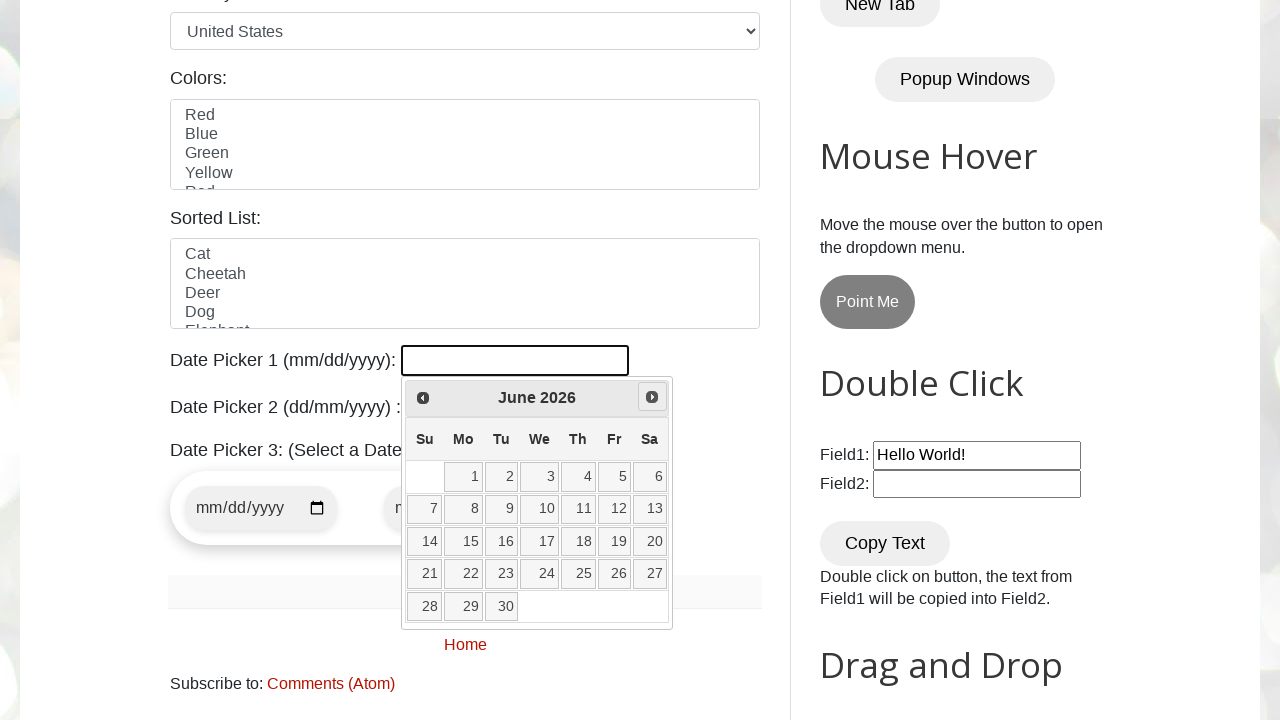

Waited for calendar to update
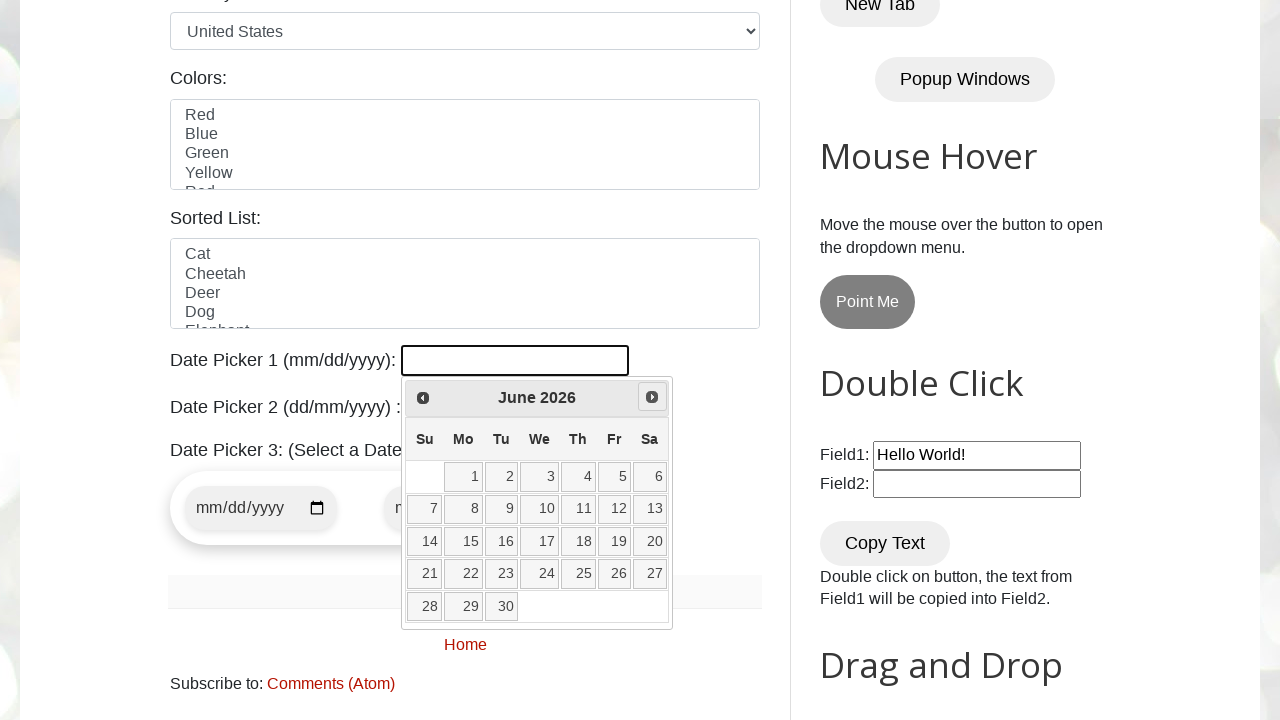

Clicked next button to navigate calendar forward (iteration 5) at (652, 397) on xpath=//a[@title="Next"]
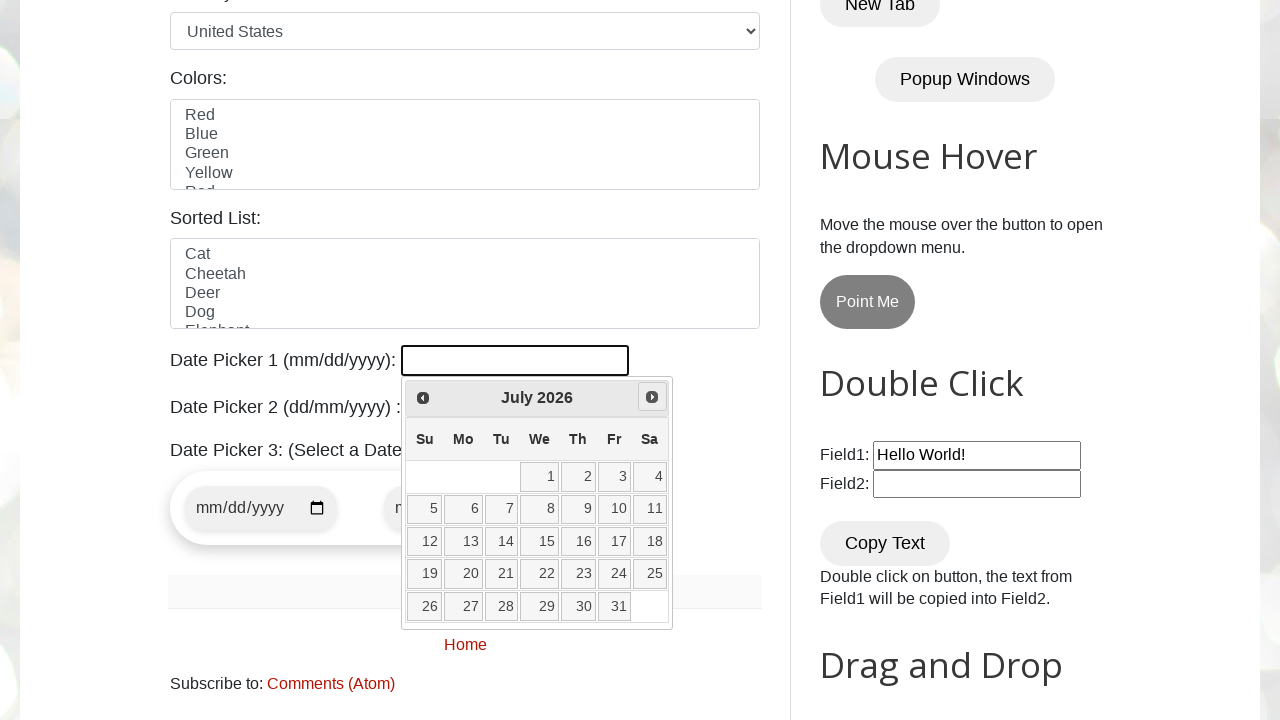

Waited for calendar to update
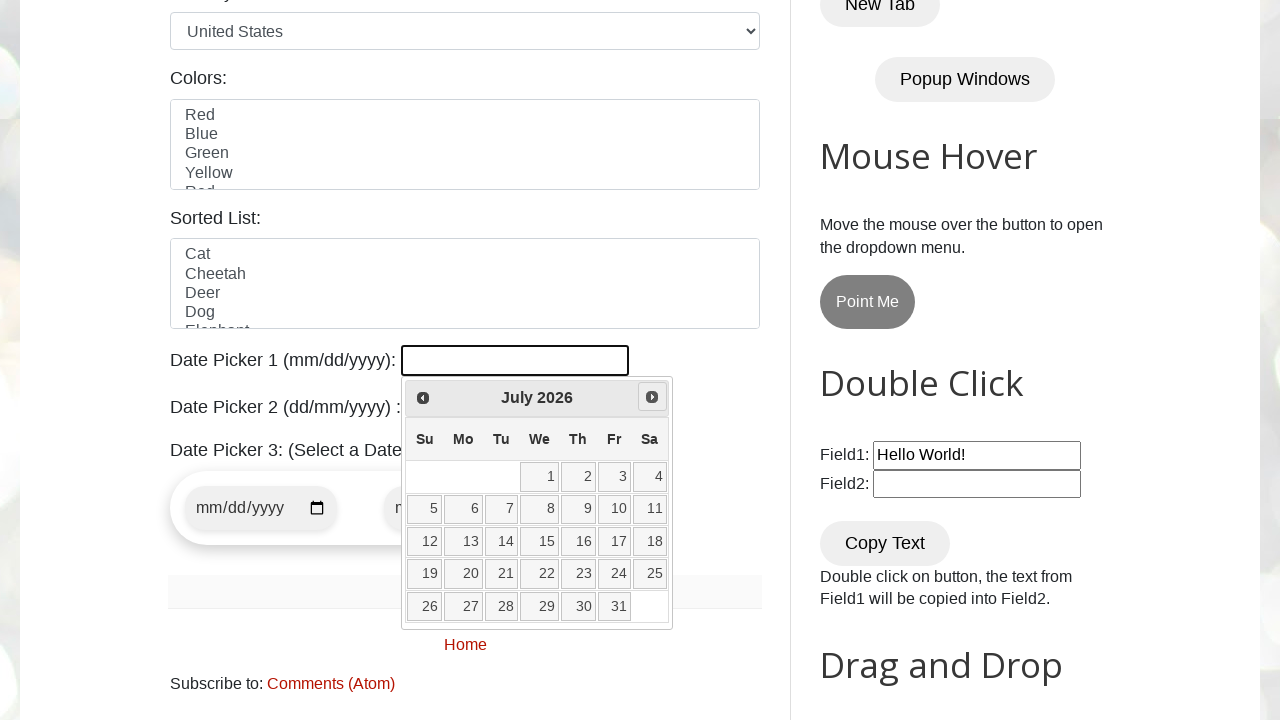

Clicked next button to navigate calendar forward (iteration 6) at (652, 397) on xpath=//a[@title="Next"]
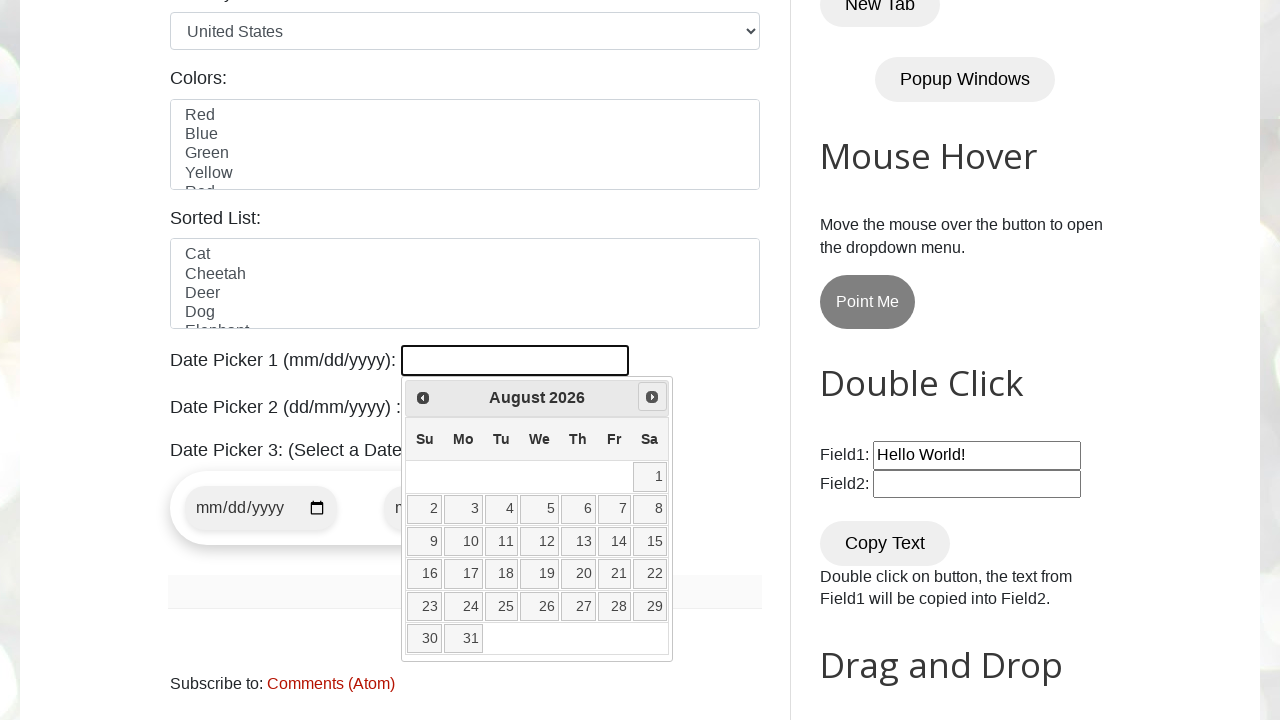

Waited for calendar to update
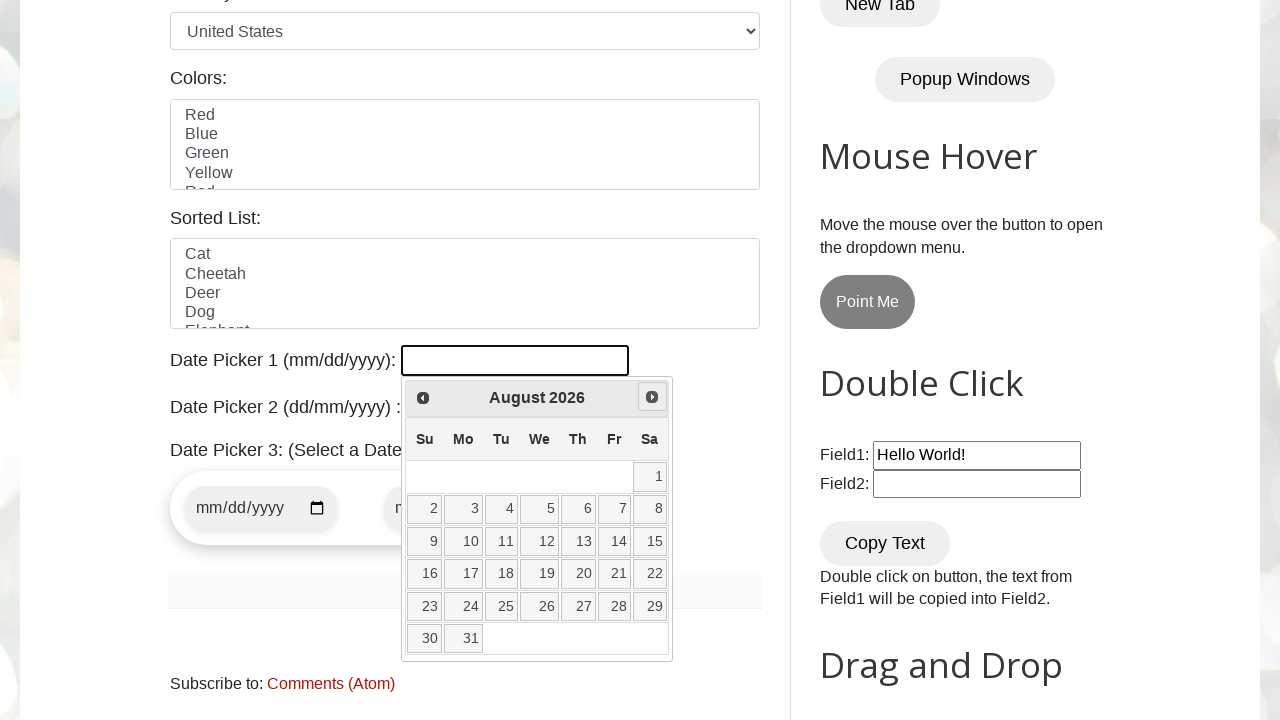

Clicked next button to navigate calendar forward (iteration 7) at (652, 397) on xpath=//a[@title="Next"]
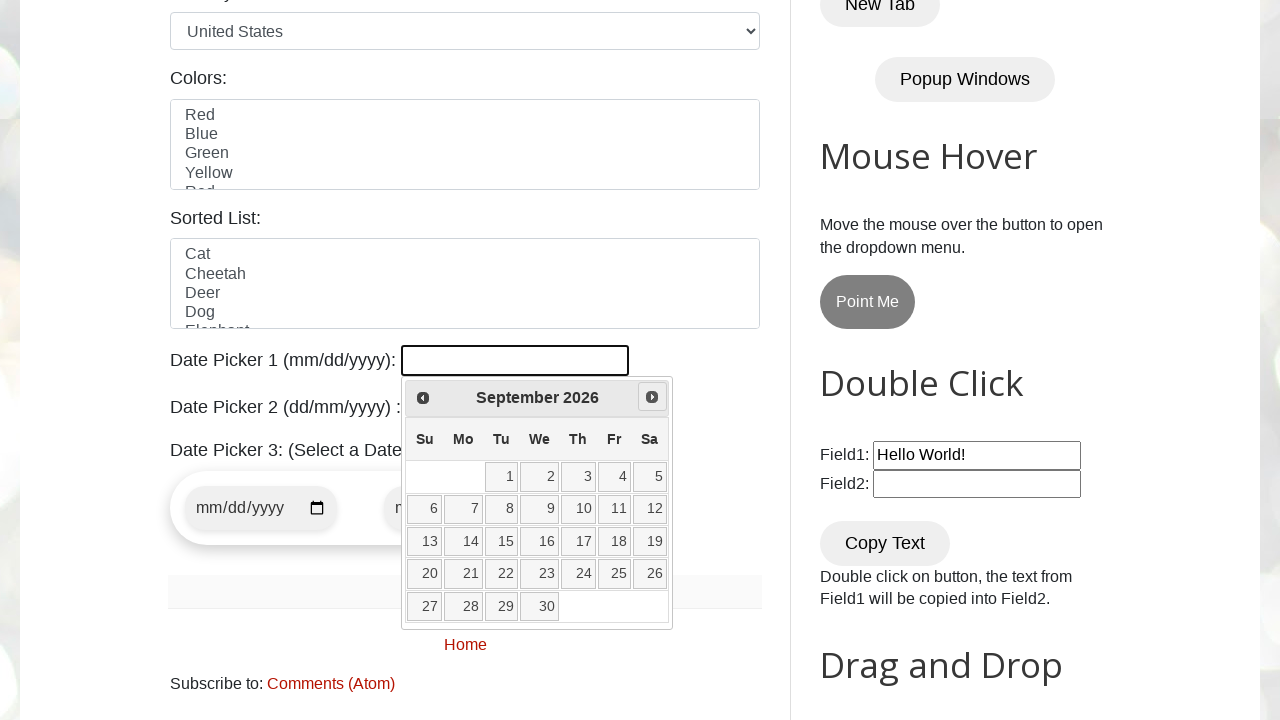

Waited for calendar to update
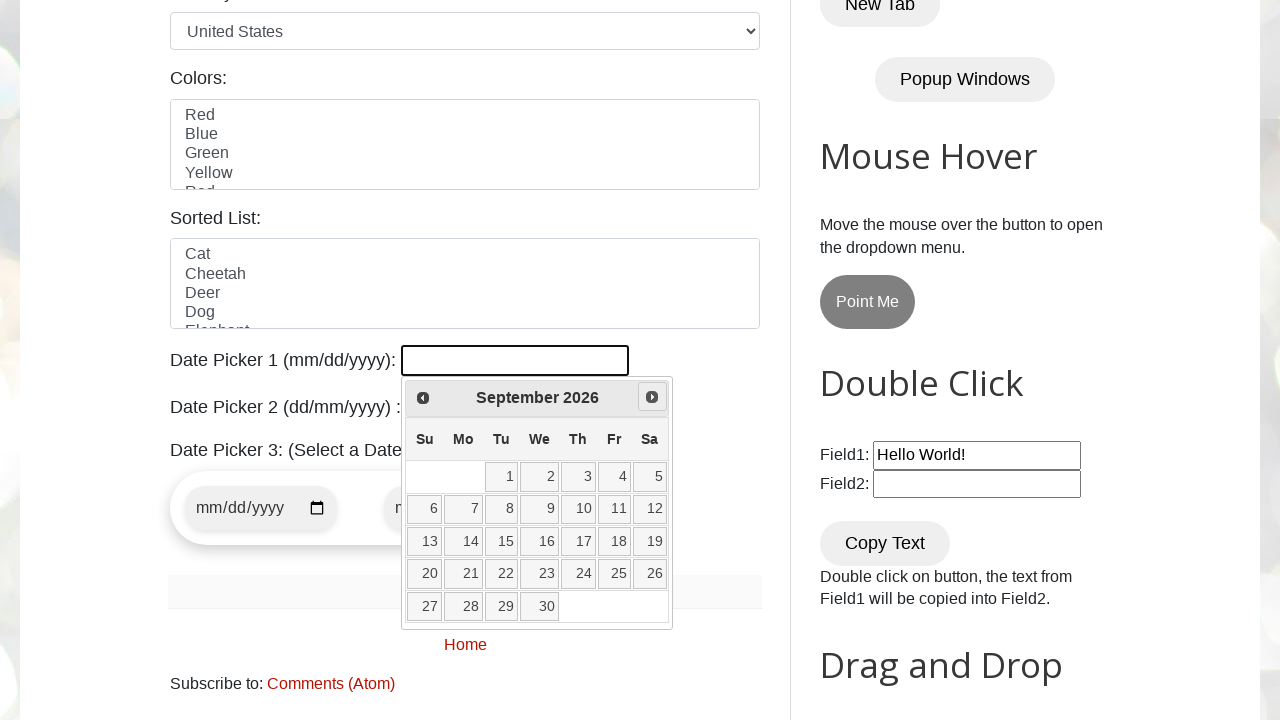

Clicked next button to navigate calendar forward (iteration 8) at (652, 397) on xpath=//a[@title="Next"]
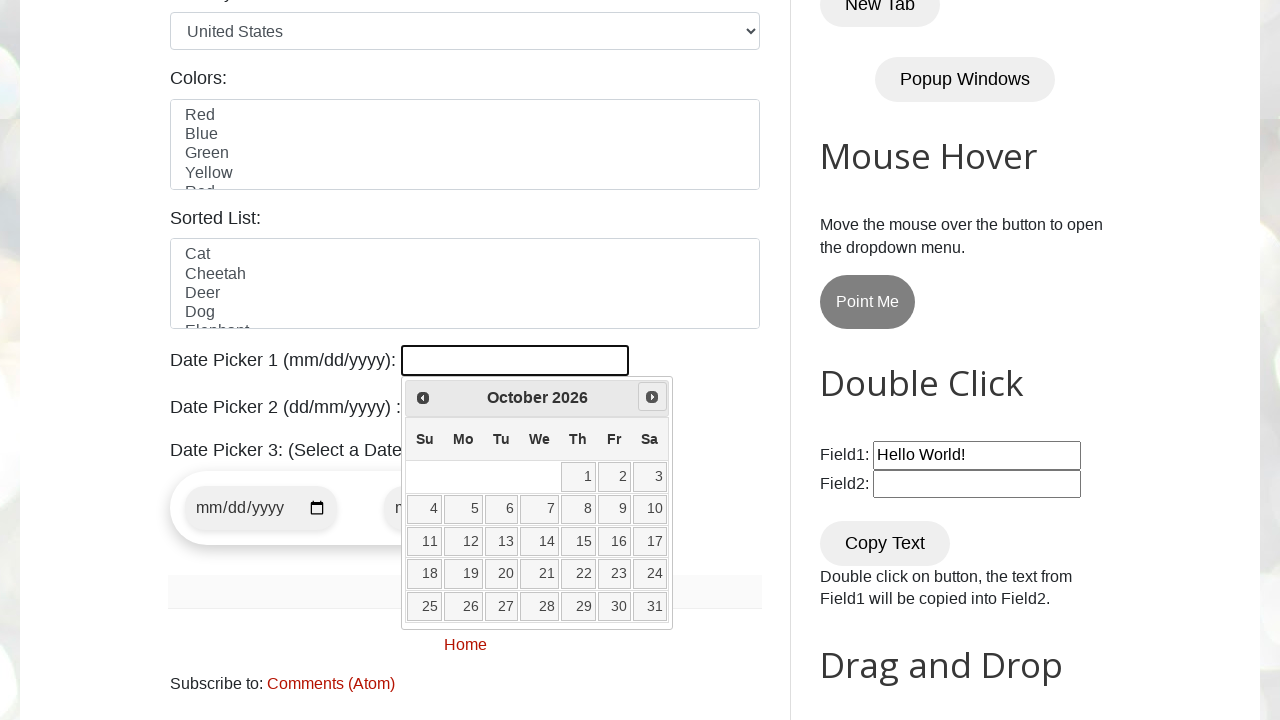

Waited for calendar to update
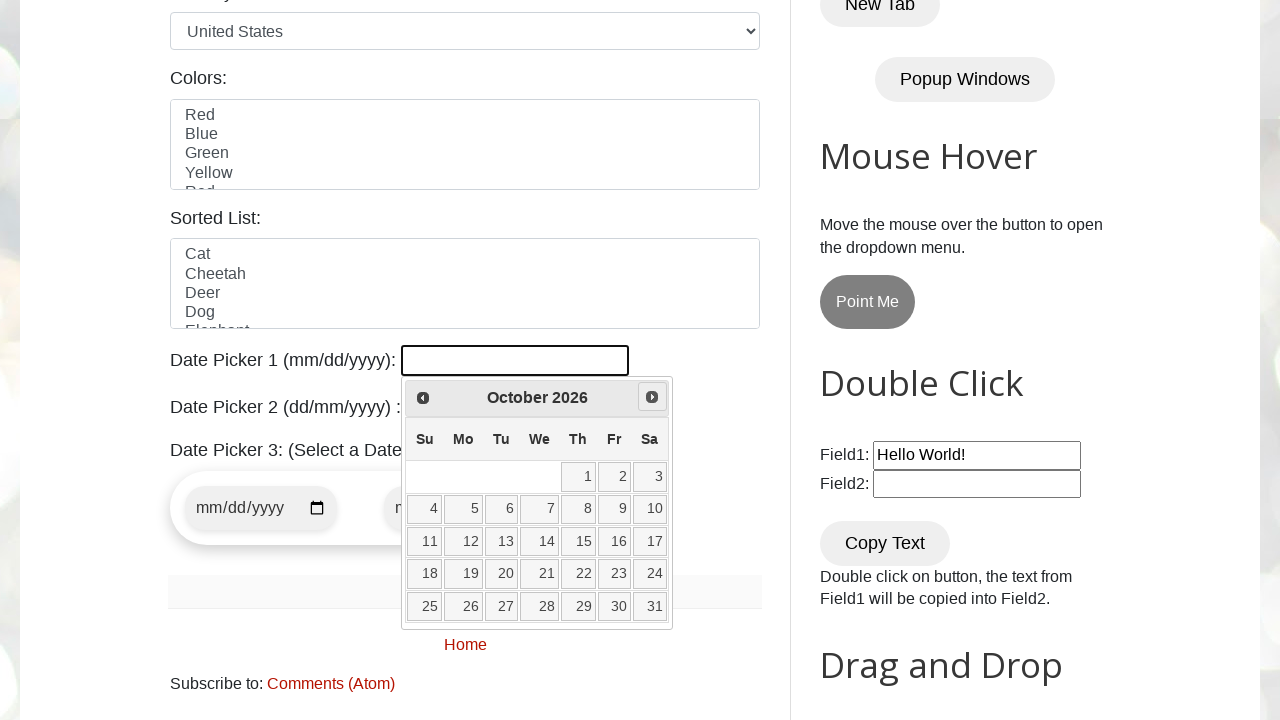

Clicked next button to navigate calendar forward (iteration 9) at (652, 397) on xpath=//a[@title="Next"]
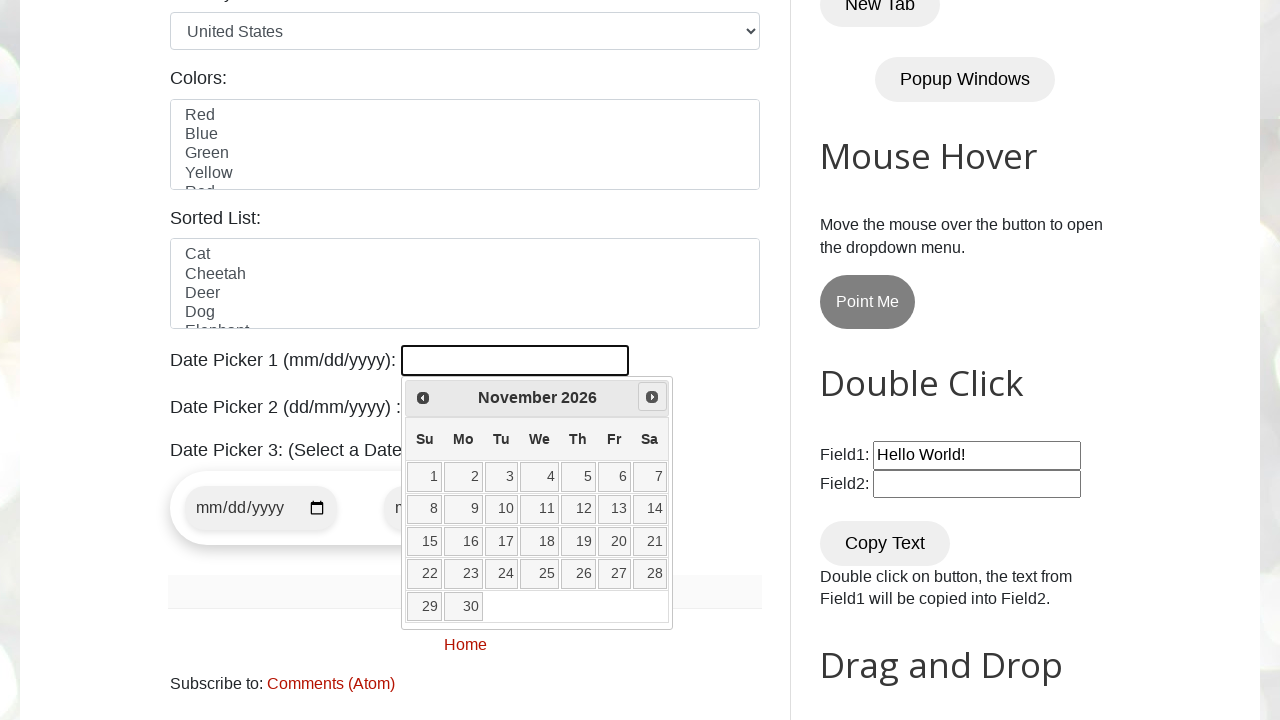

Waited for calendar to update
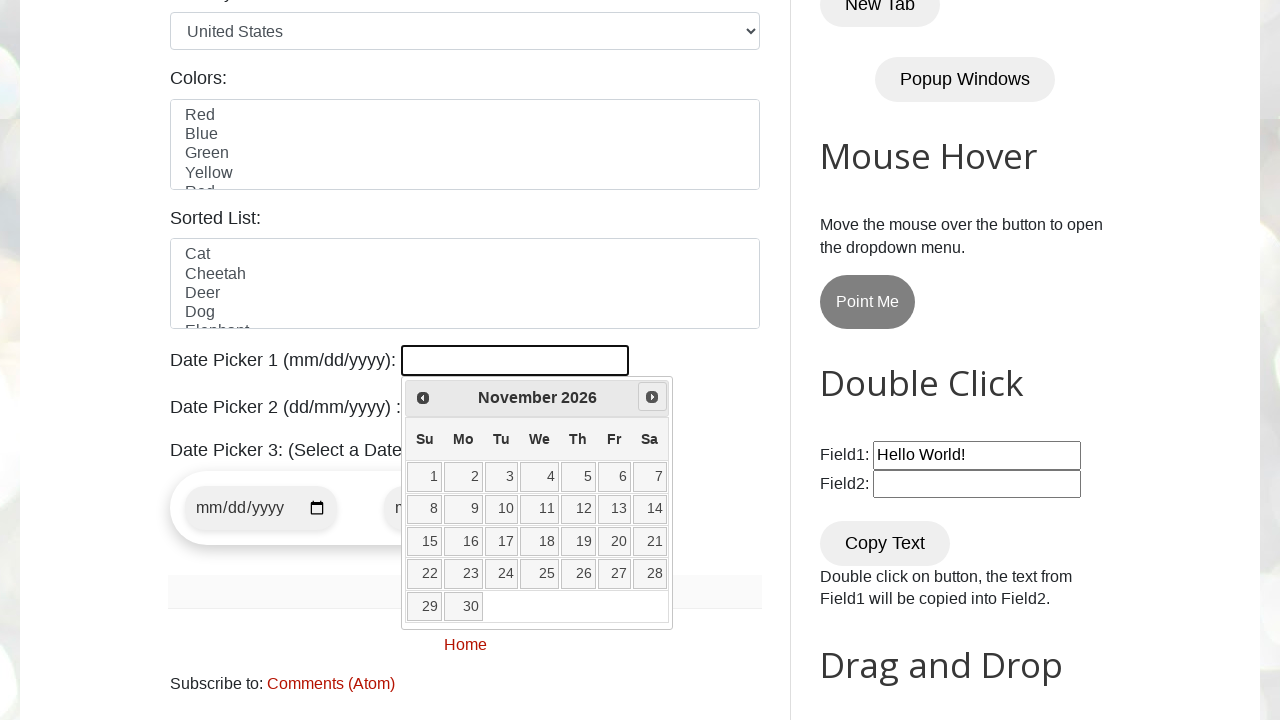

Clicked next button to navigate calendar forward (iteration 10) at (652, 397) on xpath=//a[@title="Next"]
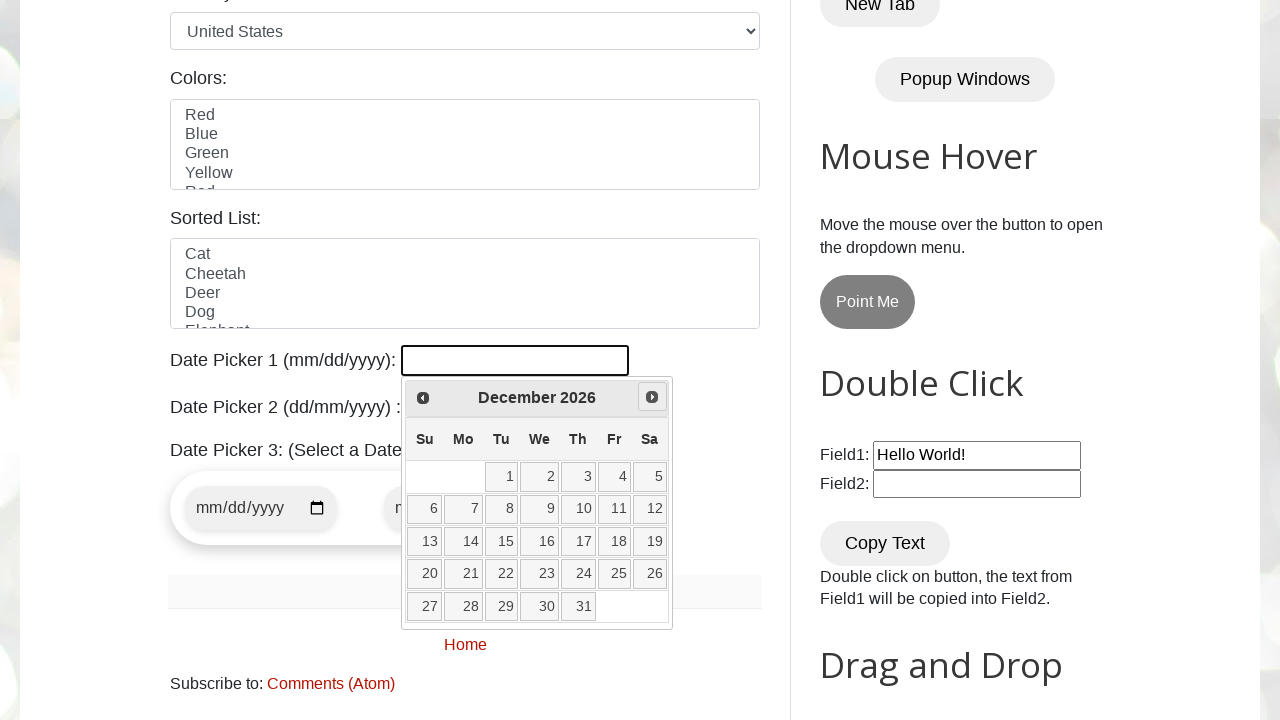

Waited for calendar to update
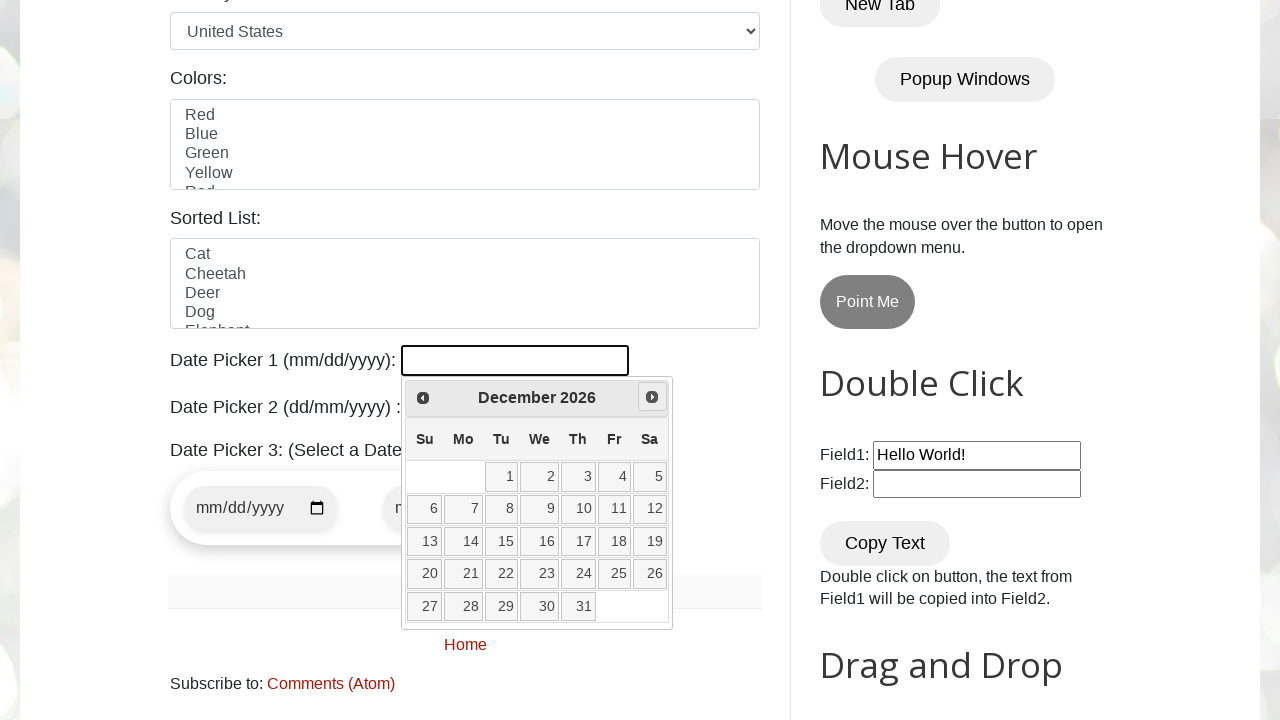

Clicked next button to navigate calendar forward (iteration 11) at (652, 397) on xpath=//a[@title="Next"]
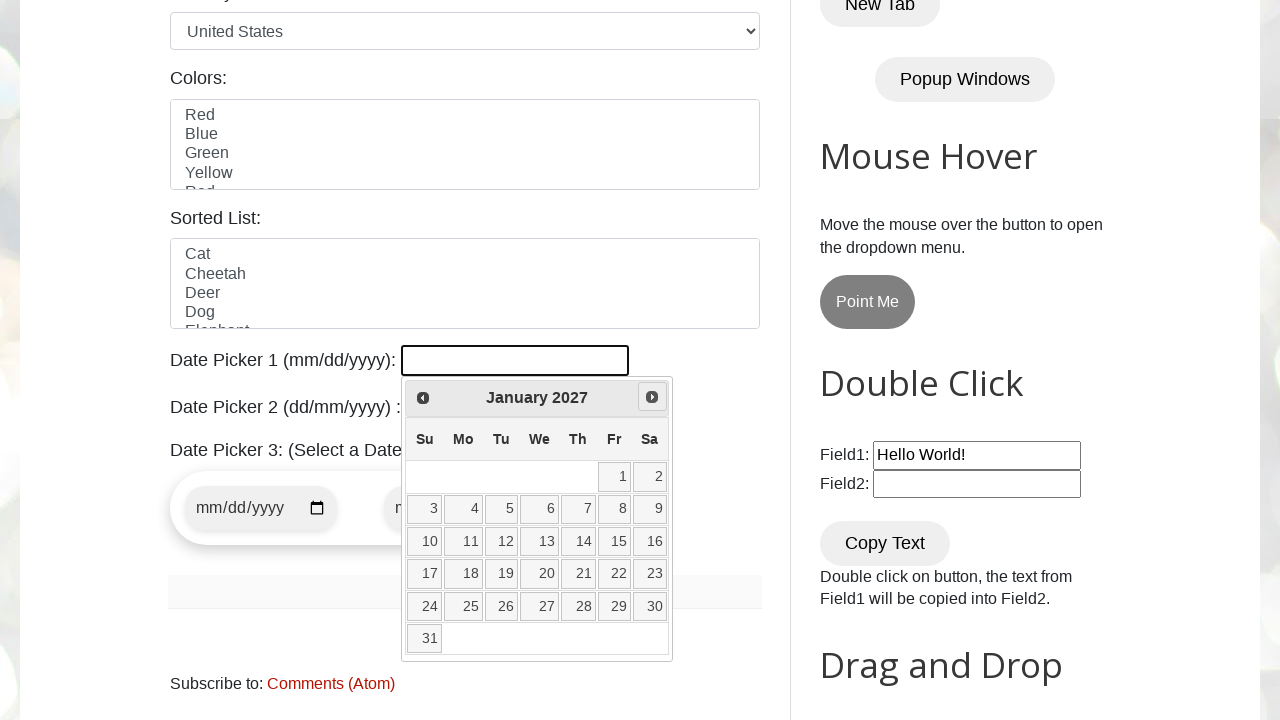

Waited for calendar to update
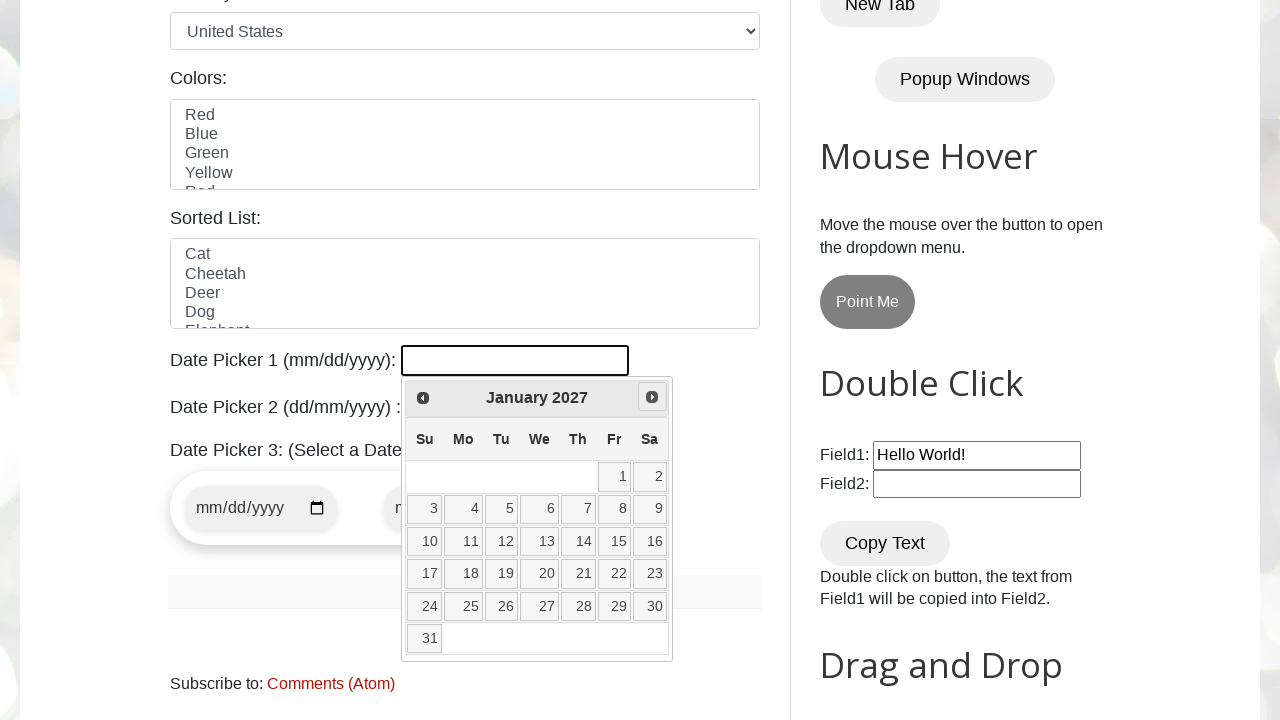

Clicked next button to navigate calendar forward (iteration 12) at (652, 397) on xpath=//a[@title="Next"]
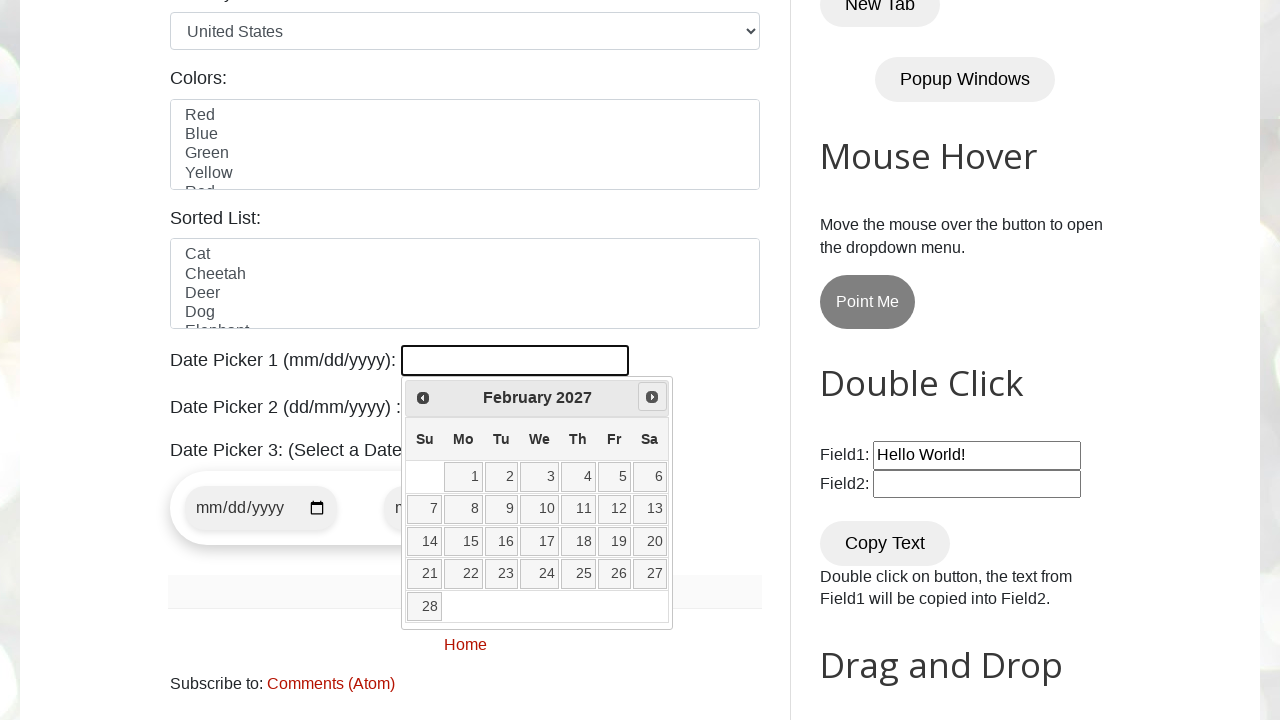

Waited for calendar to update
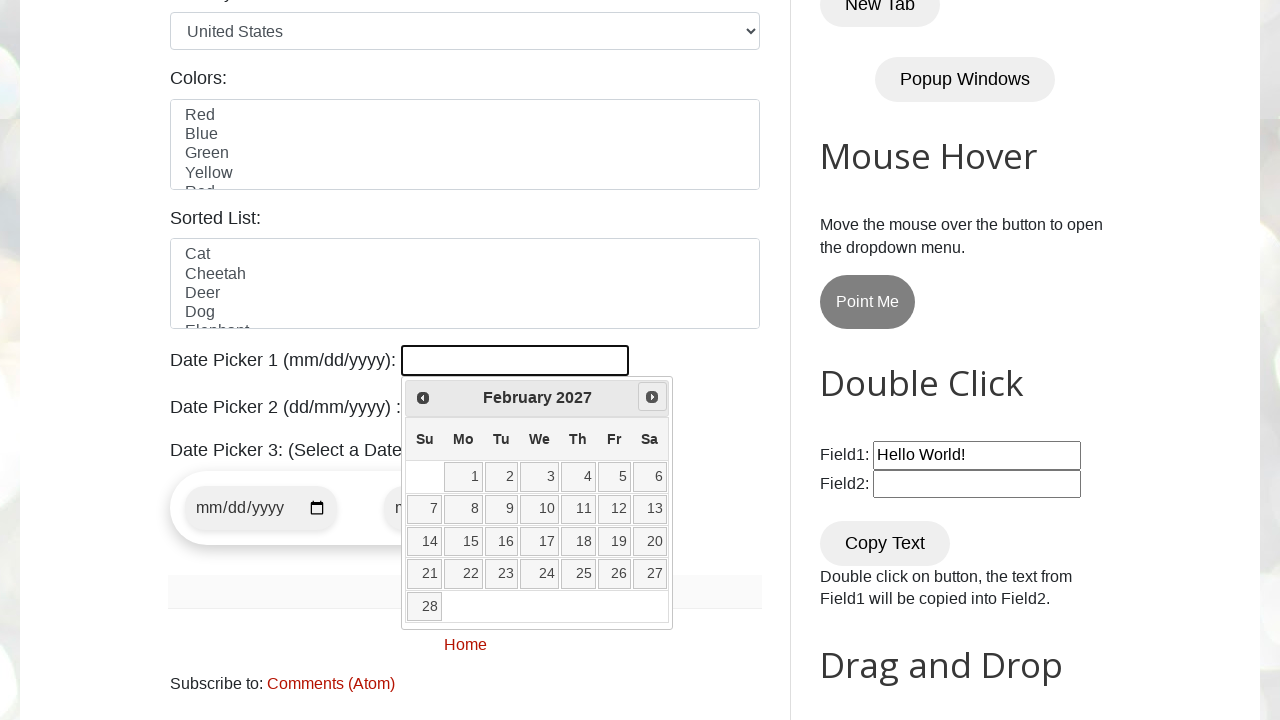

Clicked next button to navigate calendar forward (iteration 13) at (652, 397) on xpath=//a[@title="Next"]
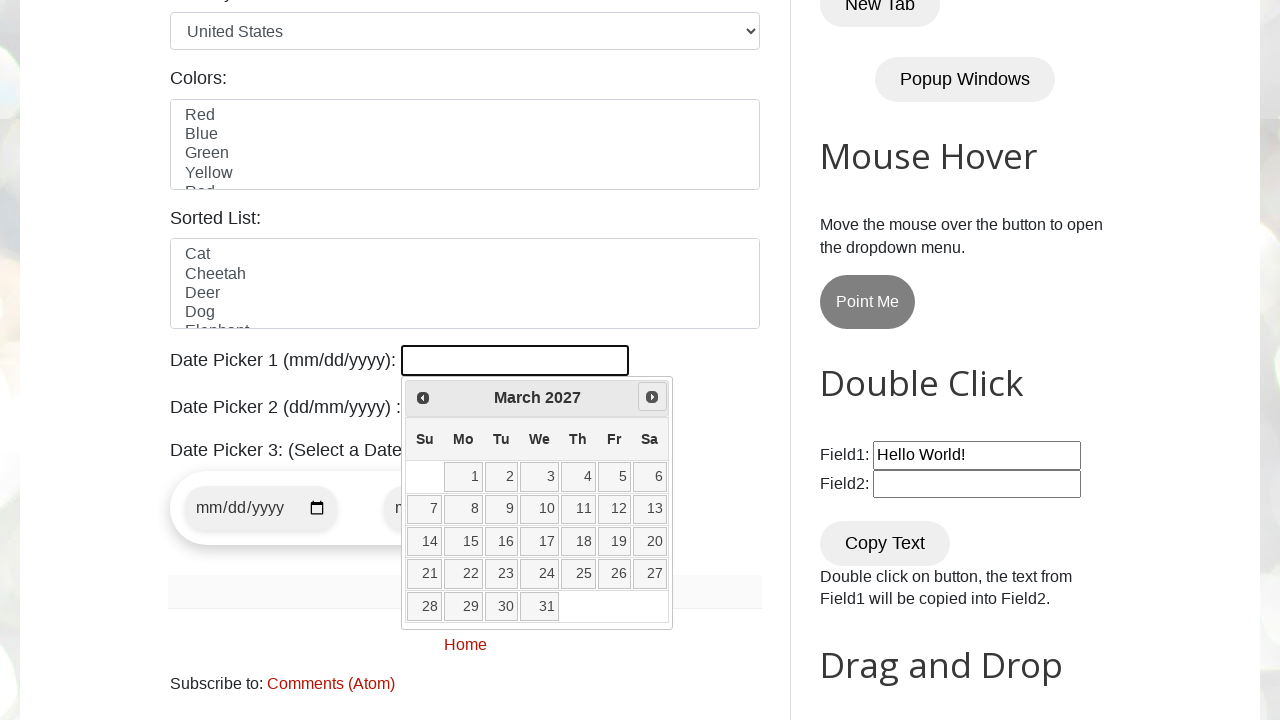

Waited for calendar to update
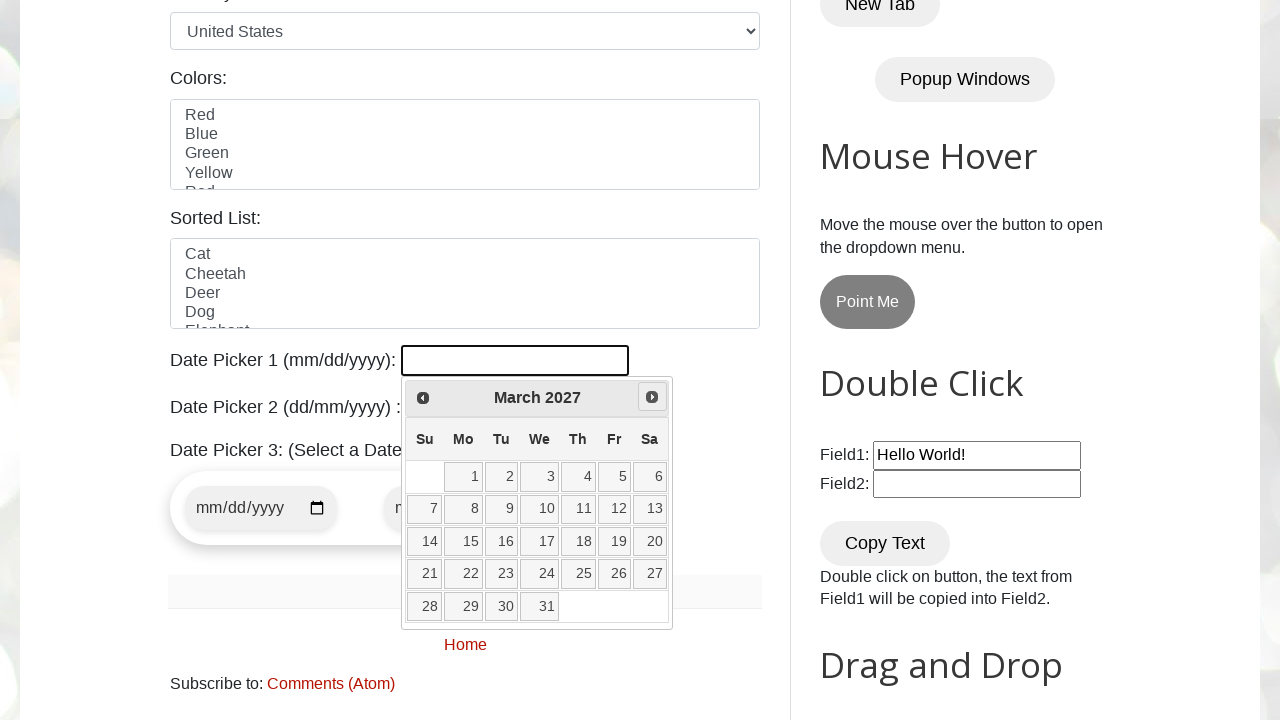

Clicked next button to navigate calendar forward (iteration 14) at (652, 397) on xpath=//a[@title="Next"]
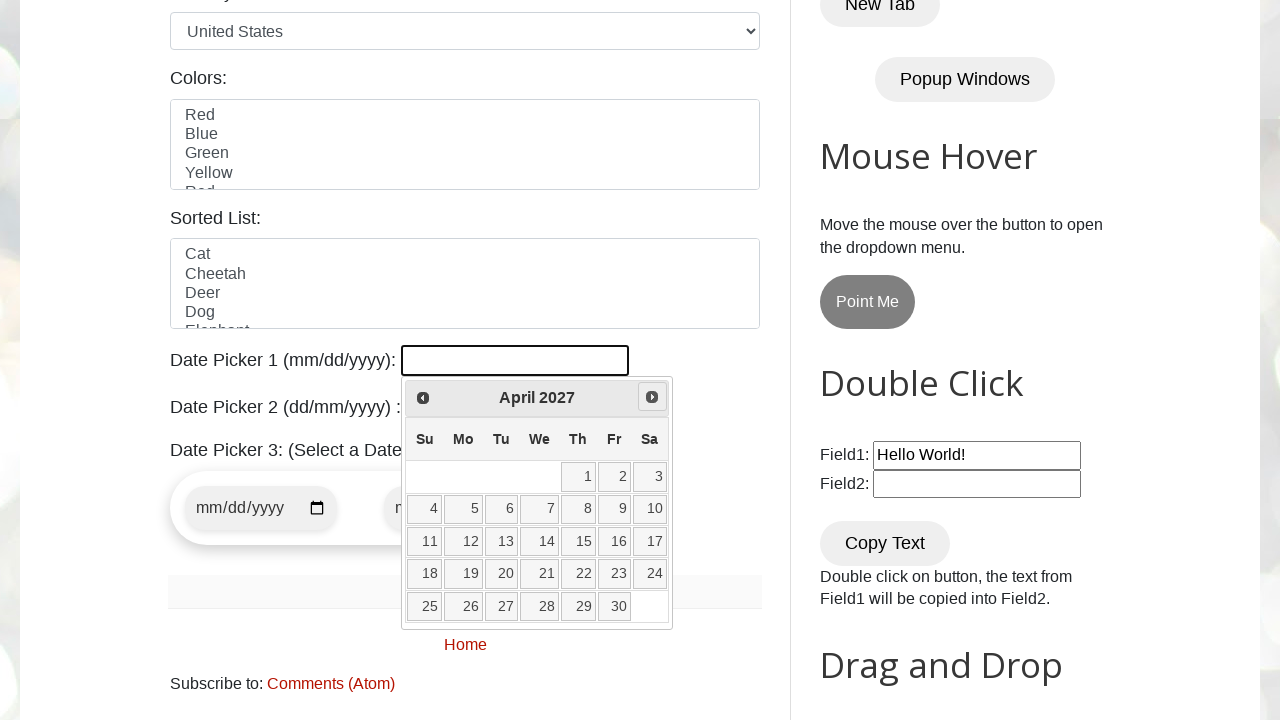

Waited for calendar to update
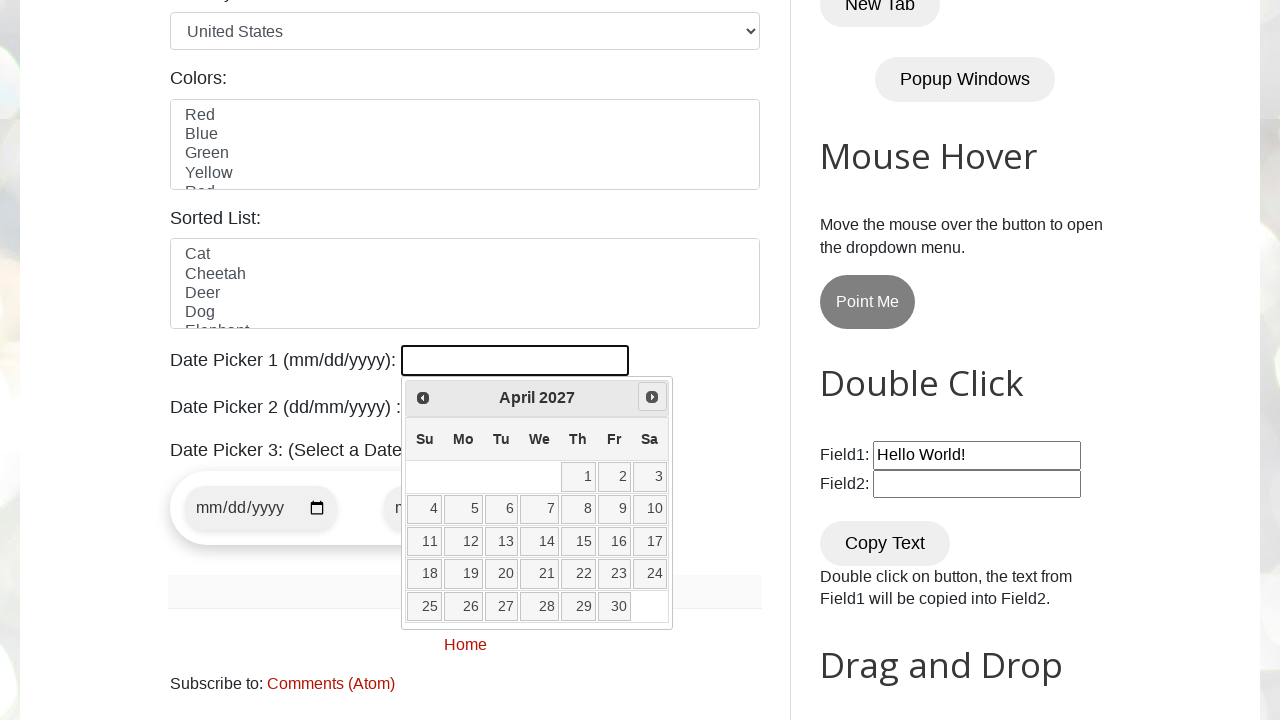

Clicked next button to navigate calendar forward (iteration 15) at (652, 397) on xpath=//a[@title="Next"]
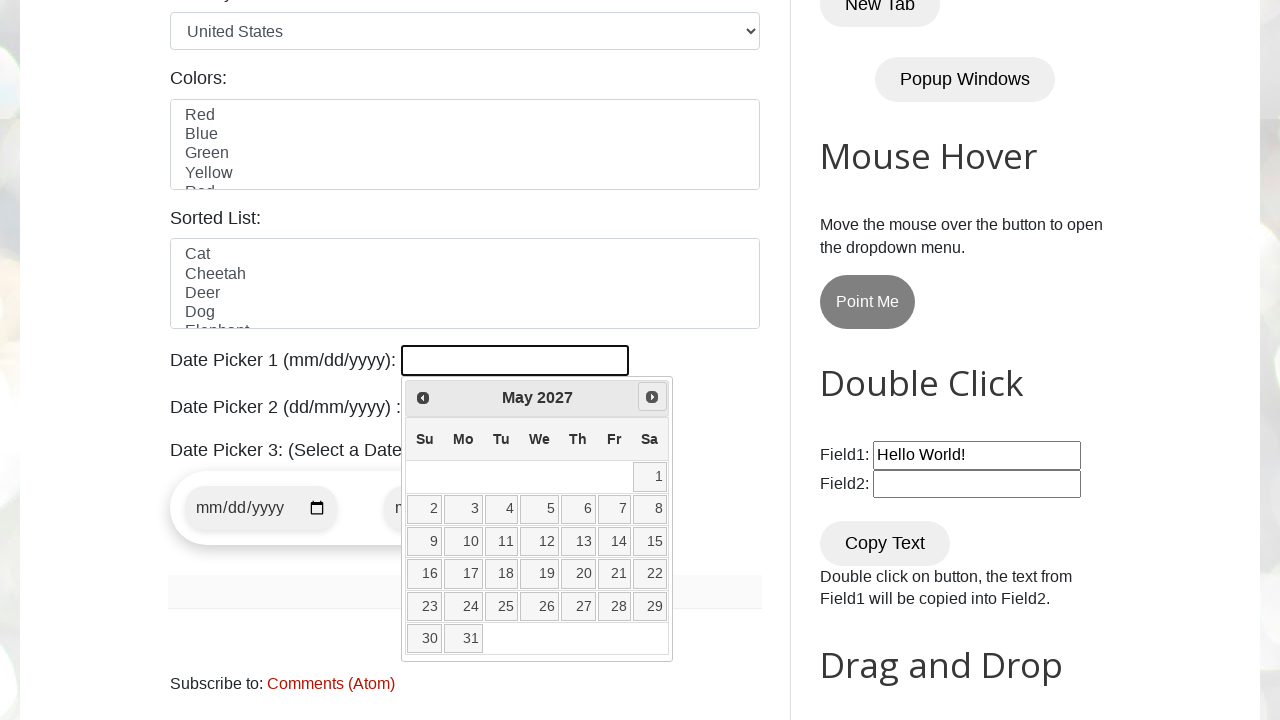

Waited for calendar to update
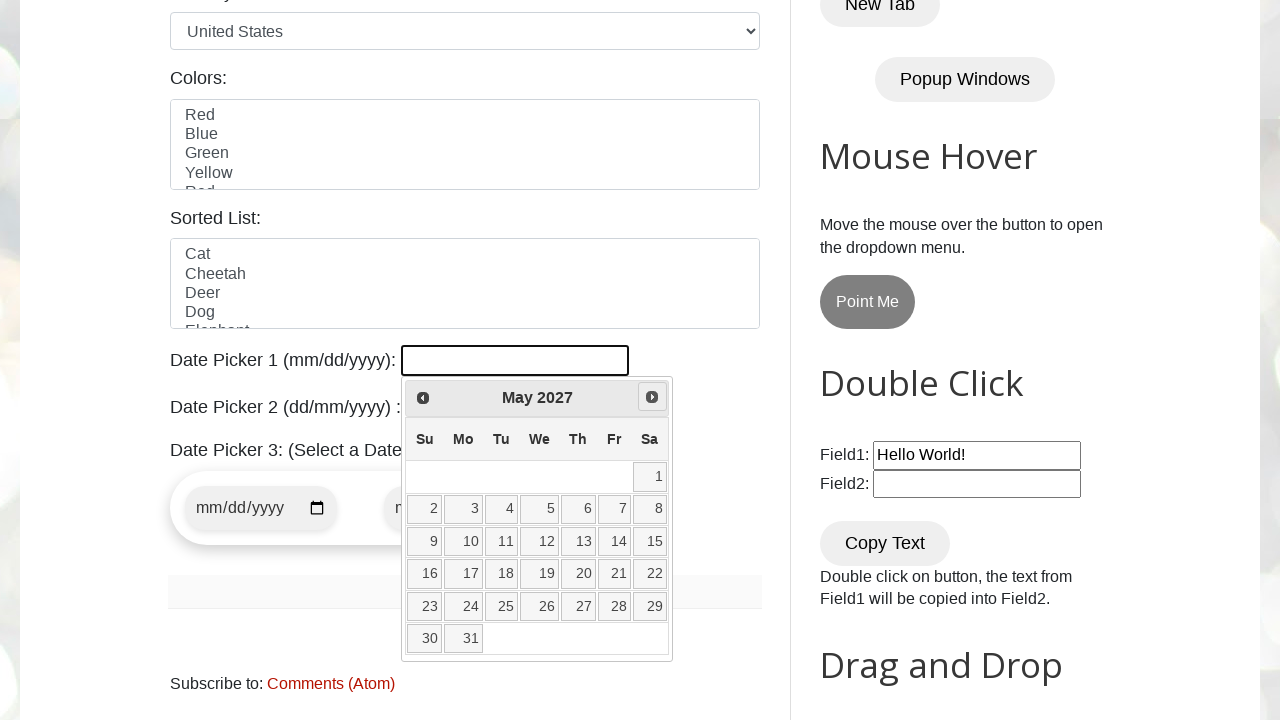

Clicked next button to navigate calendar forward (iteration 16) at (652, 397) on xpath=//a[@title="Next"]
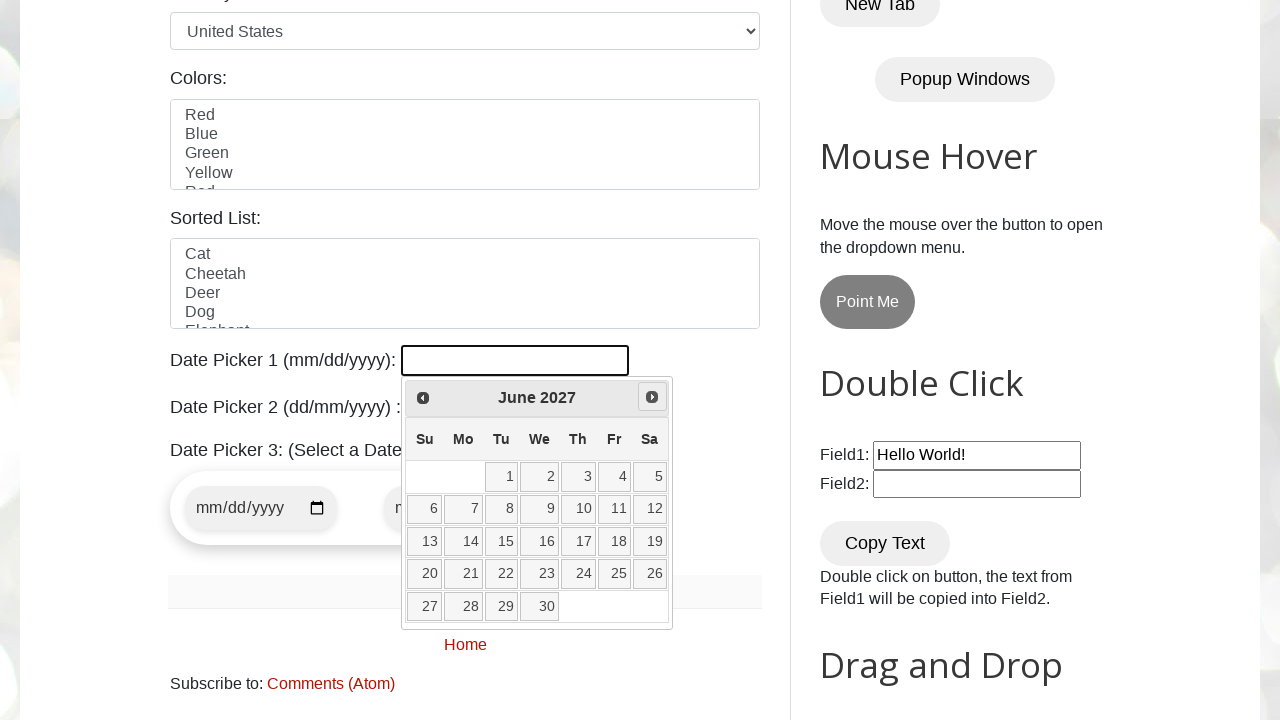

Waited for calendar to update
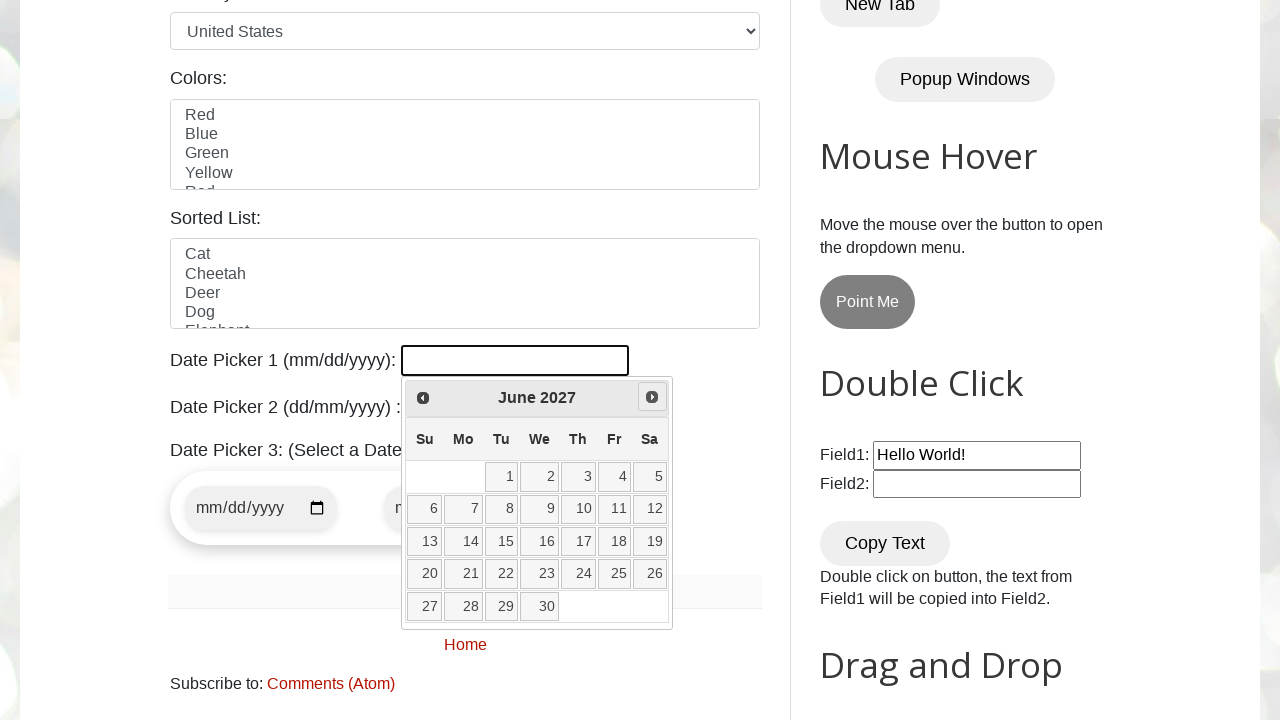

Clicked next button to navigate calendar forward (iteration 17) at (652, 397) on xpath=//a[@title="Next"]
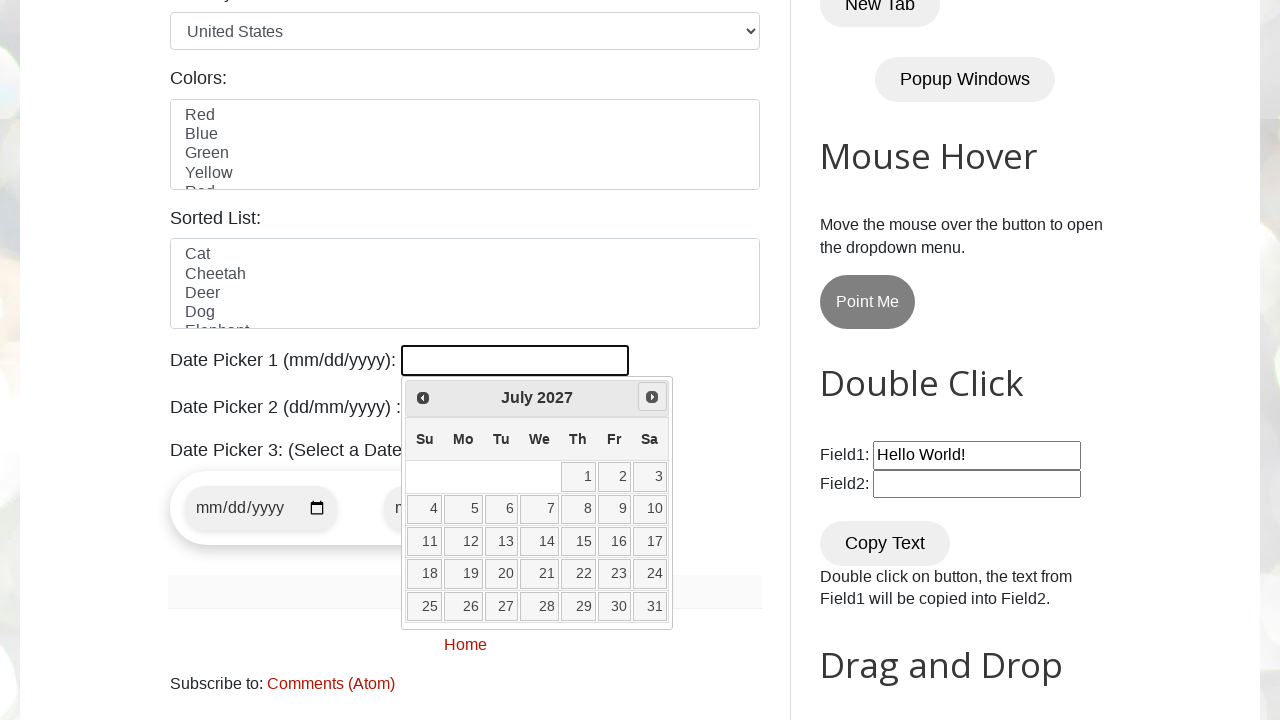

Waited for calendar to update
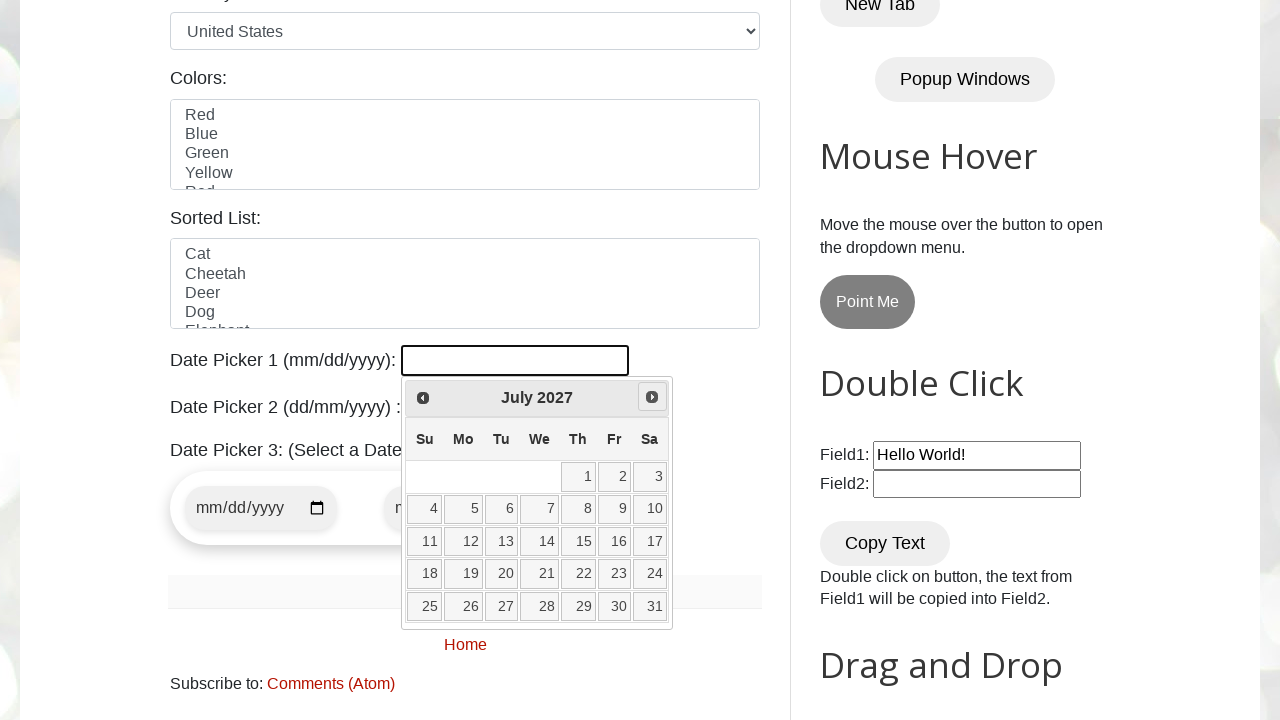

Clicked next button to navigate calendar forward (iteration 18) at (652, 397) on xpath=//a[@title="Next"]
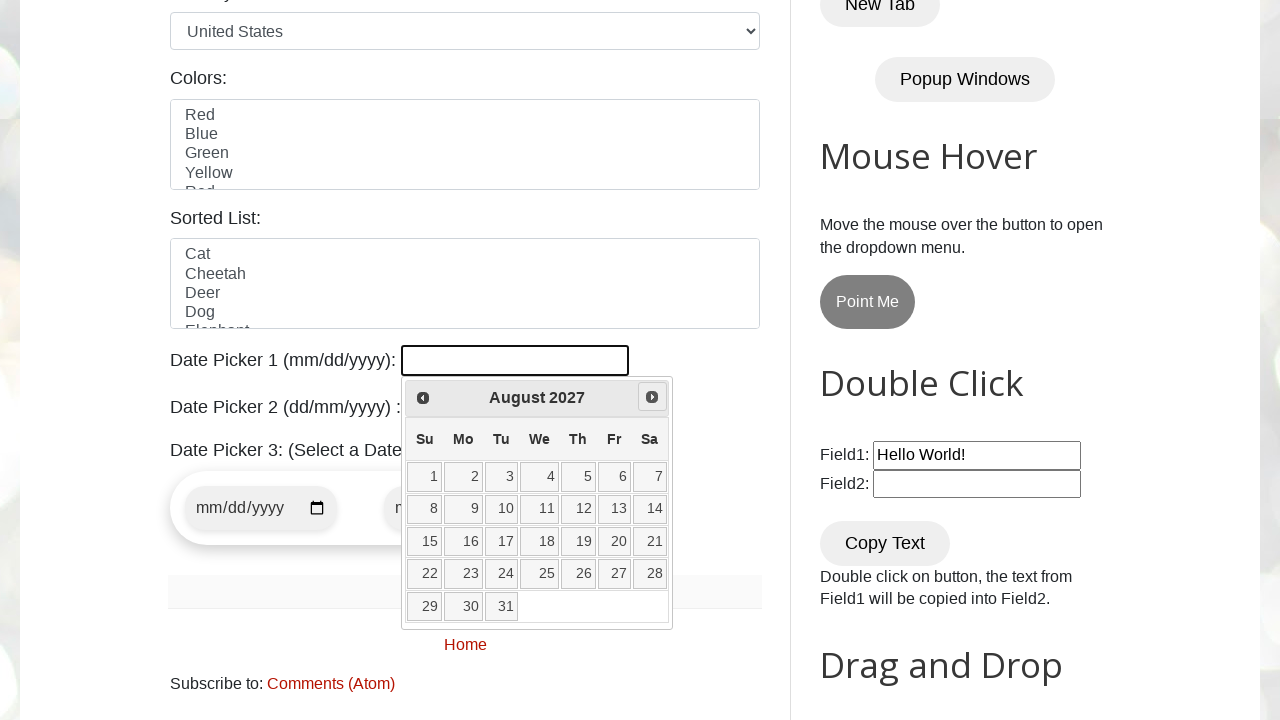

Waited for calendar to update
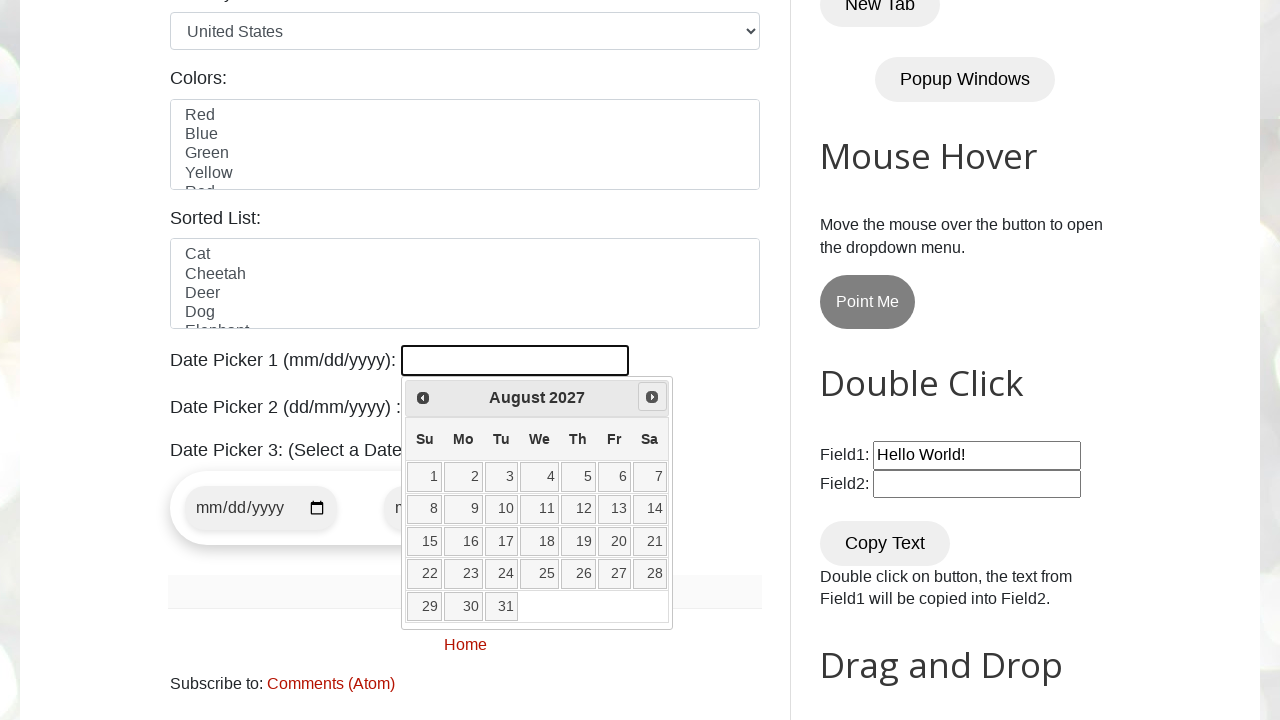

Clicked next button to navigate calendar forward (iteration 19) at (652, 397) on xpath=//a[@title="Next"]
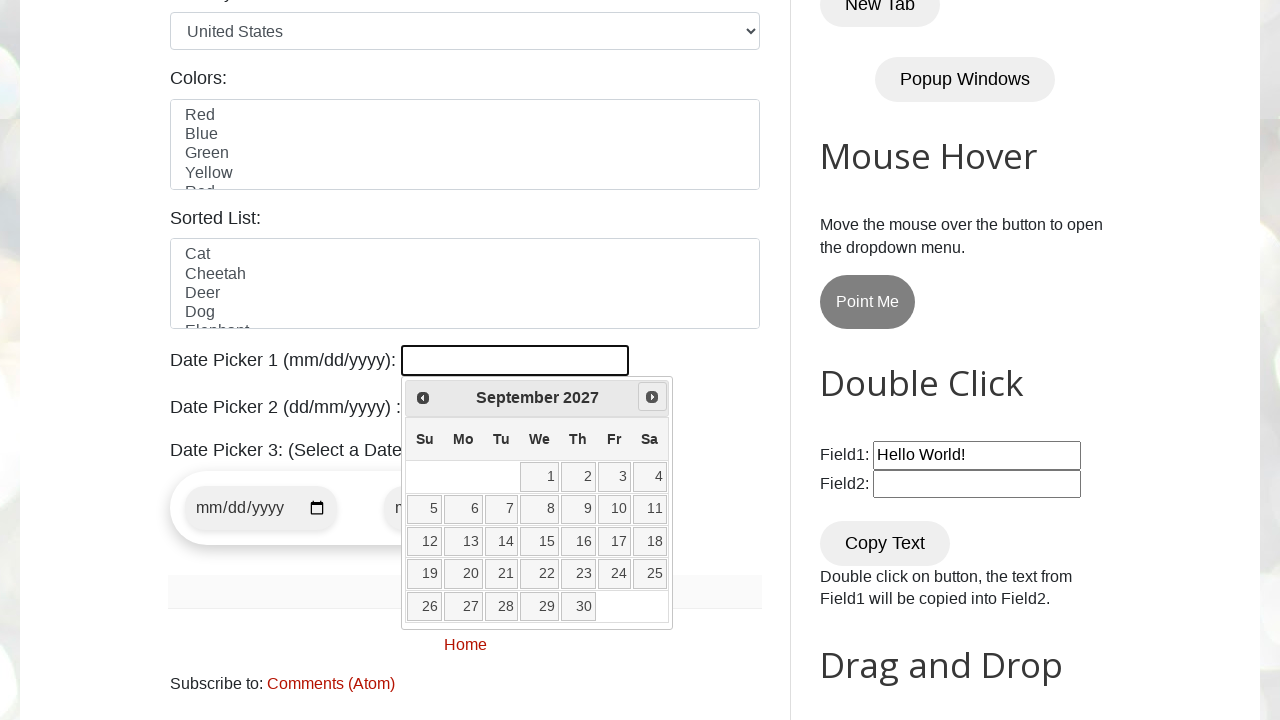

Waited for calendar to update
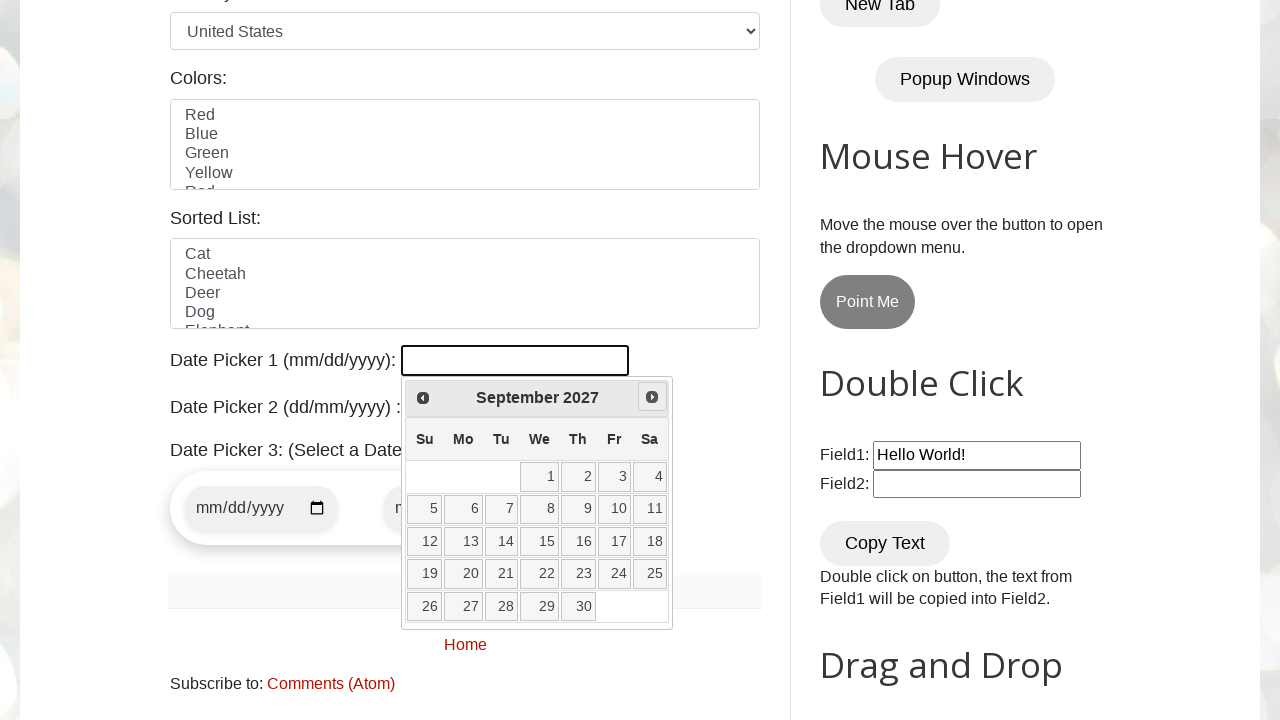

Clicked next button to navigate calendar forward (iteration 20) at (652, 397) on xpath=//a[@title="Next"]
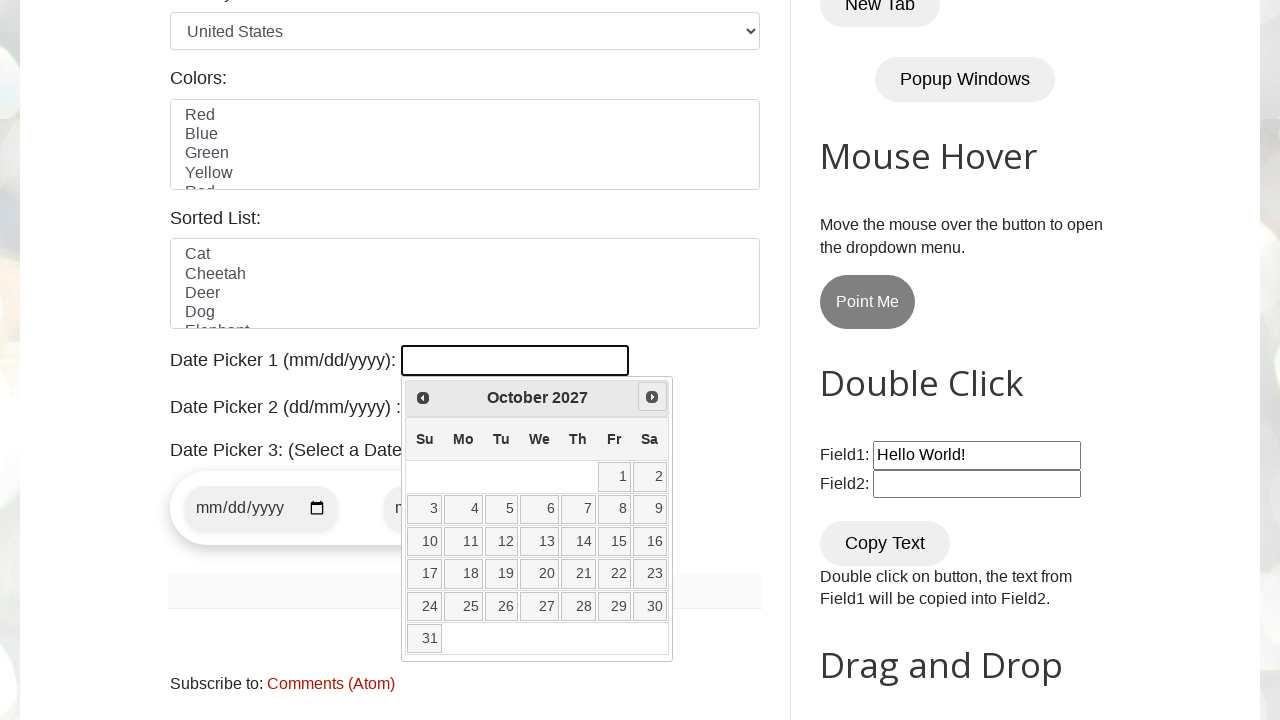

Waited for calendar to update
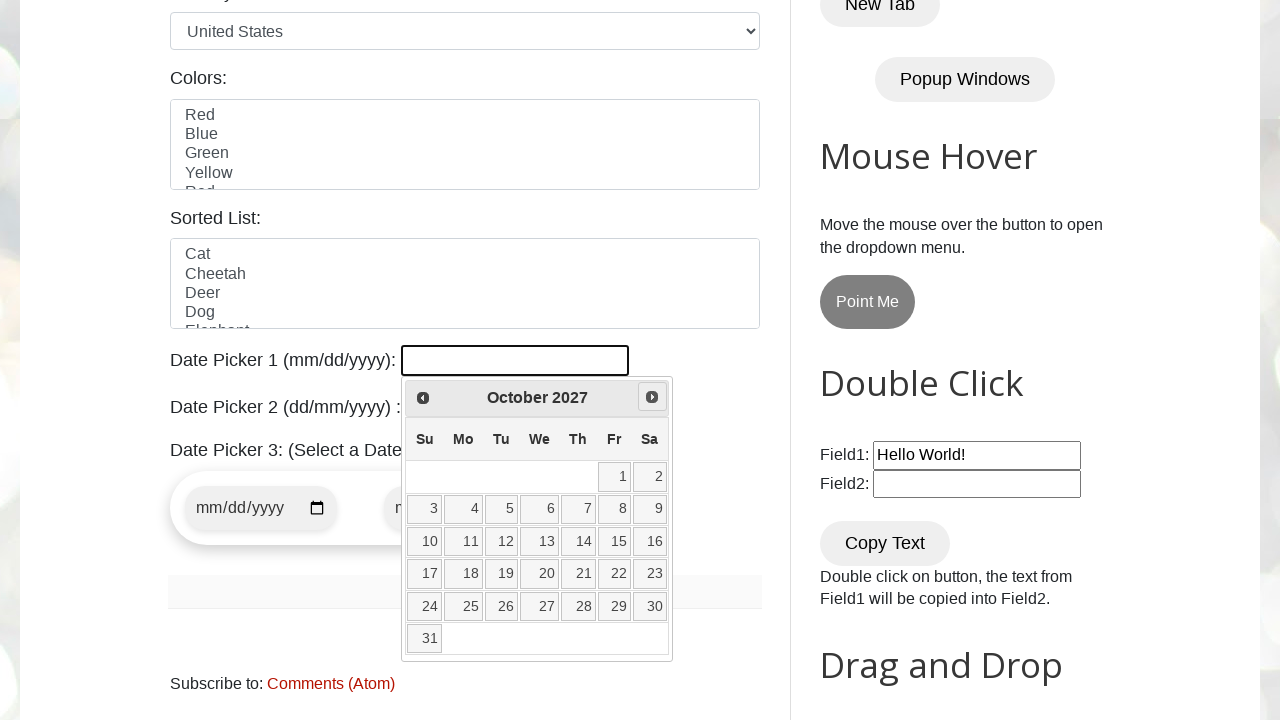

Clicked next button to navigate calendar forward (iteration 21) at (652, 397) on xpath=//a[@title="Next"]
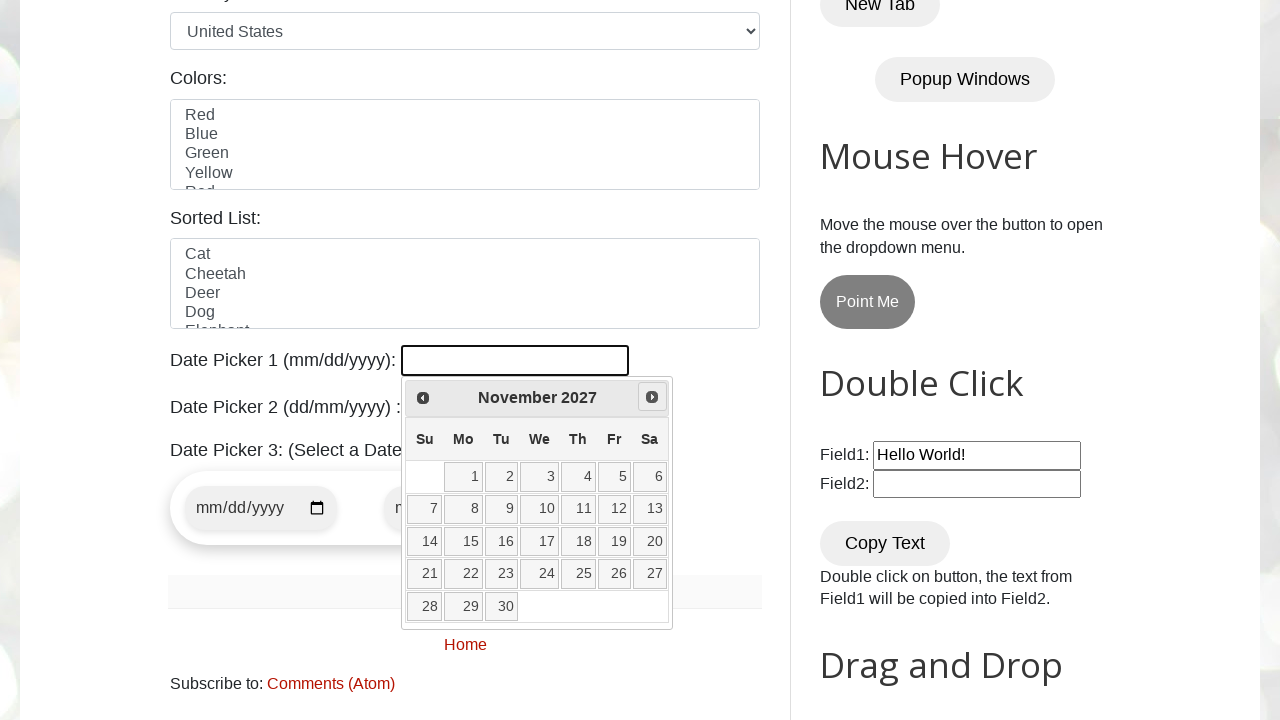

Waited for calendar to update
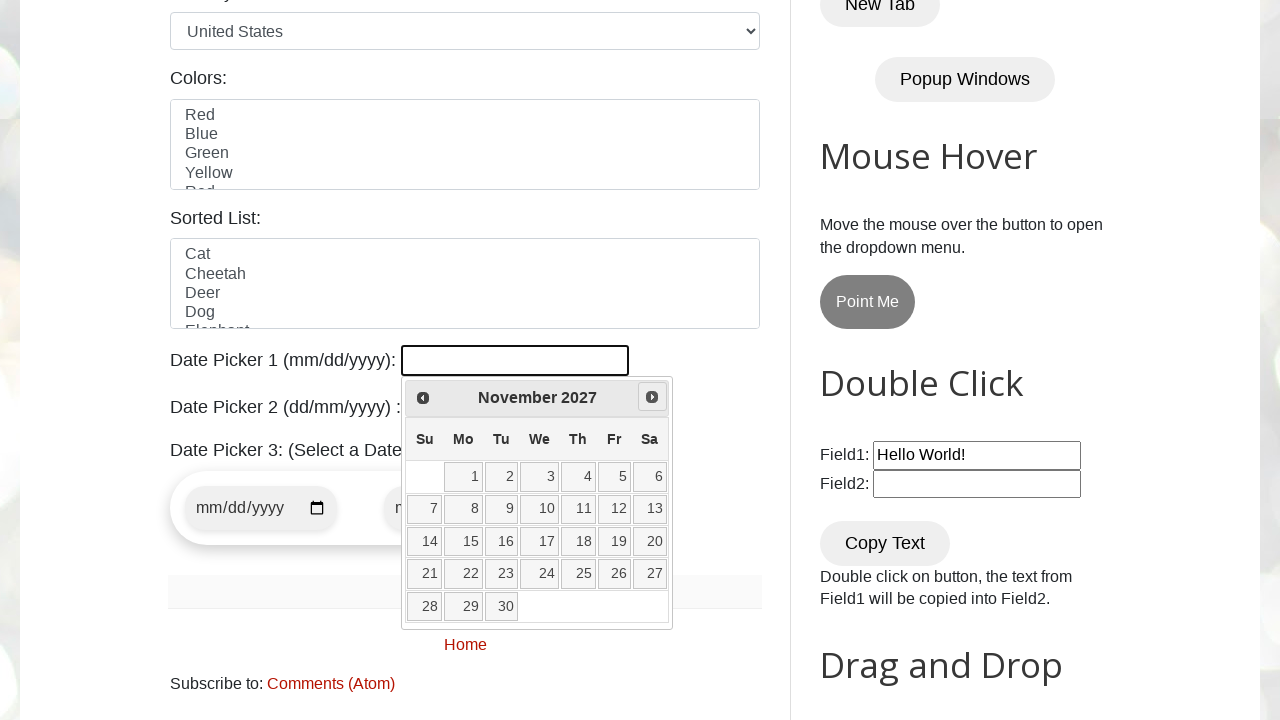

Clicked next button to navigate calendar forward (iteration 22) at (652, 397) on xpath=//a[@title="Next"]
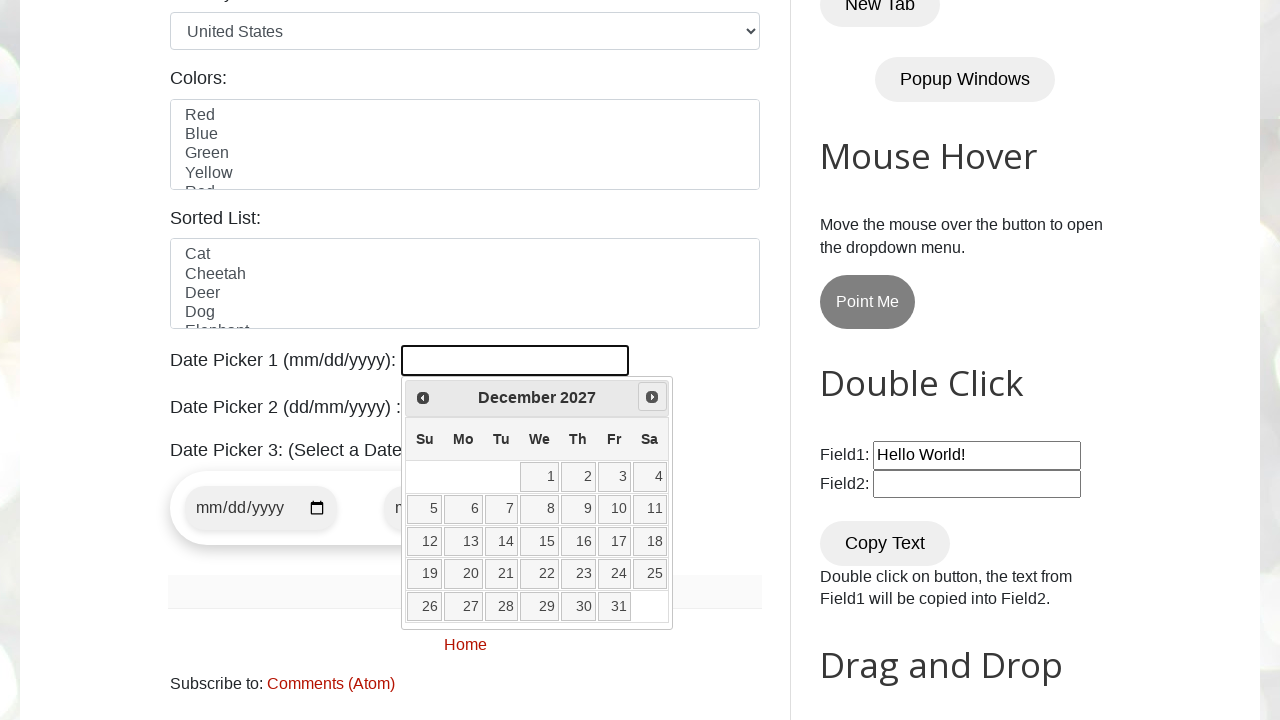

Waited for calendar to update
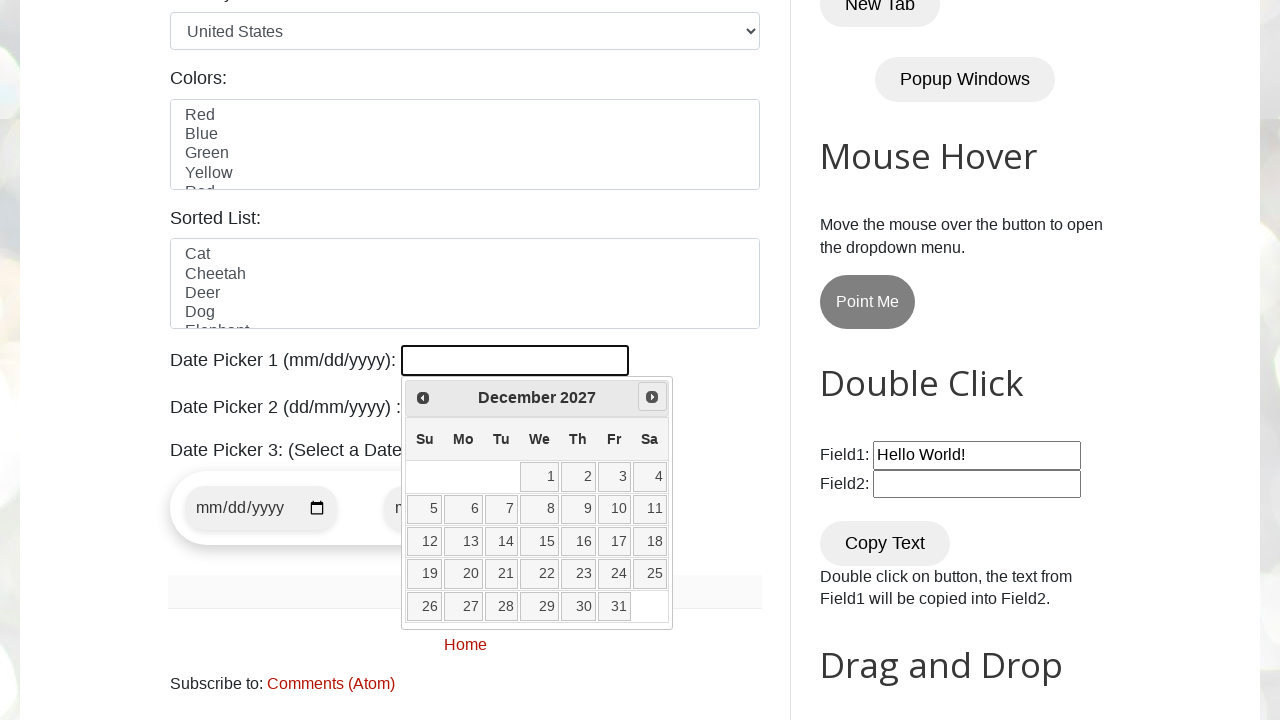

Clicked next button to navigate calendar forward (iteration 23) at (652, 397) on xpath=//a[@title="Next"]
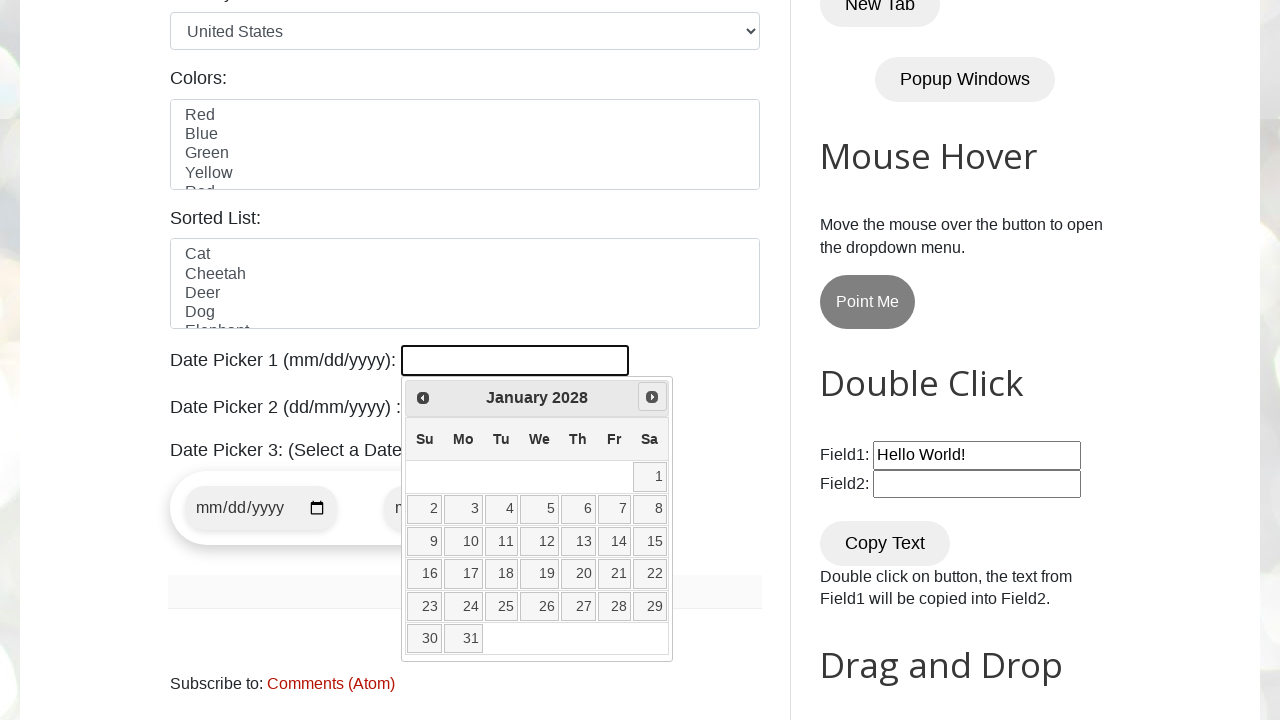

Waited for calendar to update
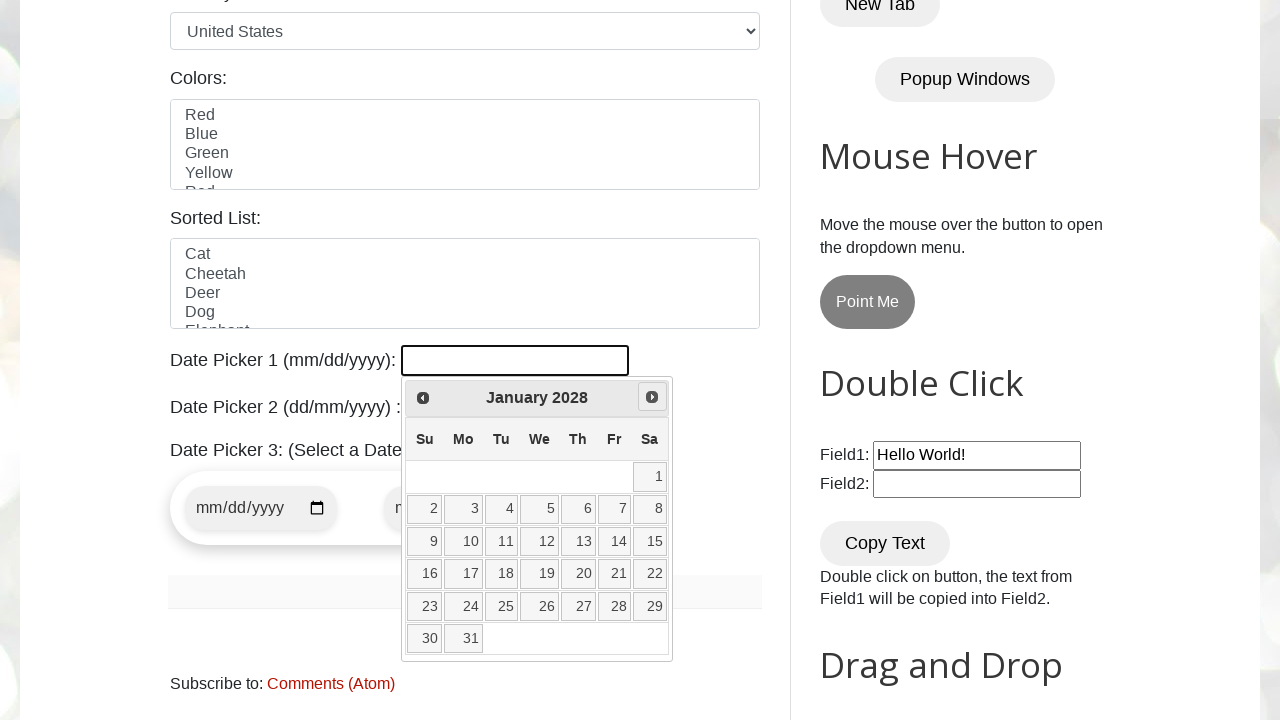

Clicked next button to navigate calendar forward (iteration 24) at (652, 397) on xpath=//a[@title="Next"]
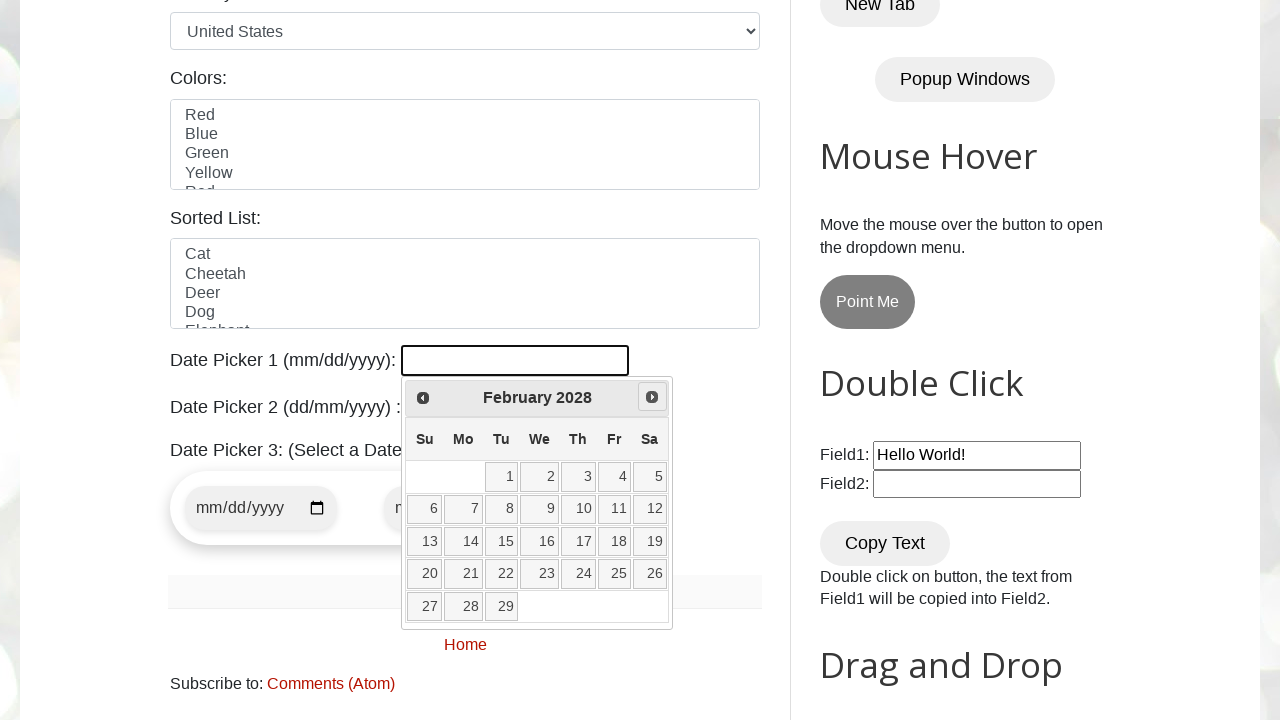

Waited for calendar to update
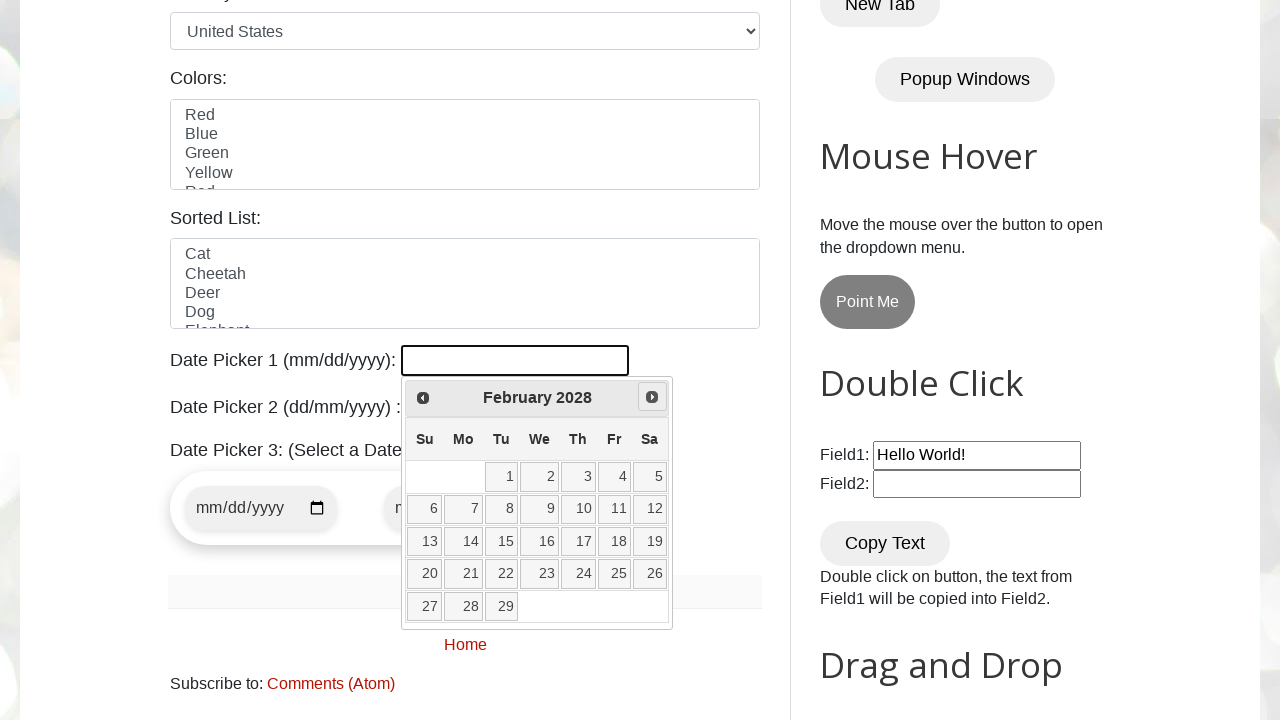

Clicked next button to navigate calendar forward (iteration 25) at (652, 397) on xpath=//a[@title="Next"]
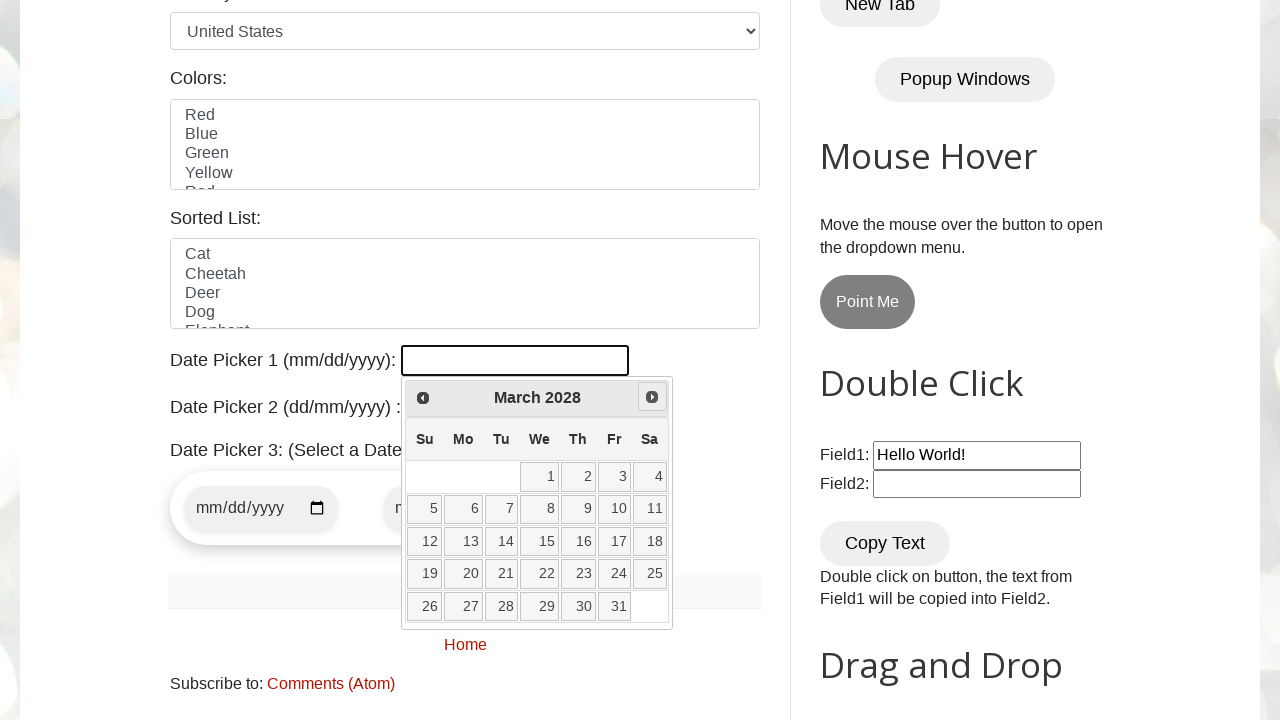

Waited for calendar to update
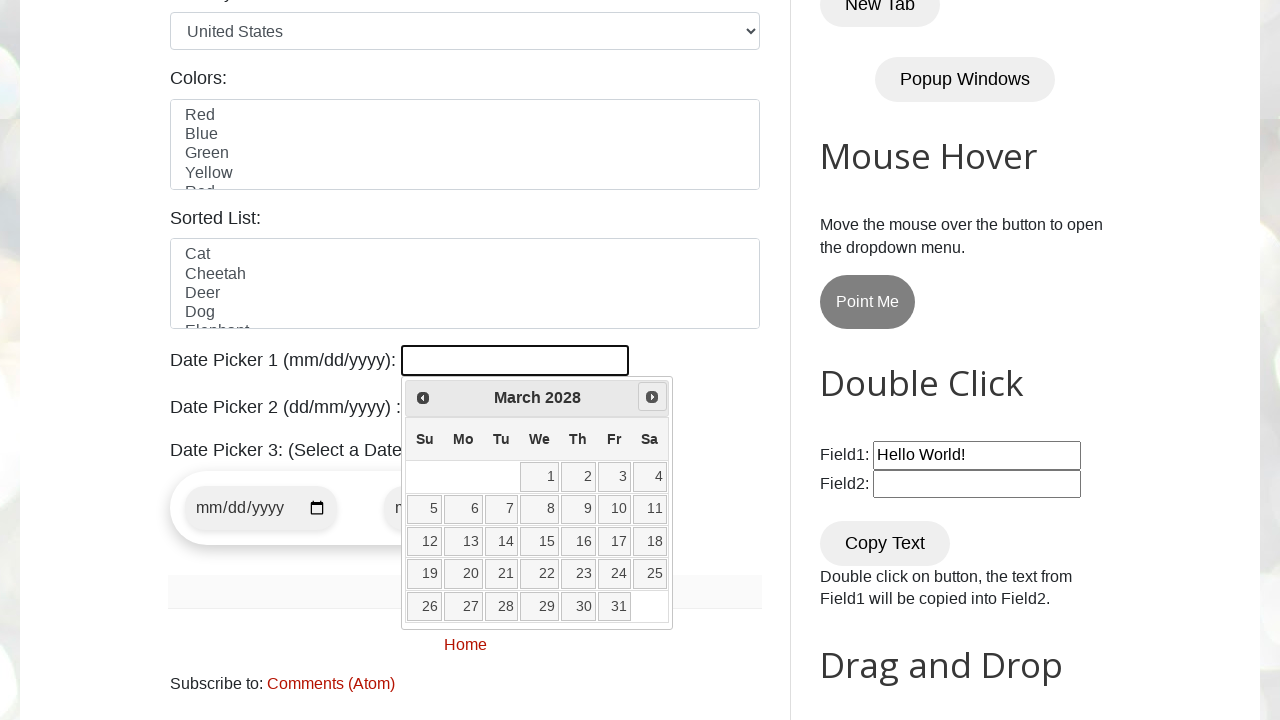

Clicked next button to navigate calendar forward (iteration 26) at (652, 397) on xpath=//a[@title="Next"]
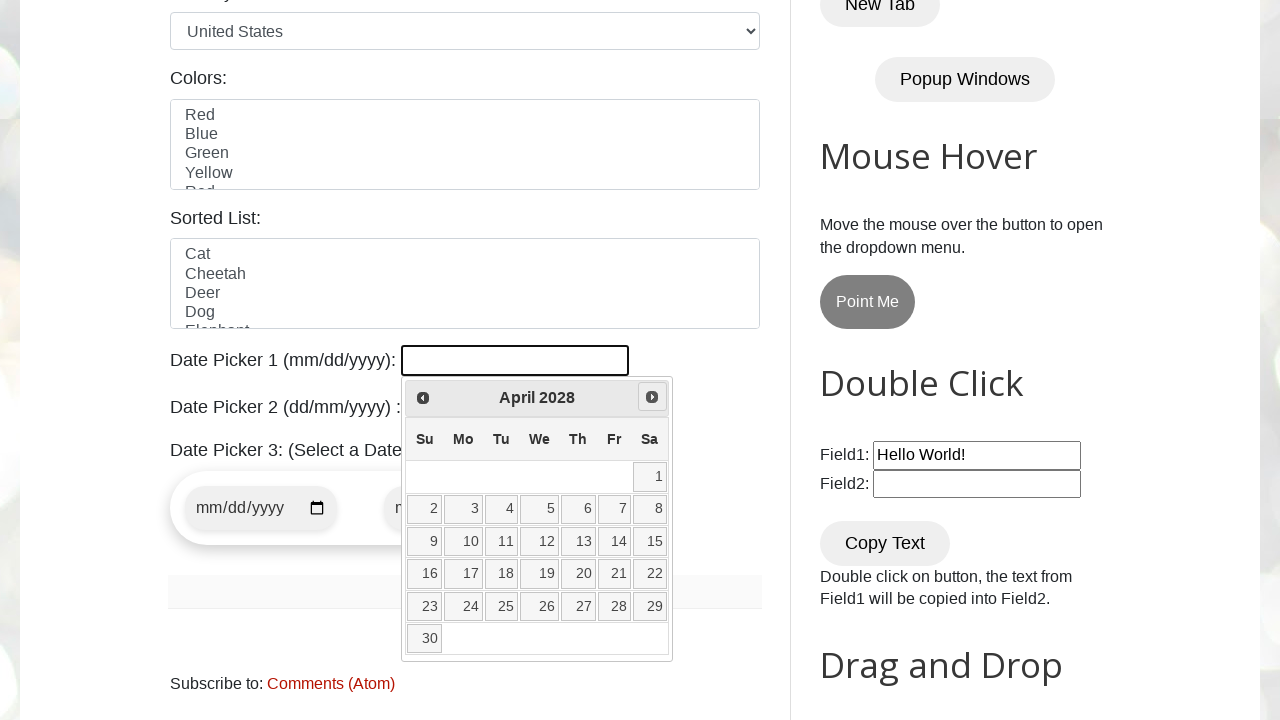

Waited for calendar to update
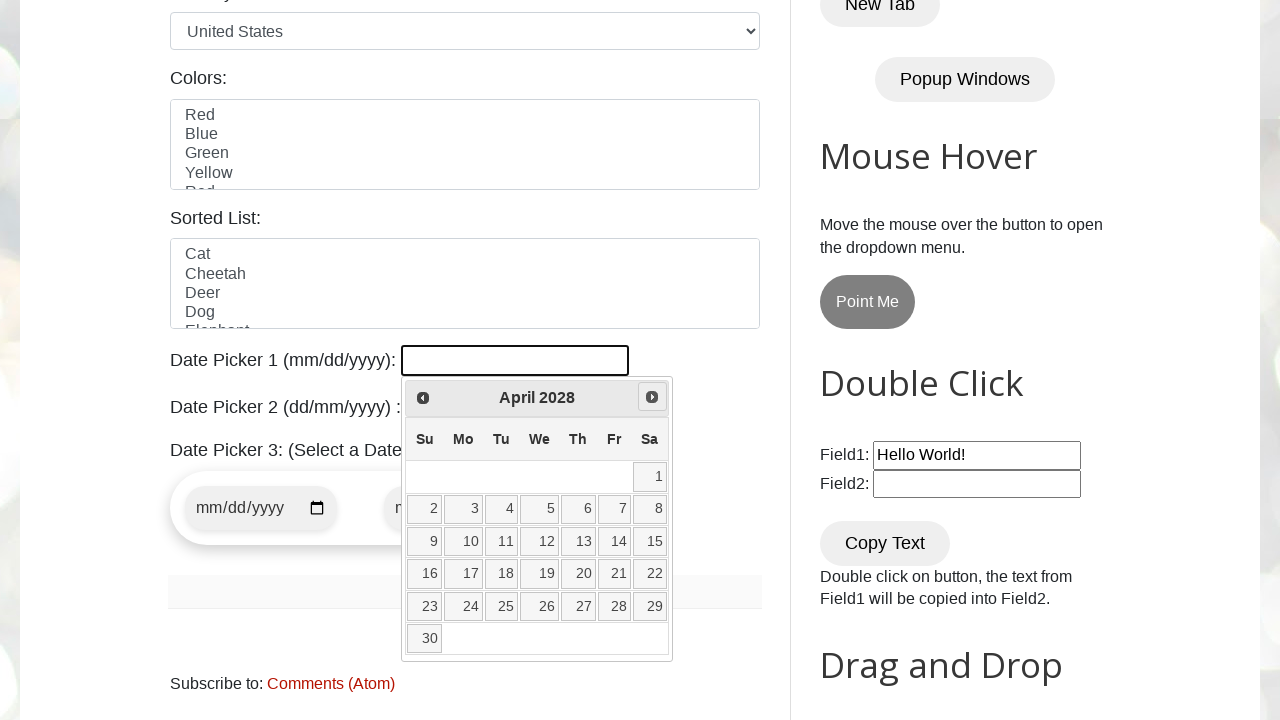

Clicked next button to navigate calendar forward (iteration 27) at (652, 397) on xpath=//a[@title="Next"]
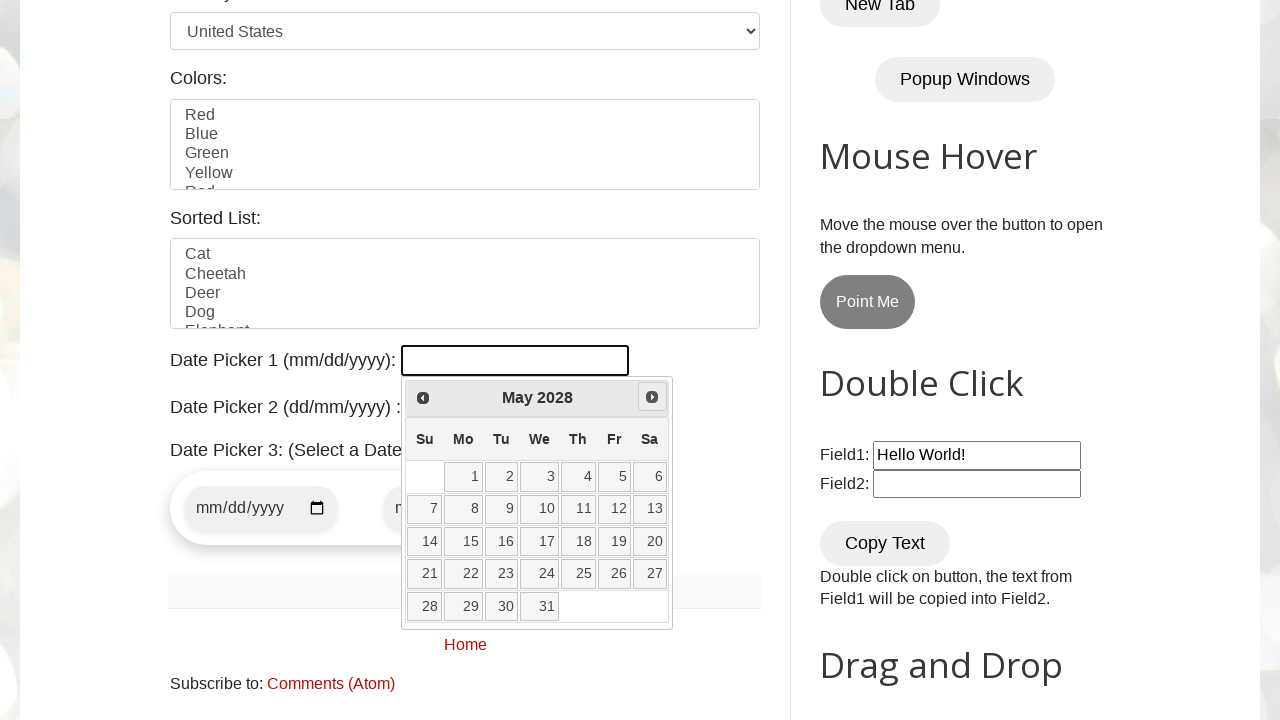

Waited for calendar to update
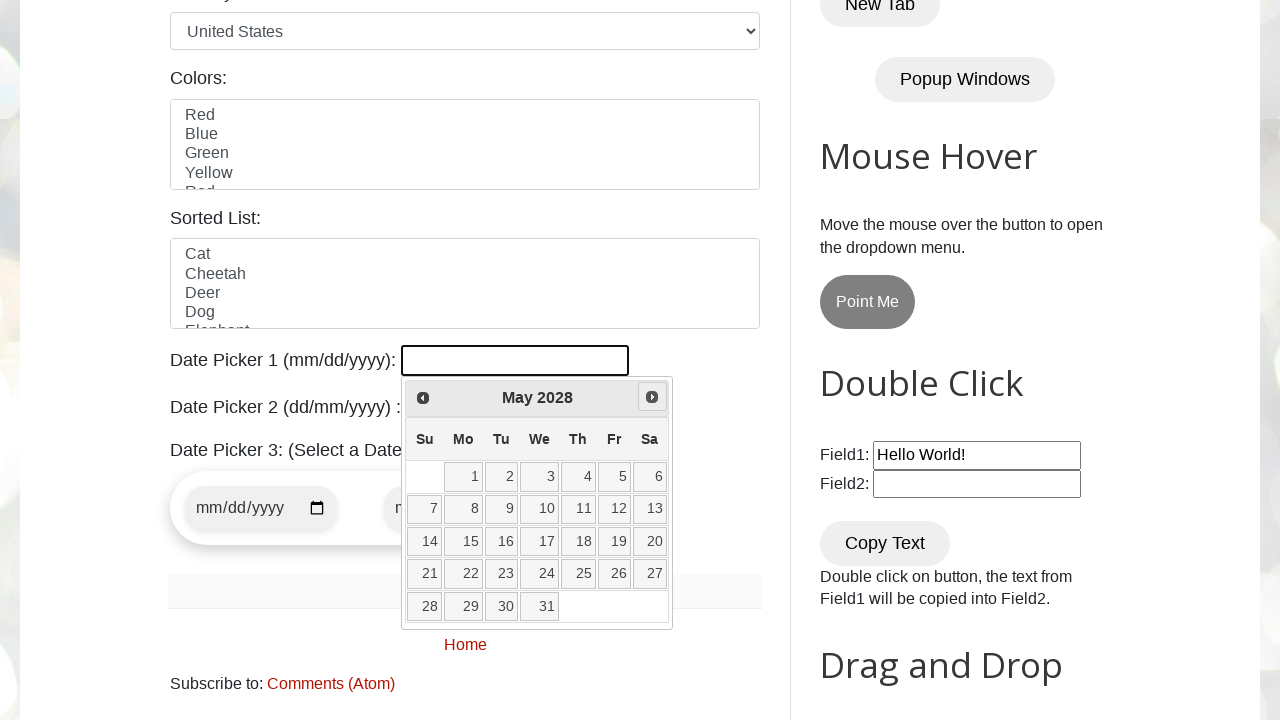

Clicked next button to navigate calendar forward (iteration 28) at (652, 397) on xpath=//a[@title="Next"]
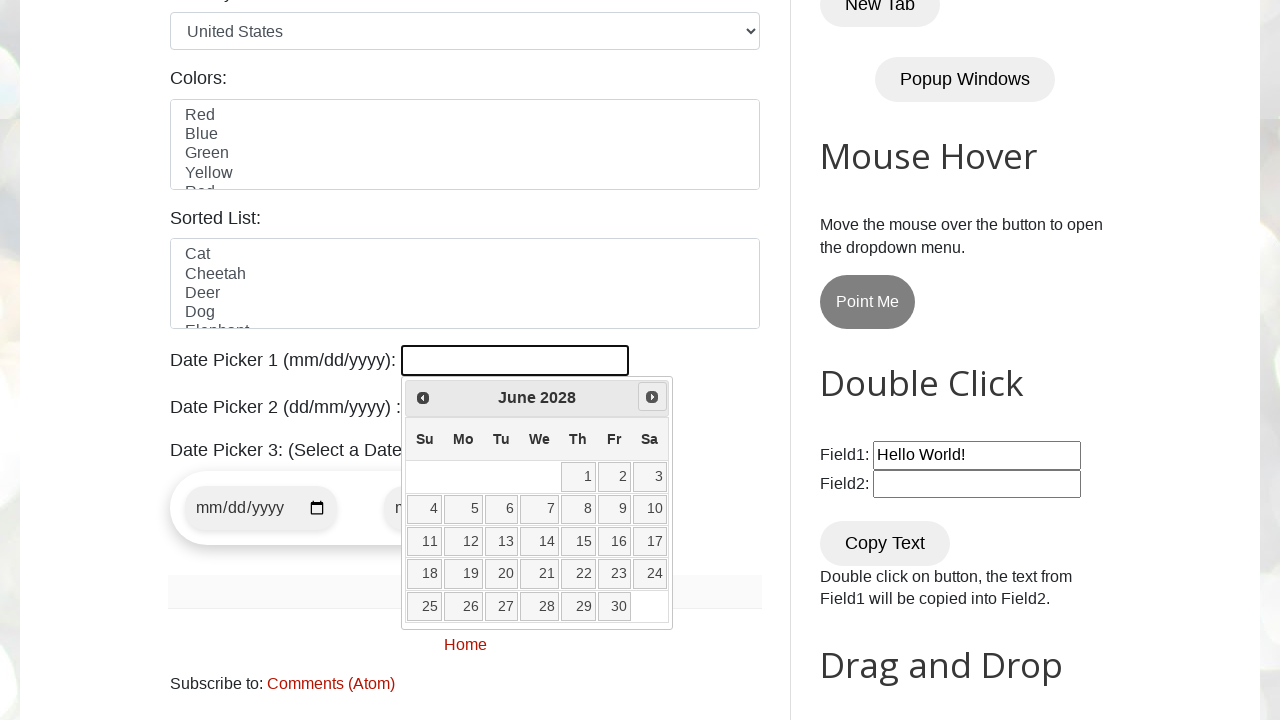

Waited for calendar to update
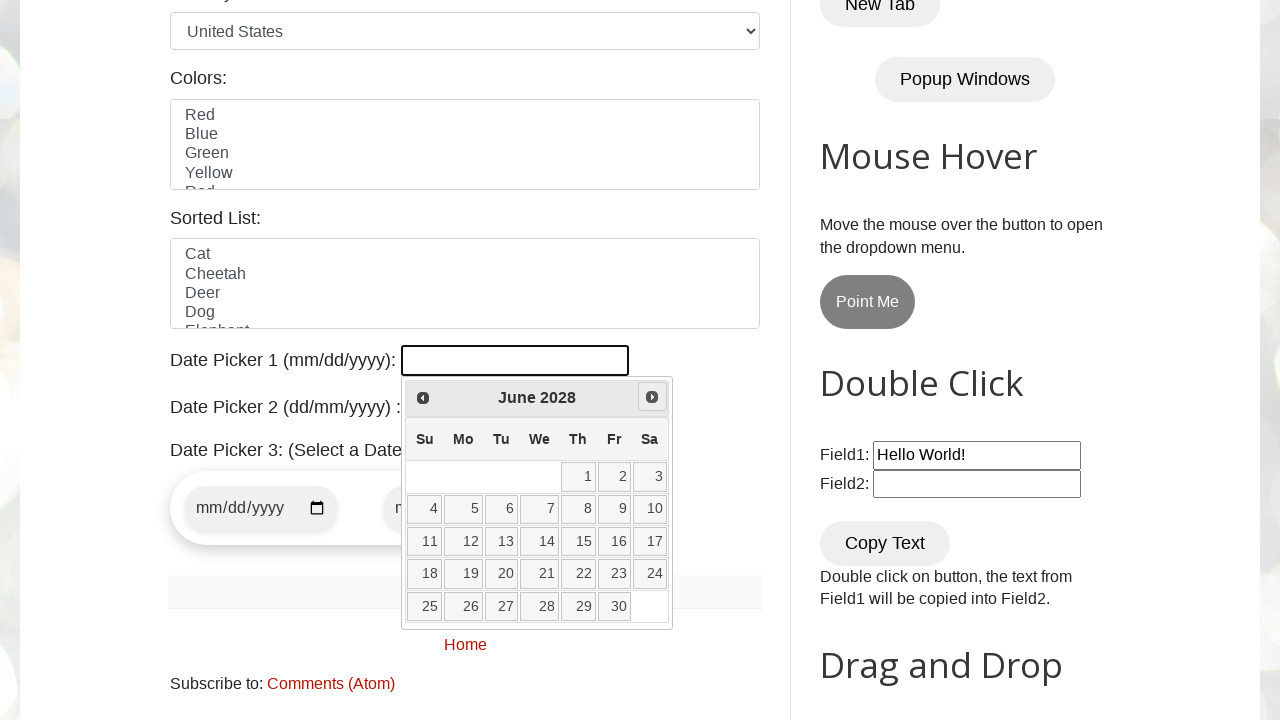

Clicked next button to navigate calendar forward (iteration 29) at (652, 397) on xpath=//a[@title="Next"]
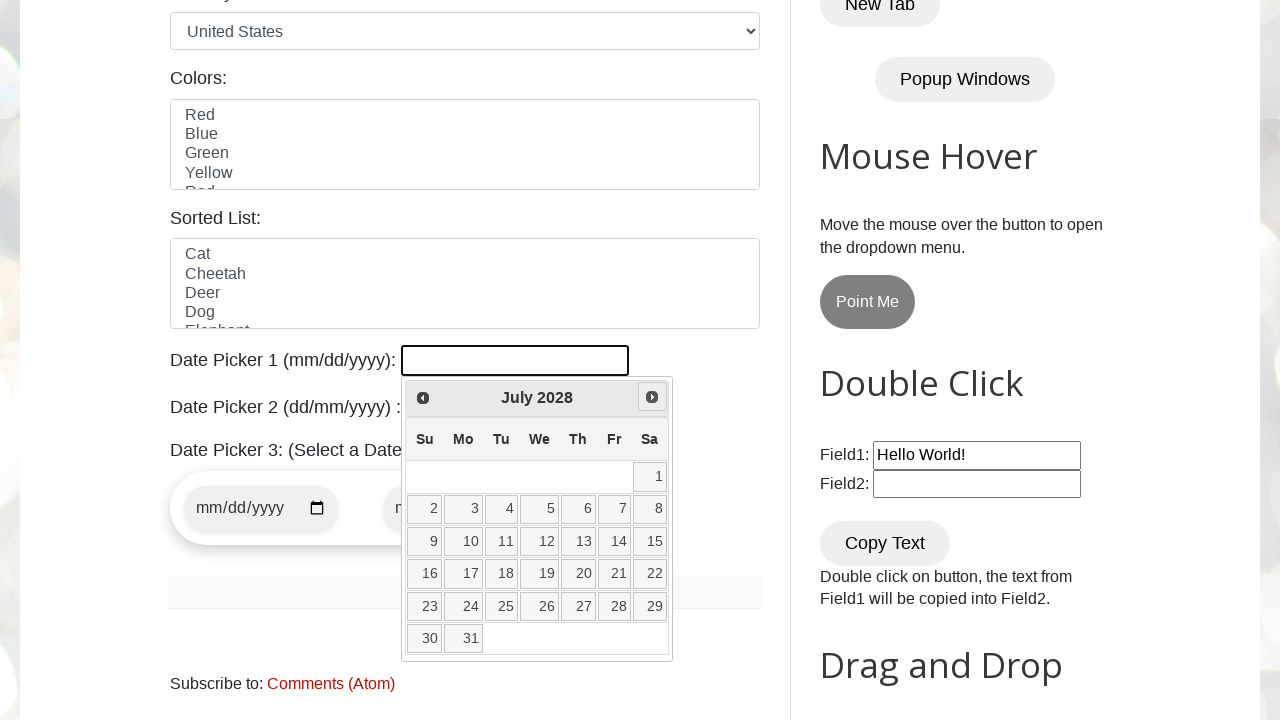

Waited for calendar to update
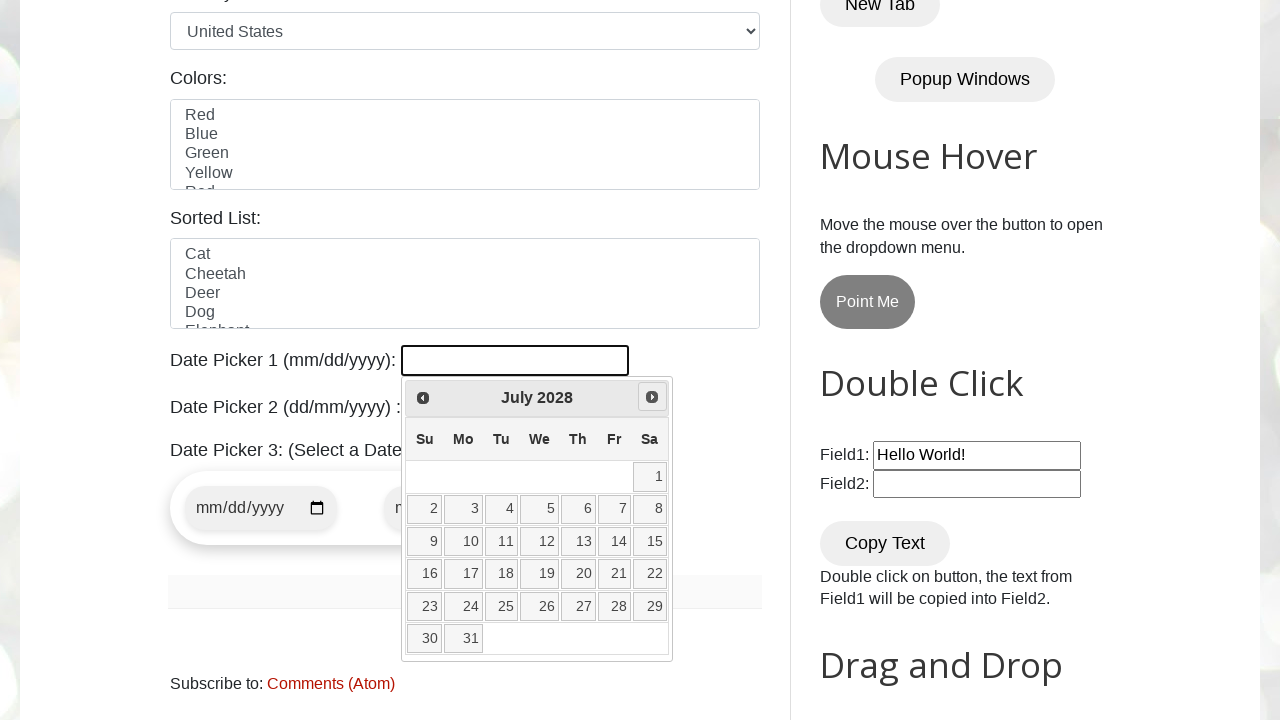

Clicked next button to navigate calendar forward (iteration 30) at (652, 397) on xpath=//a[@title="Next"]
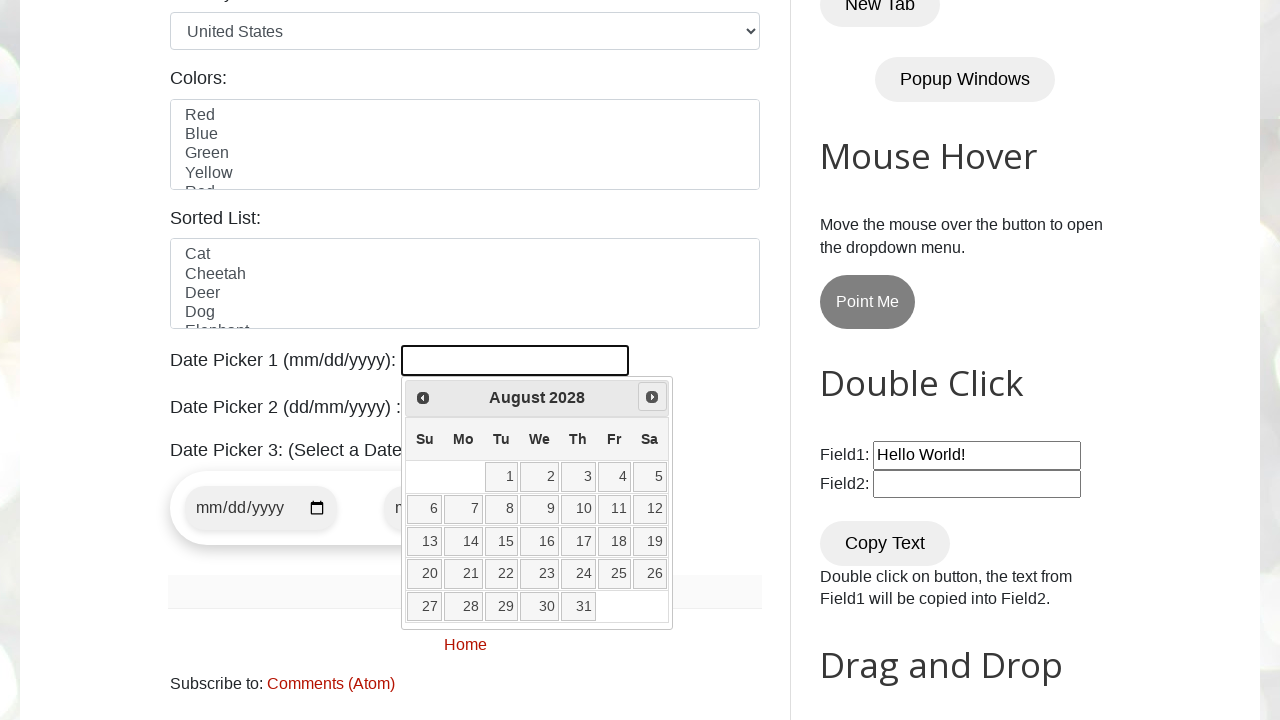

Waited for calendar to update
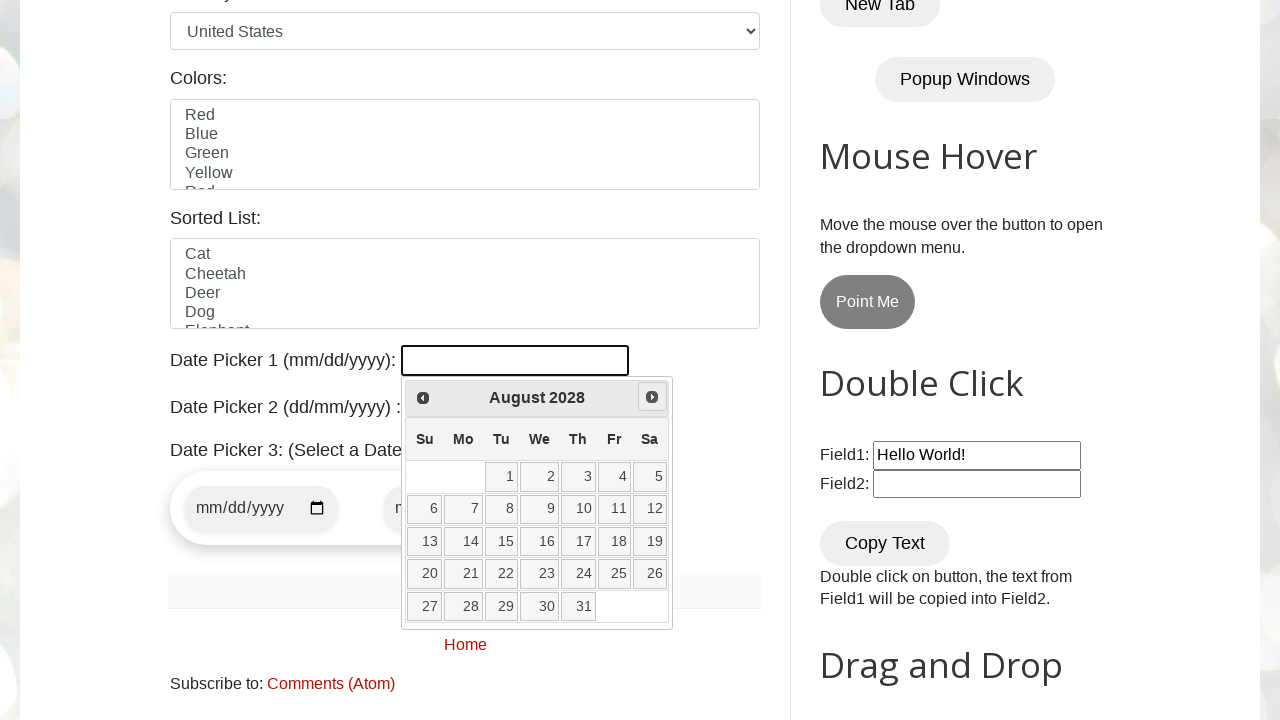

Clicked next button to navigate calendar forward (iteration 31) at (652, 397) on xpath=//a[@title="Next"]
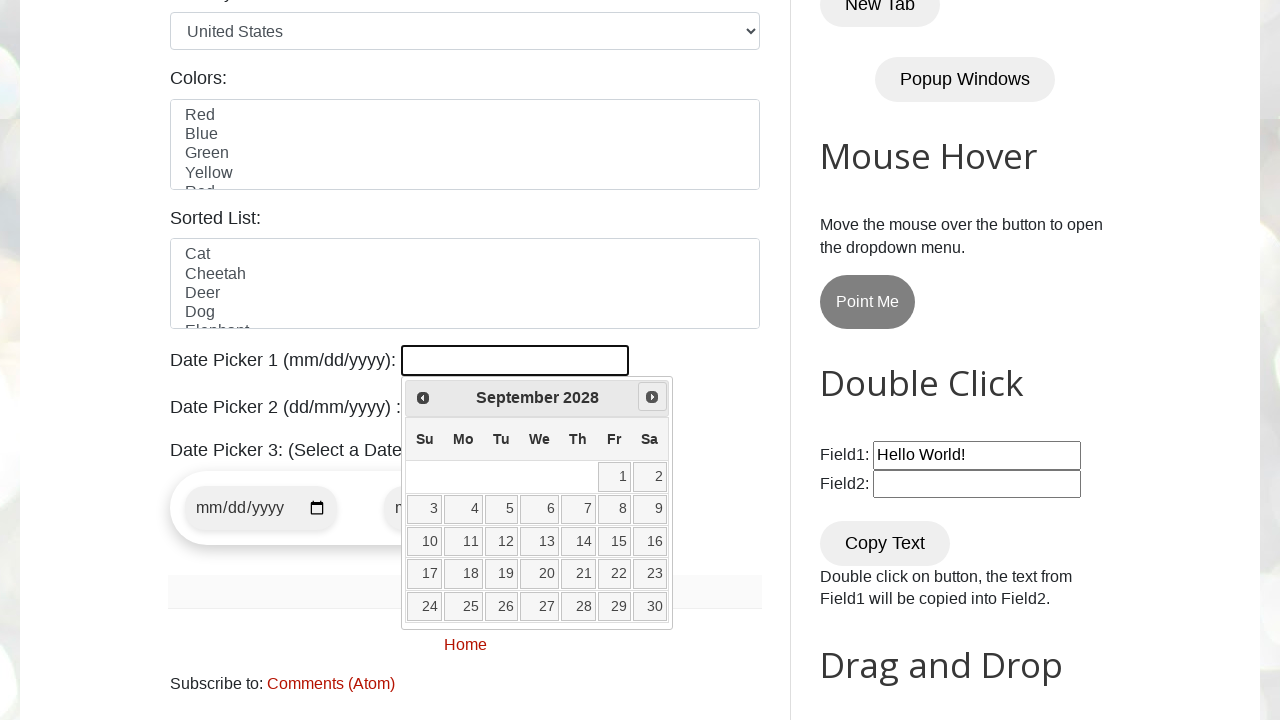

Waited for calendar to update
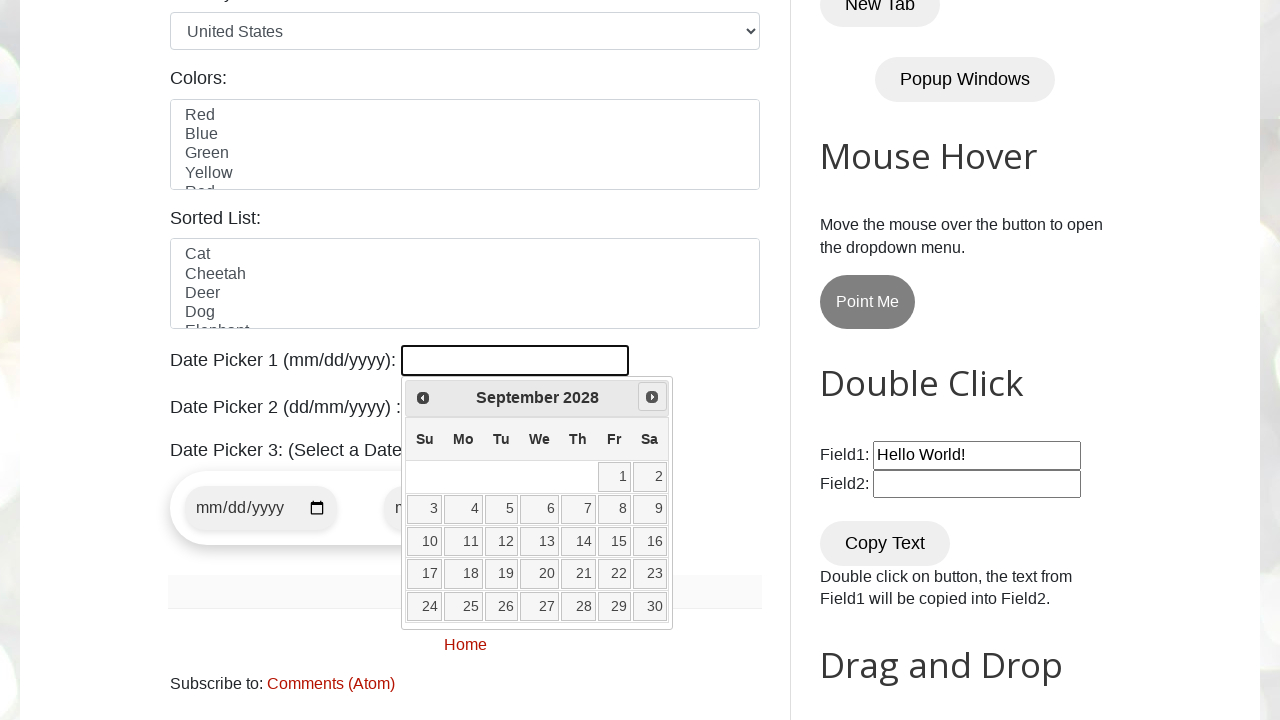

Clicked next button to navigate calendar forward (iteration 32) at (652, 397) on xpath=//a[@title="Next"]
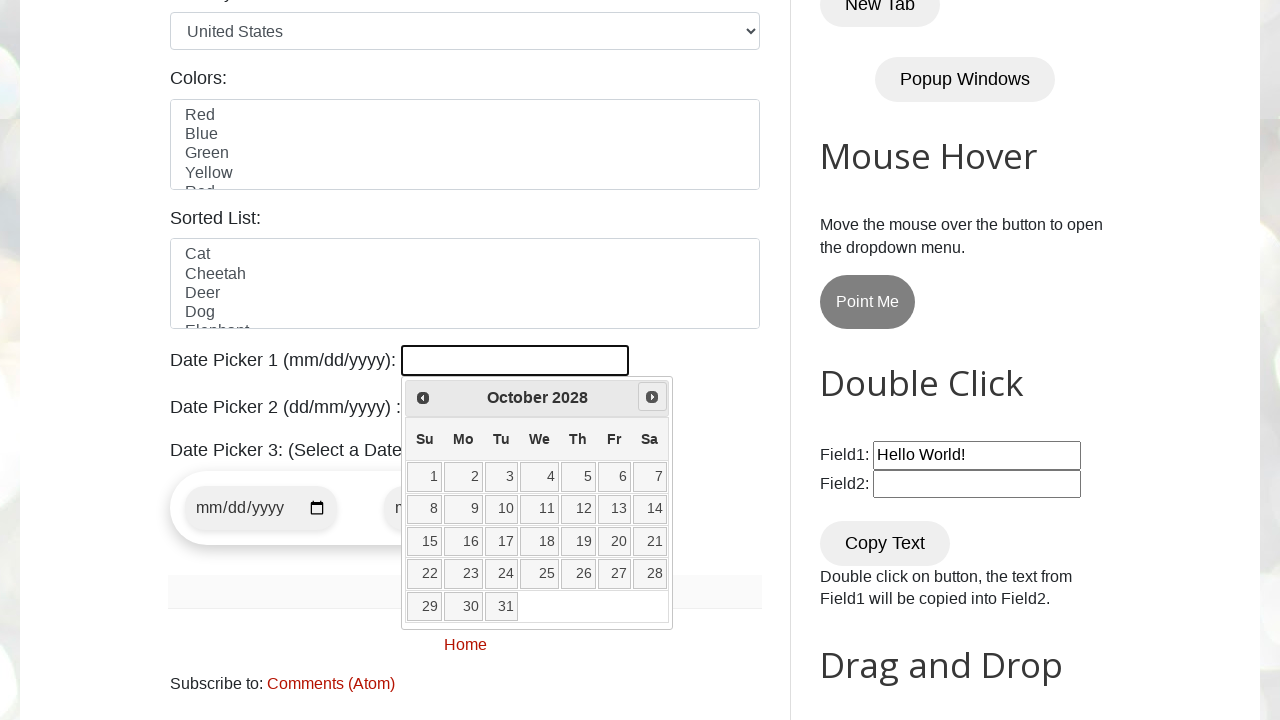

Waited for calendar to update
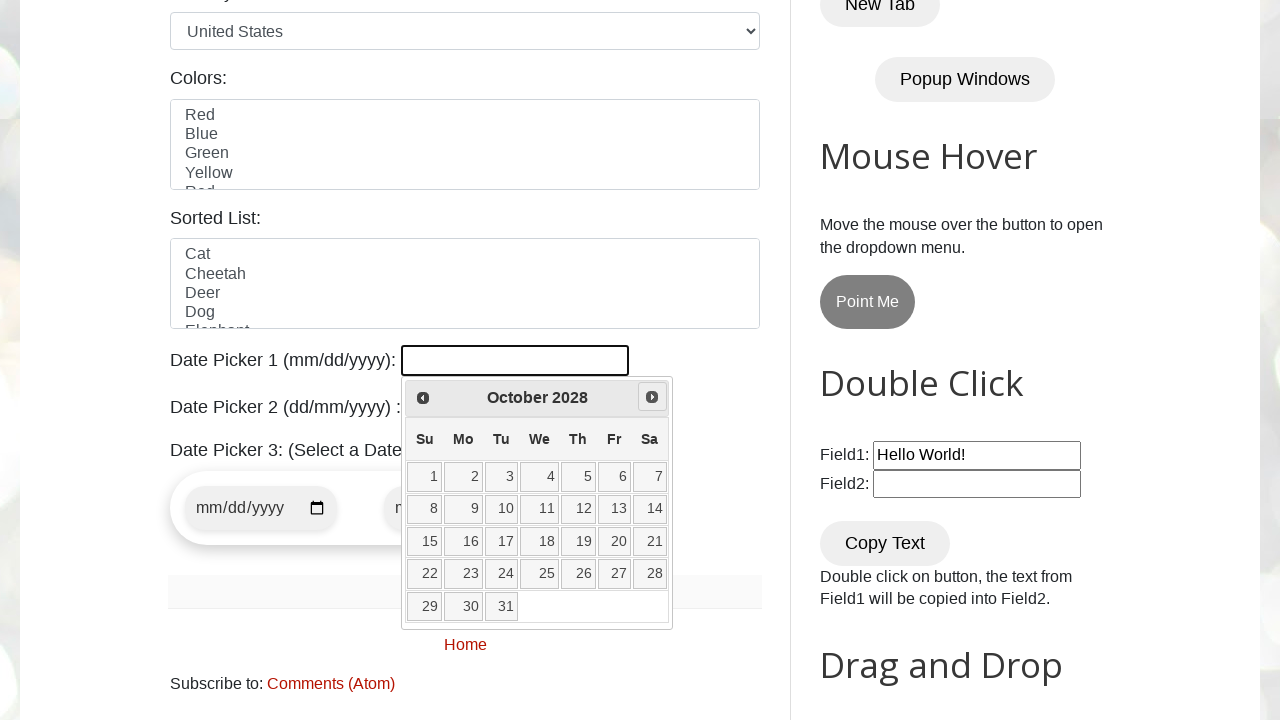

Clicked next button to navigate calendar forward (iteration 33) at (652, 397) on xpath=//a[@title="Next"]
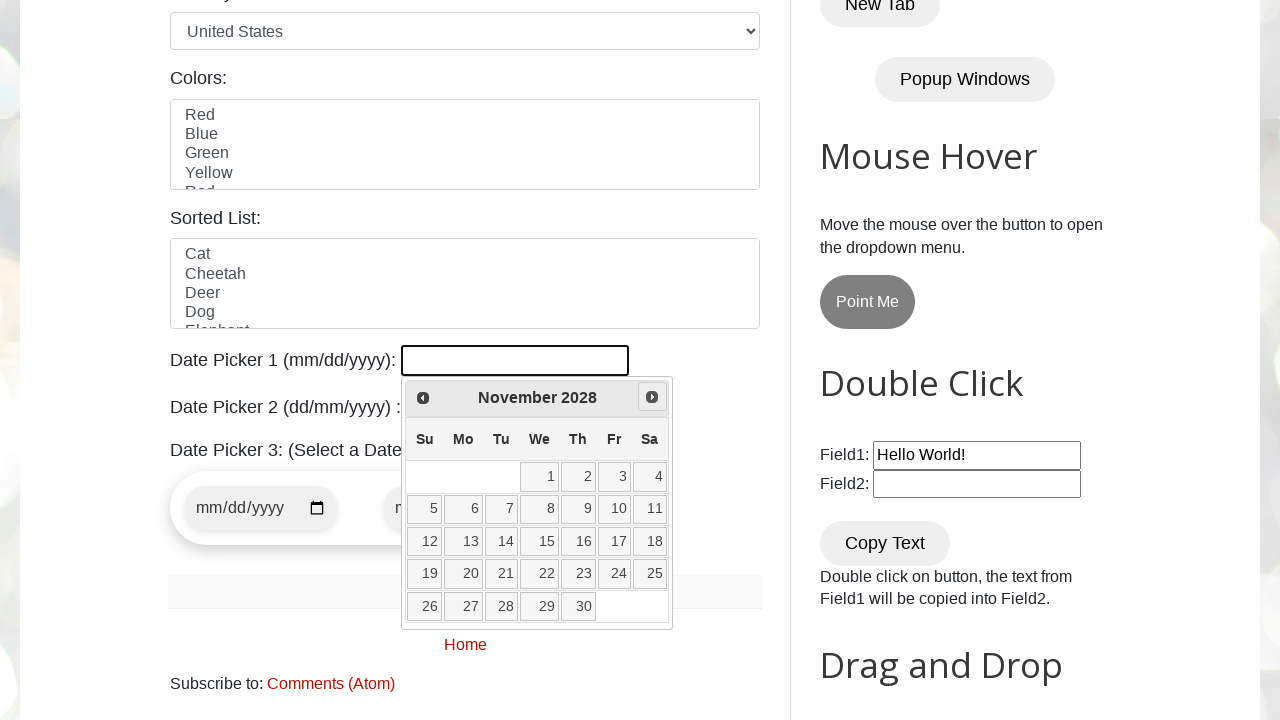

Waited for calendar to update
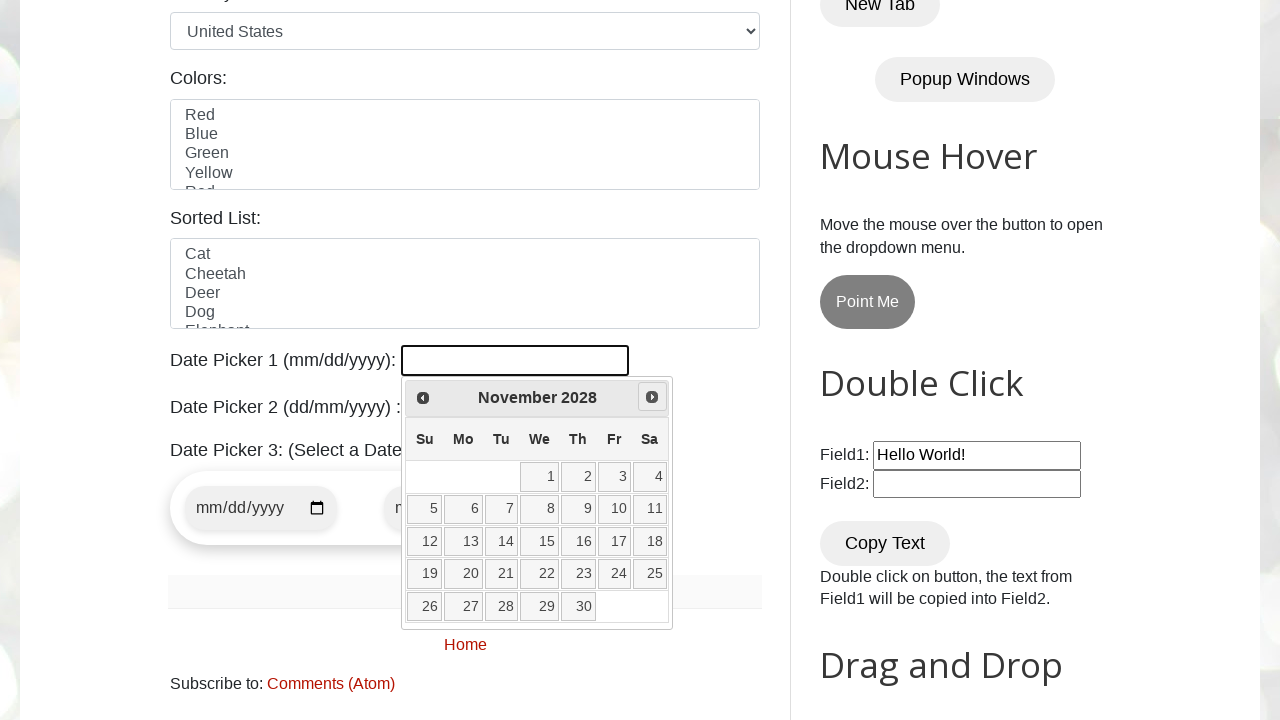

Clicked next button to navigate calendar forward (iteration 34) at (652, 397) on xpath=//a[@title="Next"]
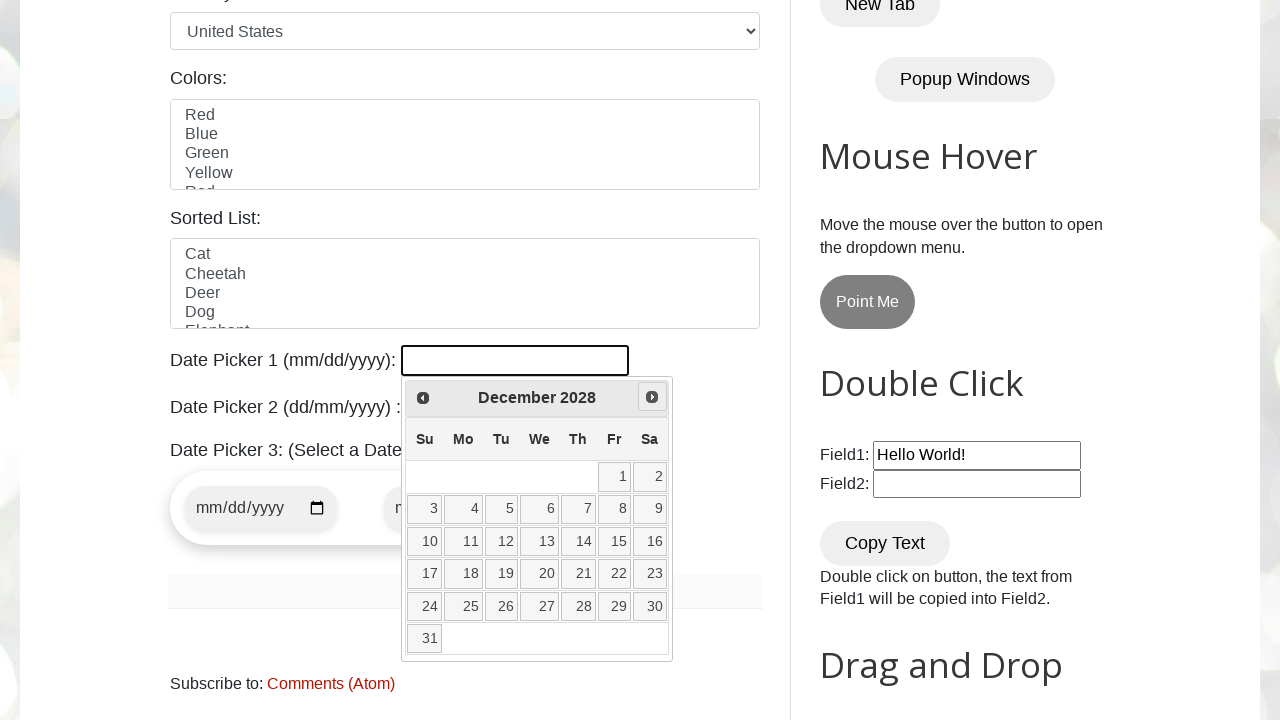

Waited for calendar to update
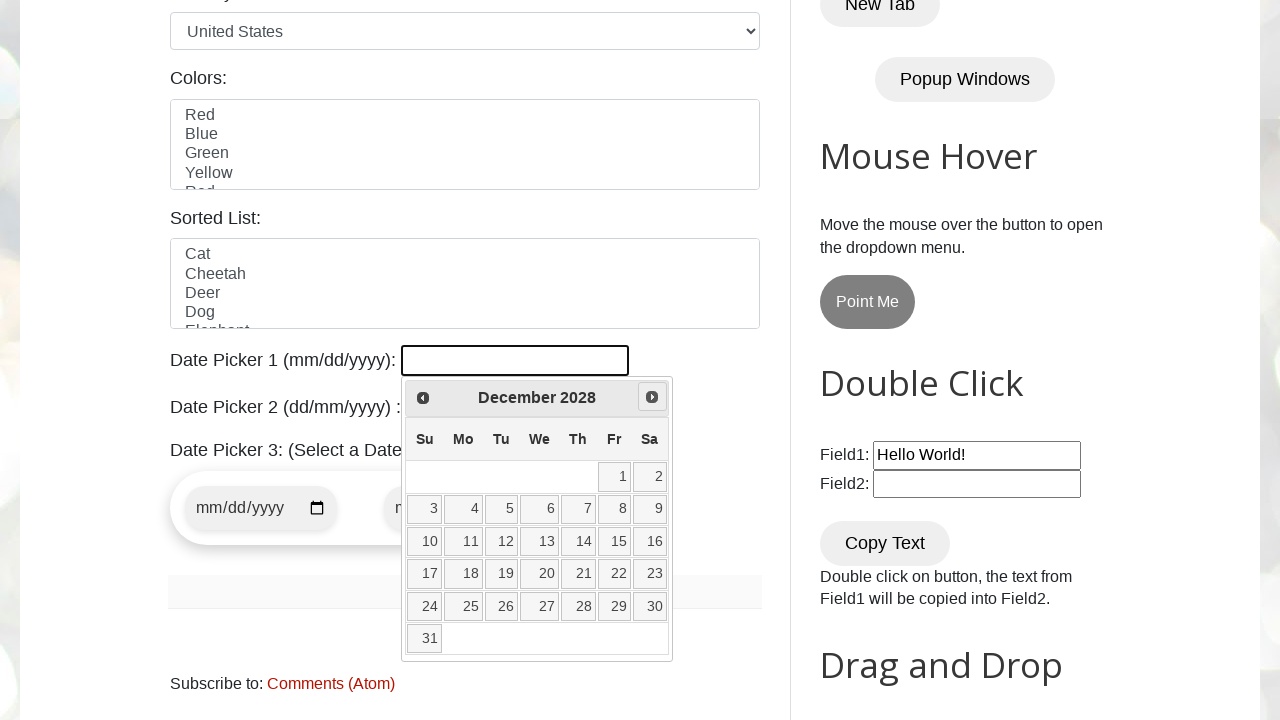

Clicked next button to navigate calendar forward (iteration 35) at (652, 397) on xpath=//a[@title="Next"]
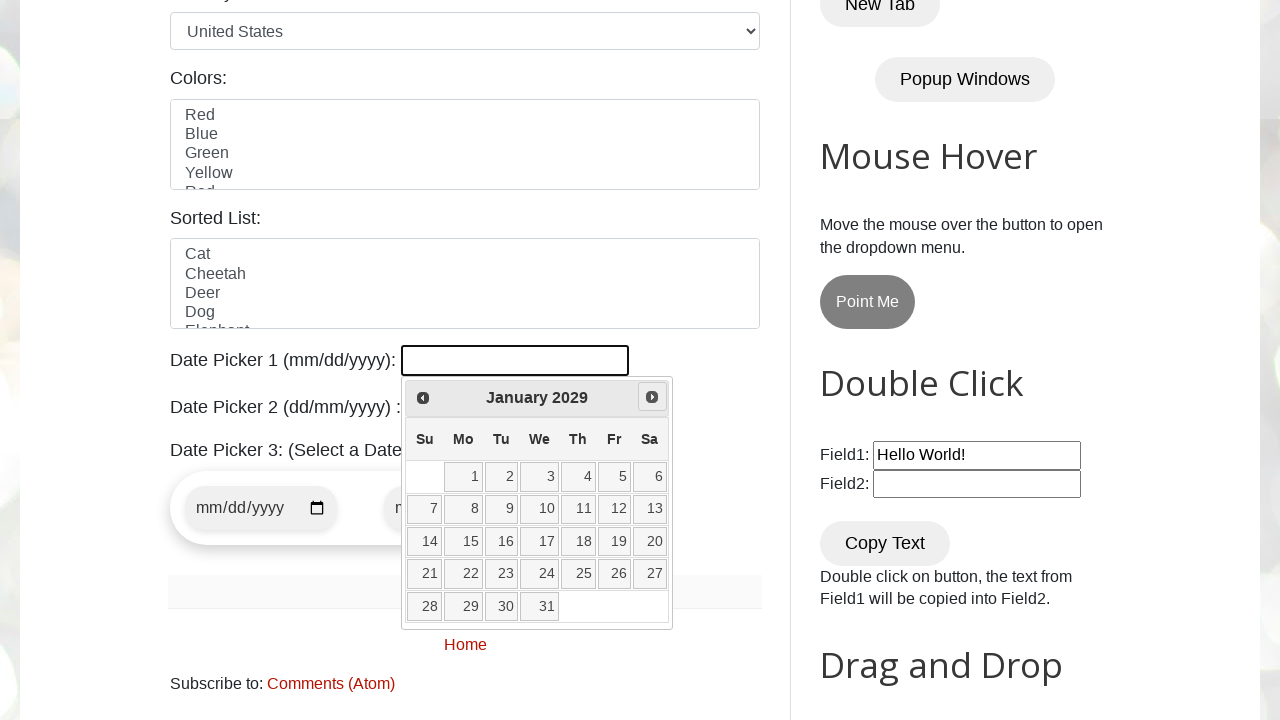

Waited for calendar to update
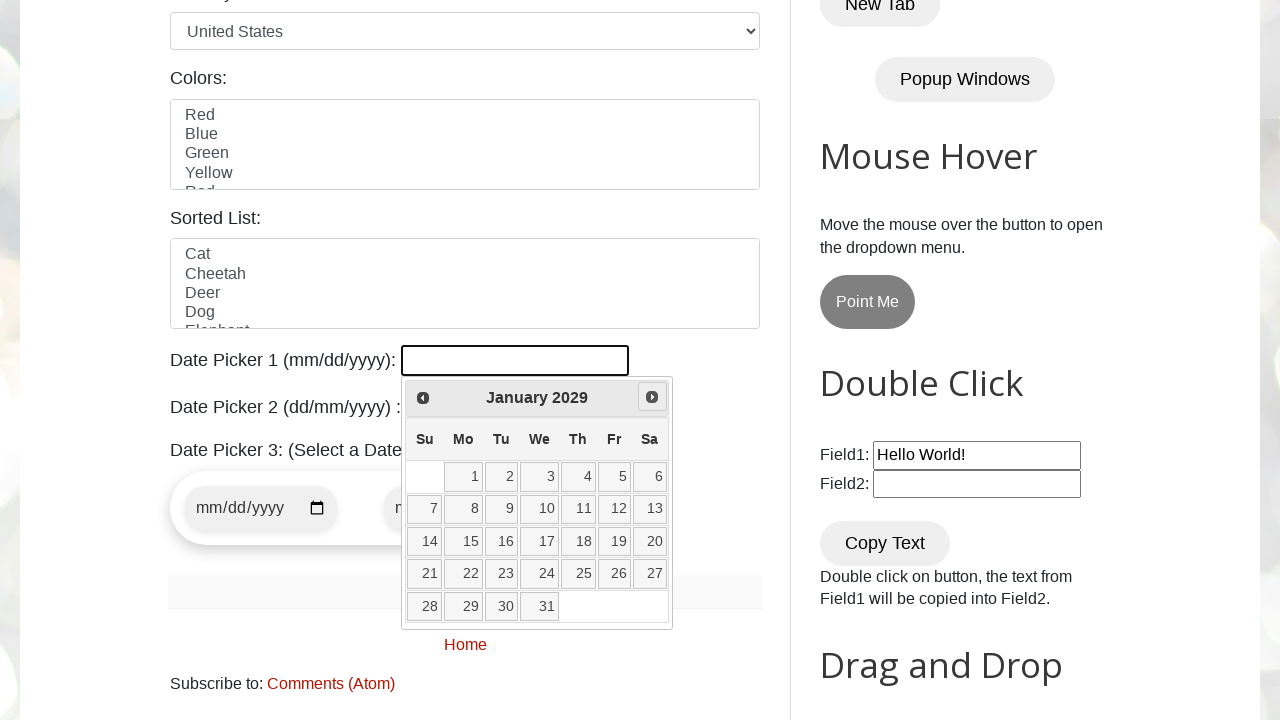

Clicked next button to navigate calendar forward (iteration 36) at (652, 397) on xpath=//a[@title="Next"]
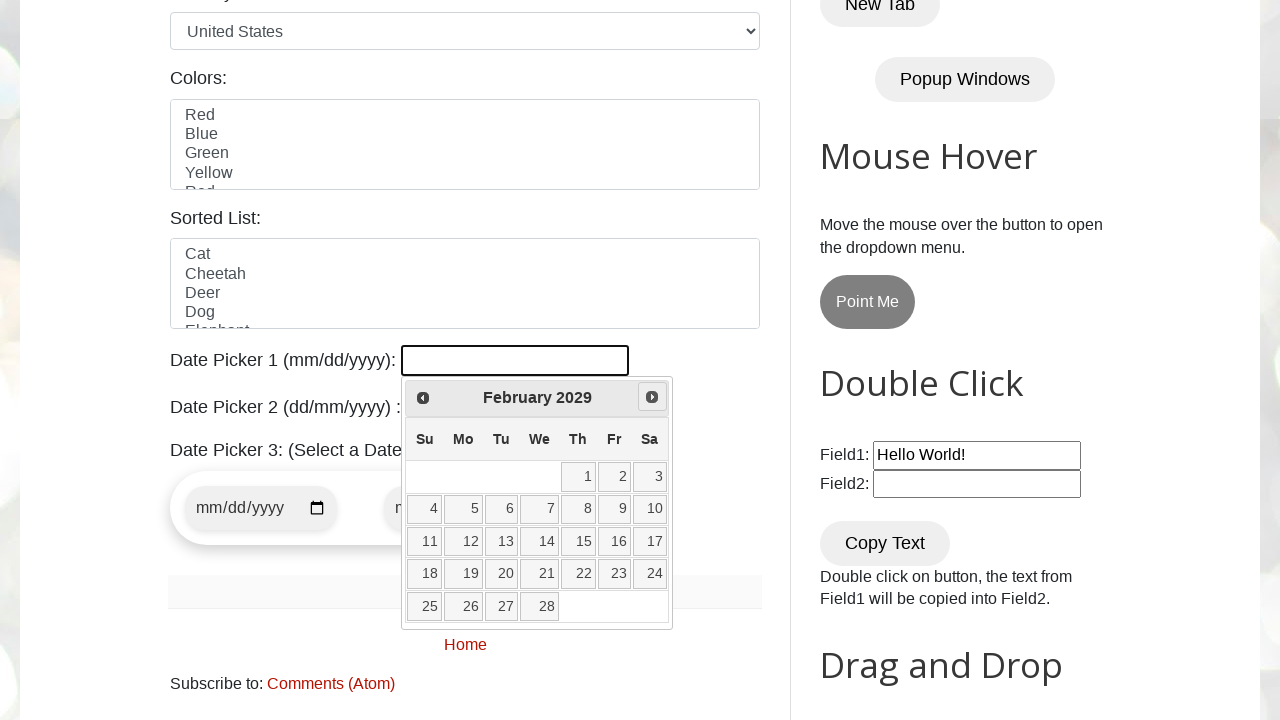

Waited for calendar to update
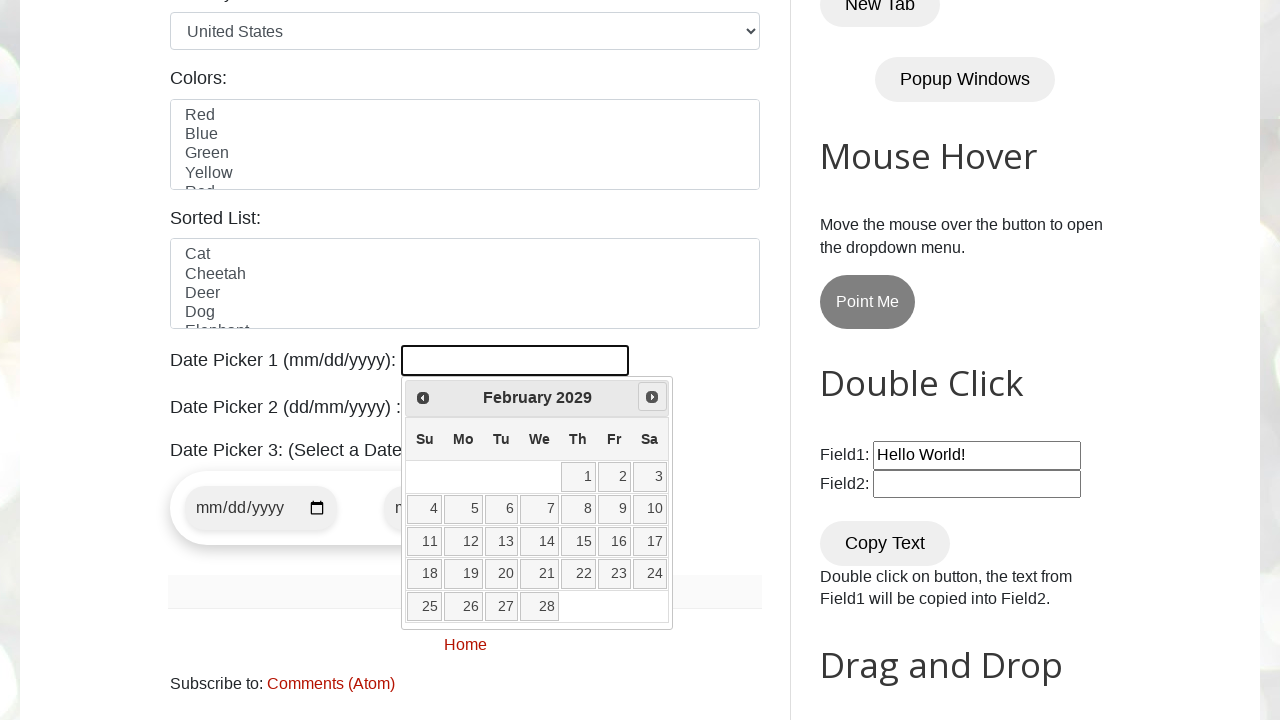

Clicked next button to navigate calendar forward (iteration 37) at (652, 397) on xpath=//a[@title="Next"]
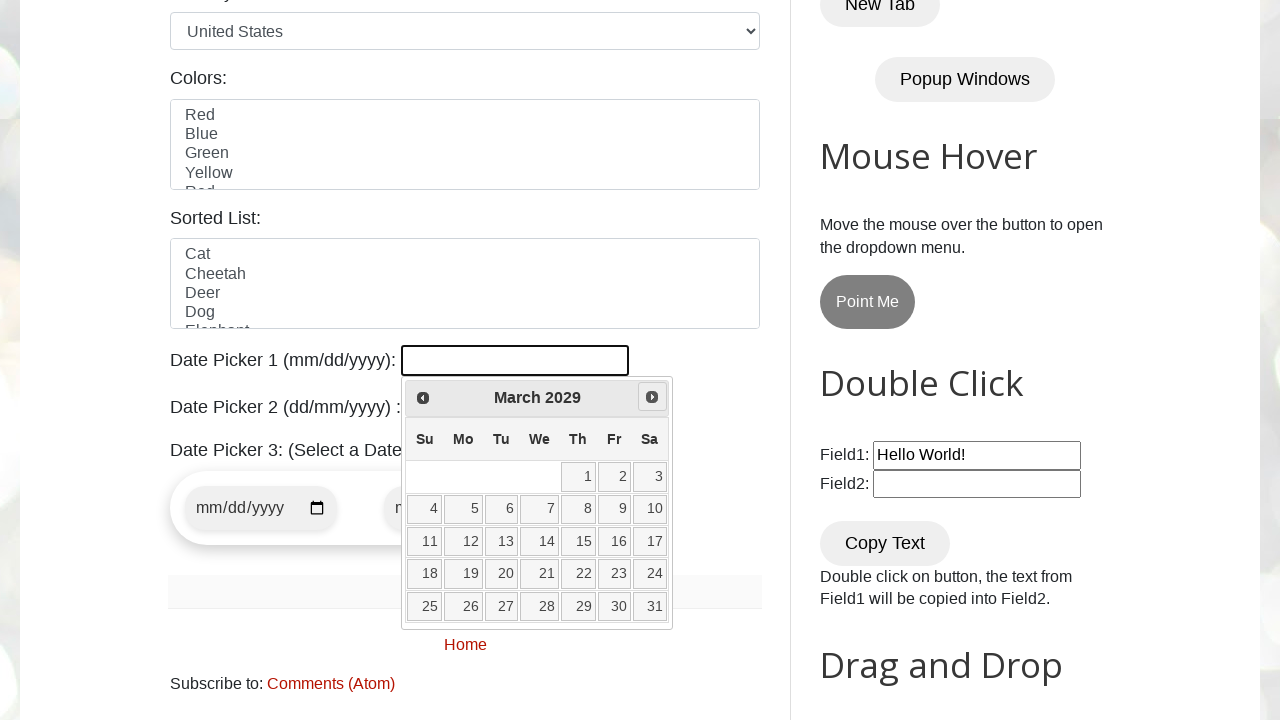

Waited for calendar to update
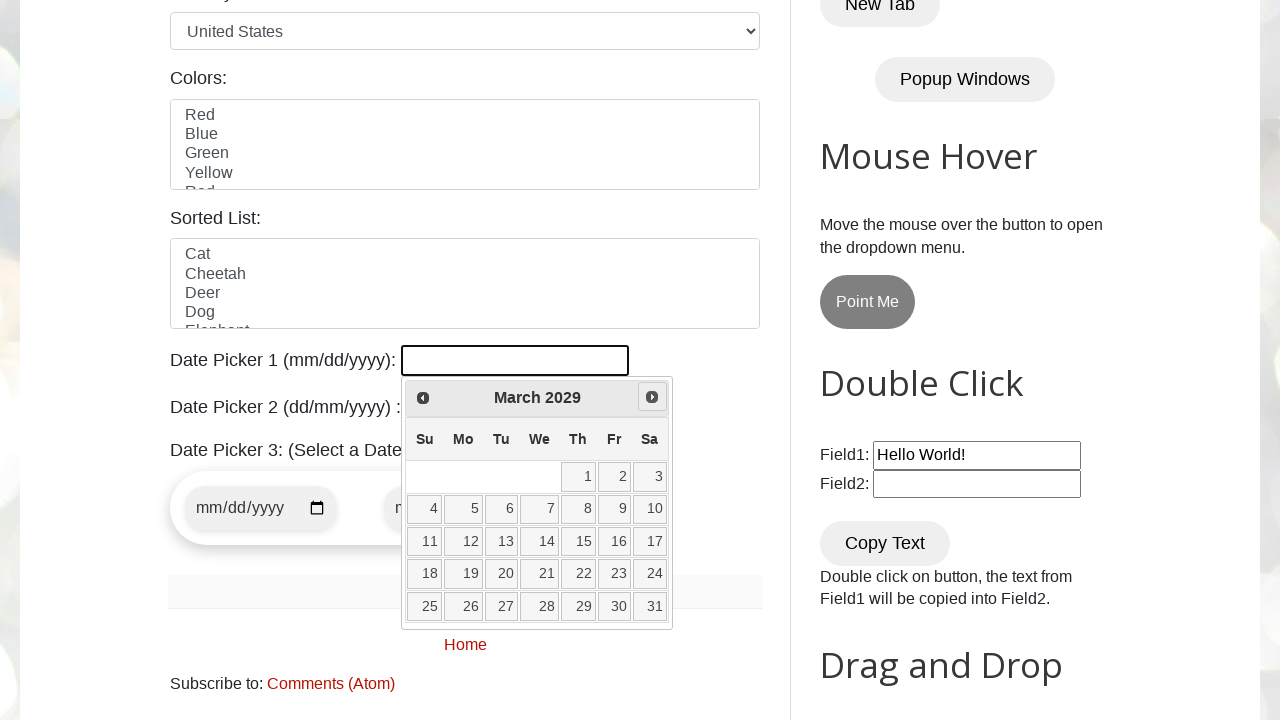

Clicked next button to navigate calendar forward (iteration 38) at (652, 397) on xpath=//a[@title="Next"]
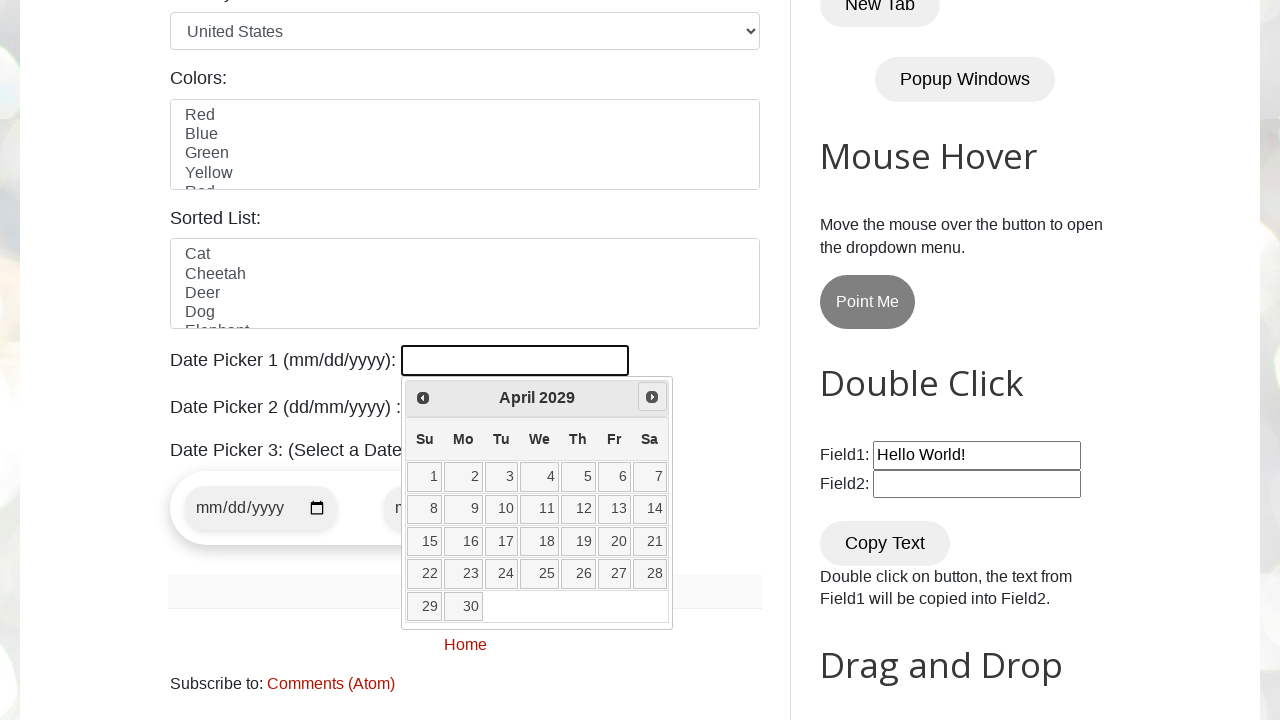

Waited for calendar to update
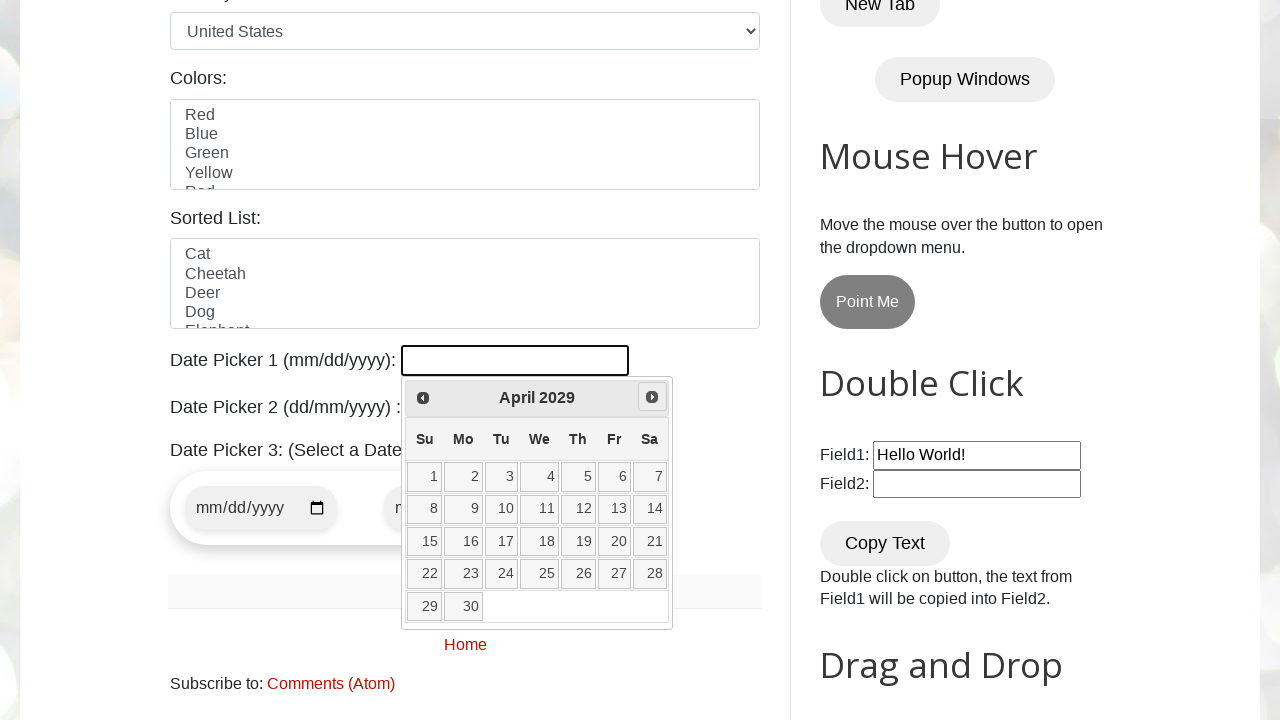

Clicked next button to navigate calendar forward (iteration 39) at (652, 397) on xpath=//a[@title="Next"]
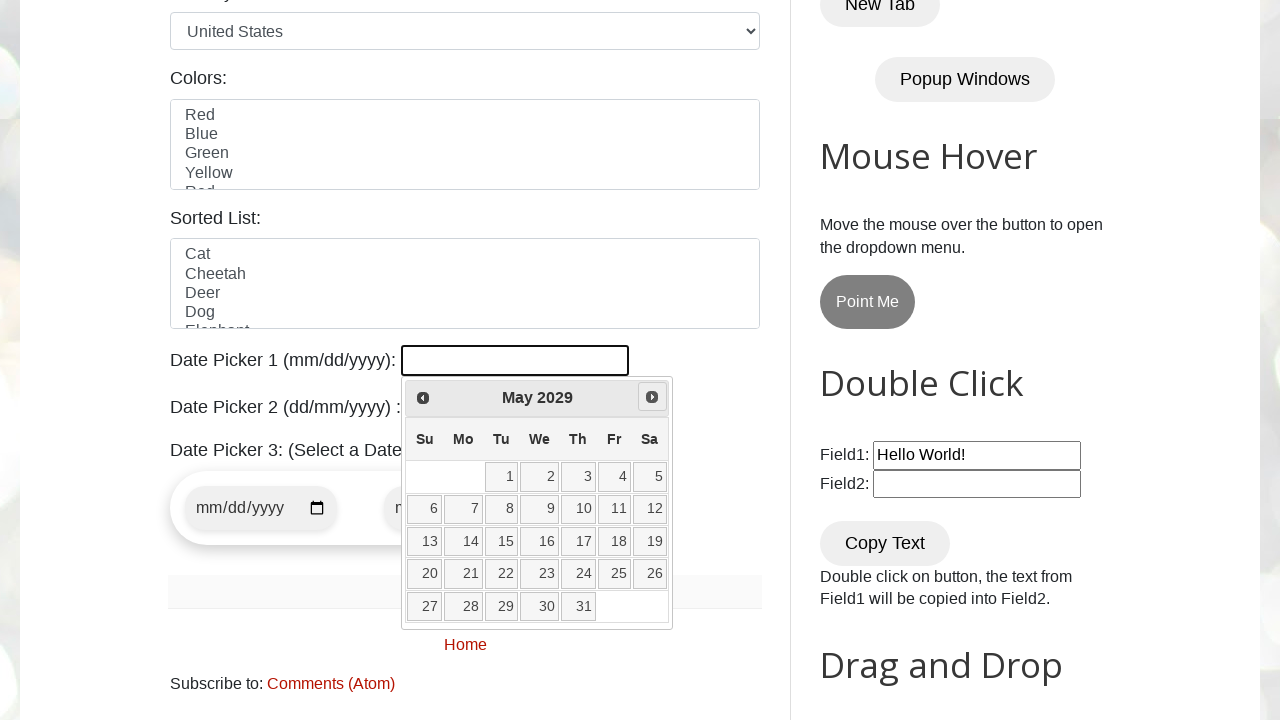

Waited for calendar to update
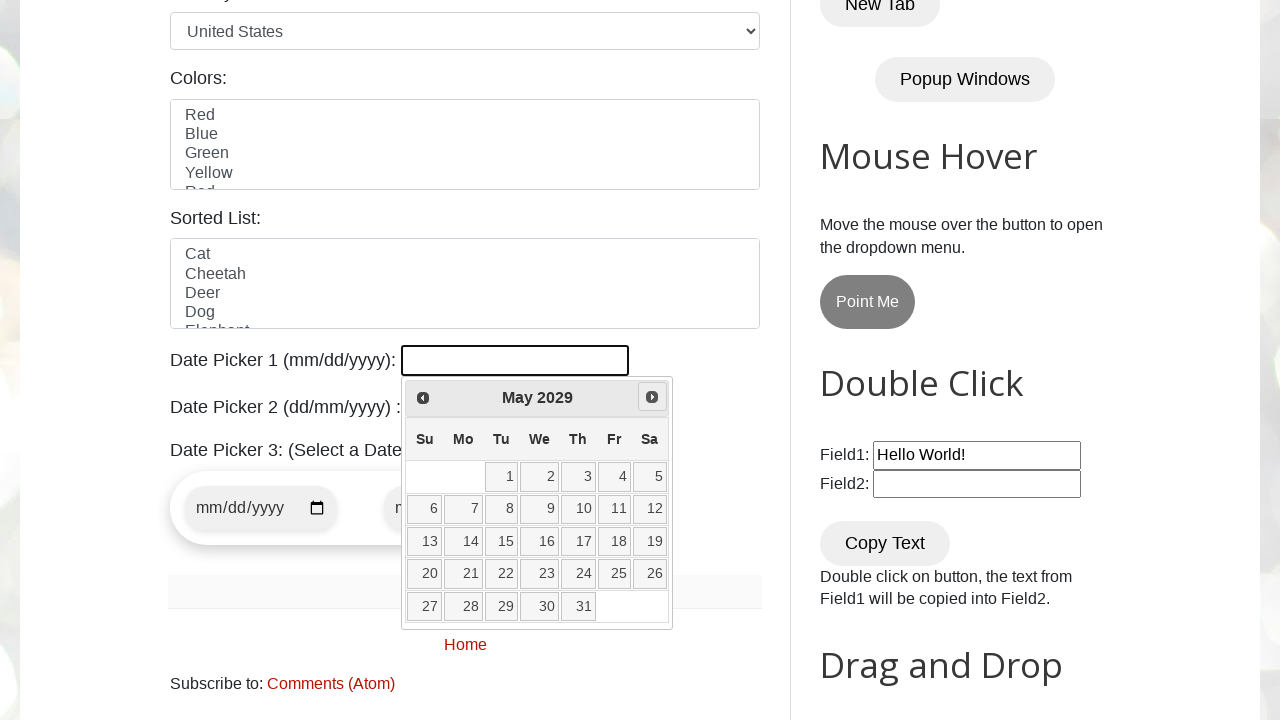

Clicked next button to navigate calendar forward (iteration 40) at (652, 397) on xpath=//a[@title="Next"]
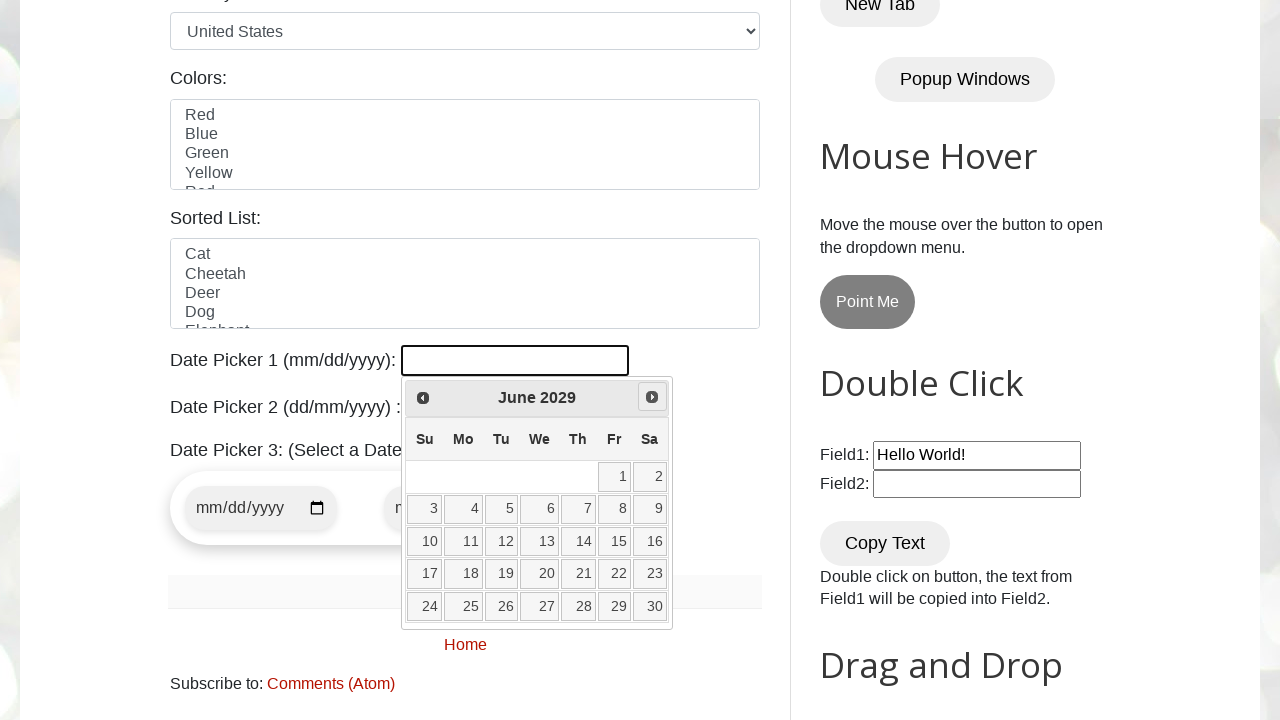

Waited for calendar to update
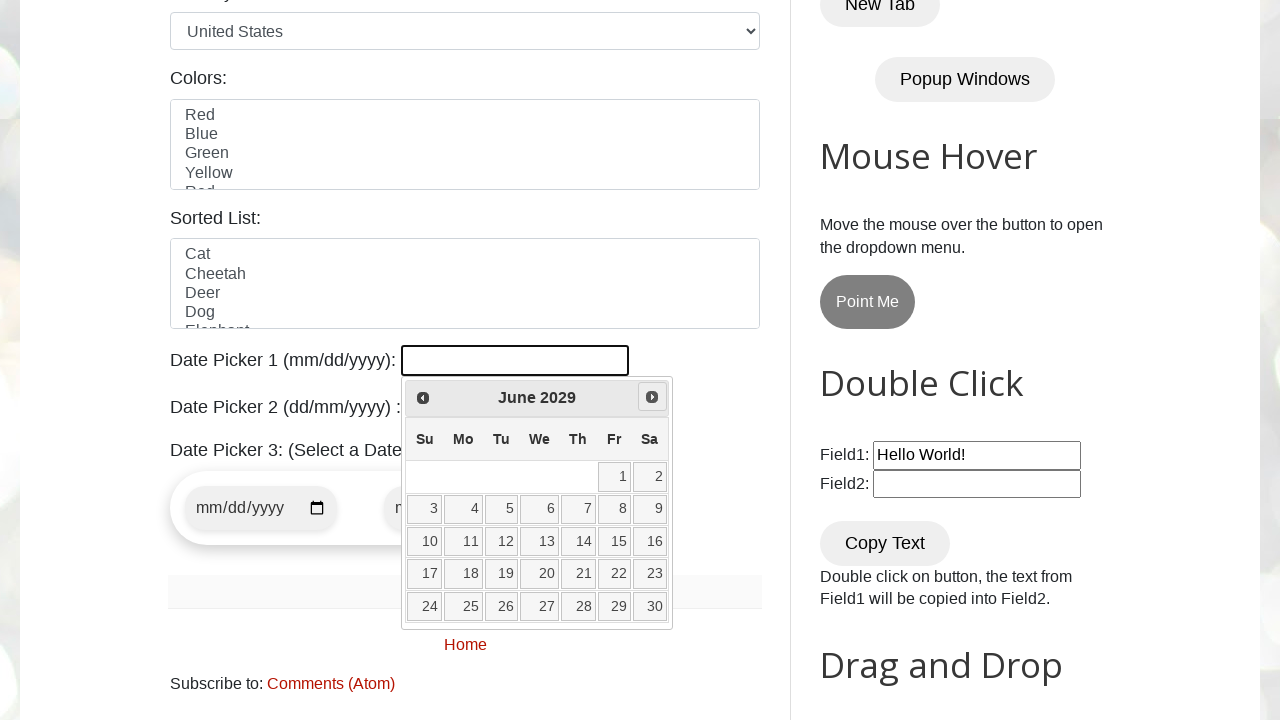

Clicked next button to navigate calendar forward (iteration 41) at (652, 397) on xpath=//a[@title="Next"]
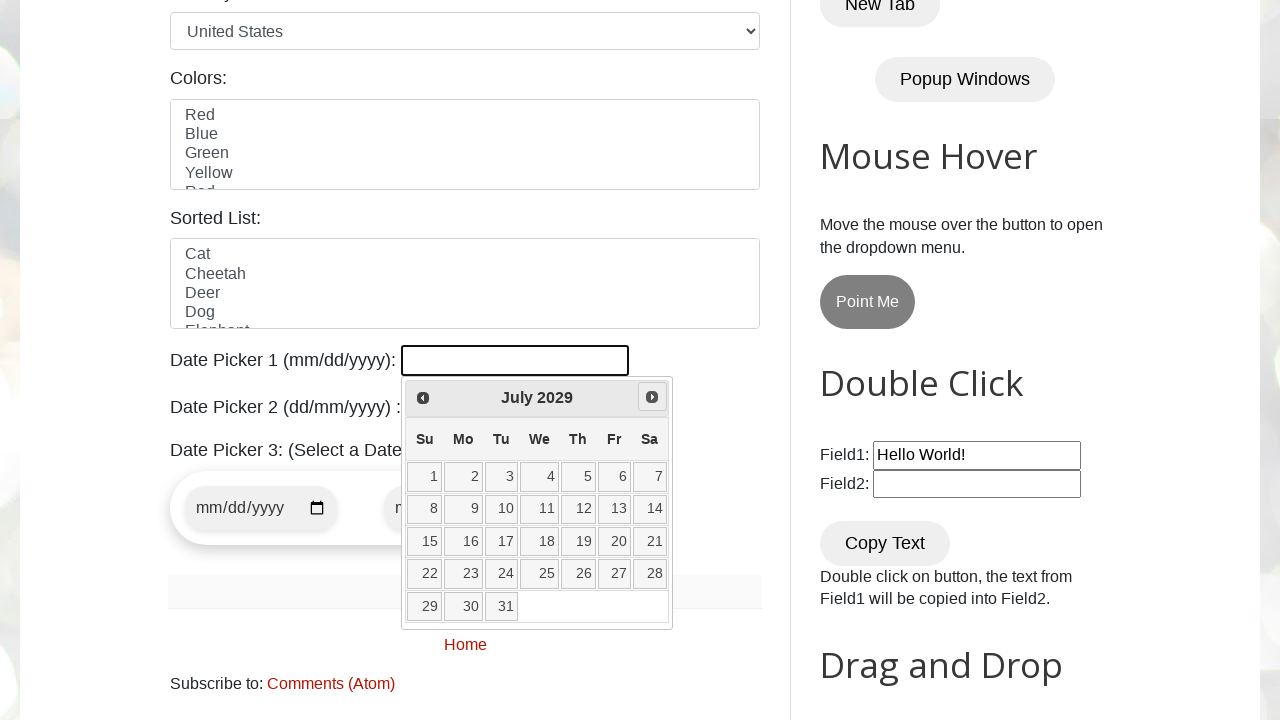

Waited for calendar to update
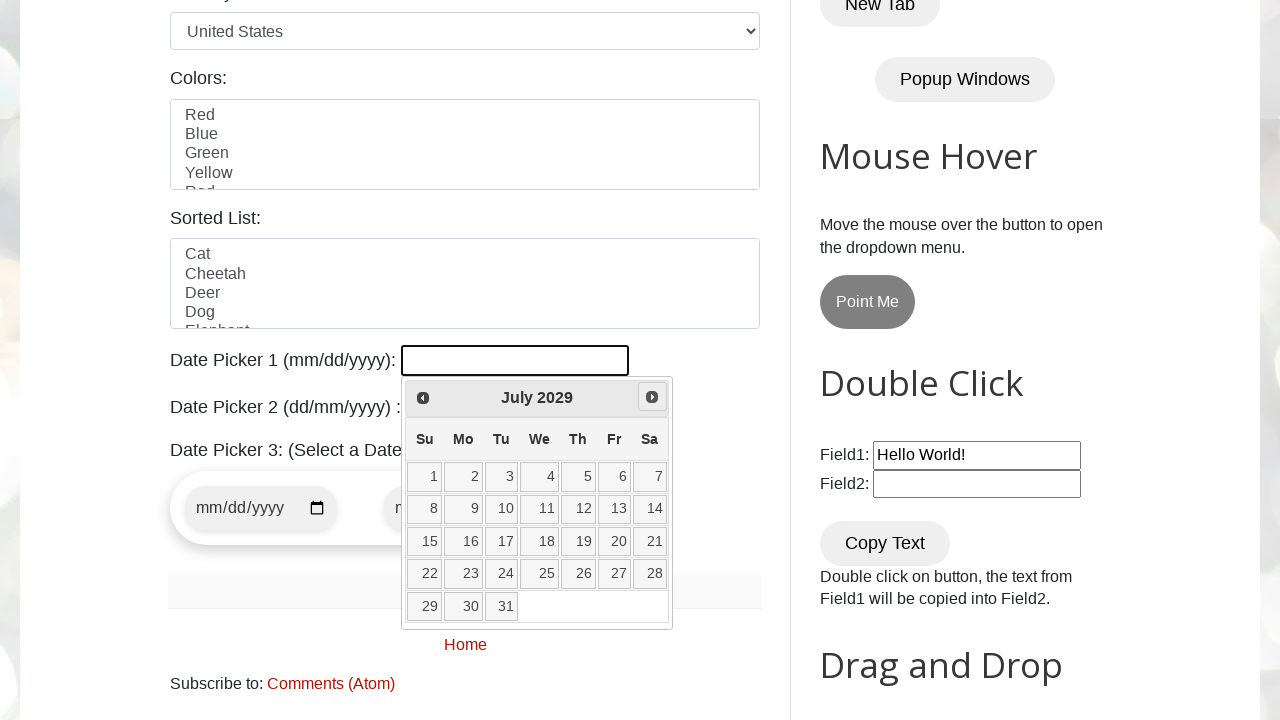

Clicked next button to navigate calendar forward (iteration 42) at (652, 397) on xpath=//a[@title="Next"]
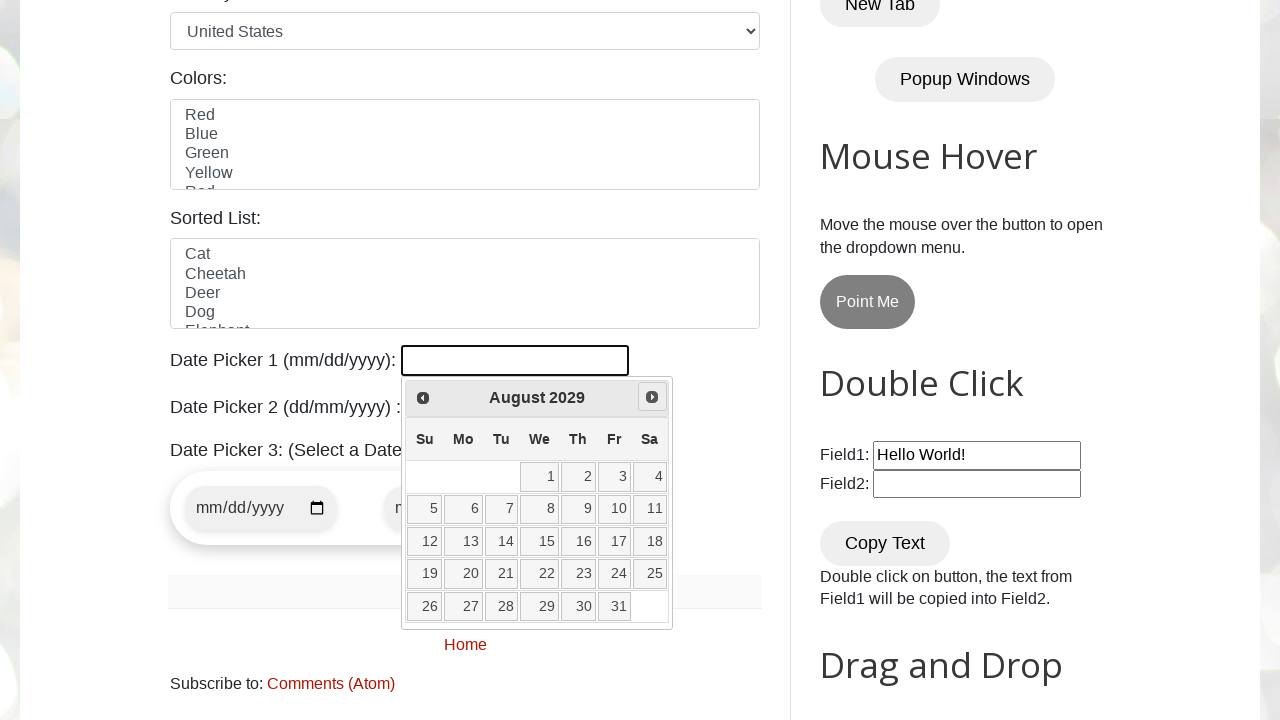

Waited for calendar to update
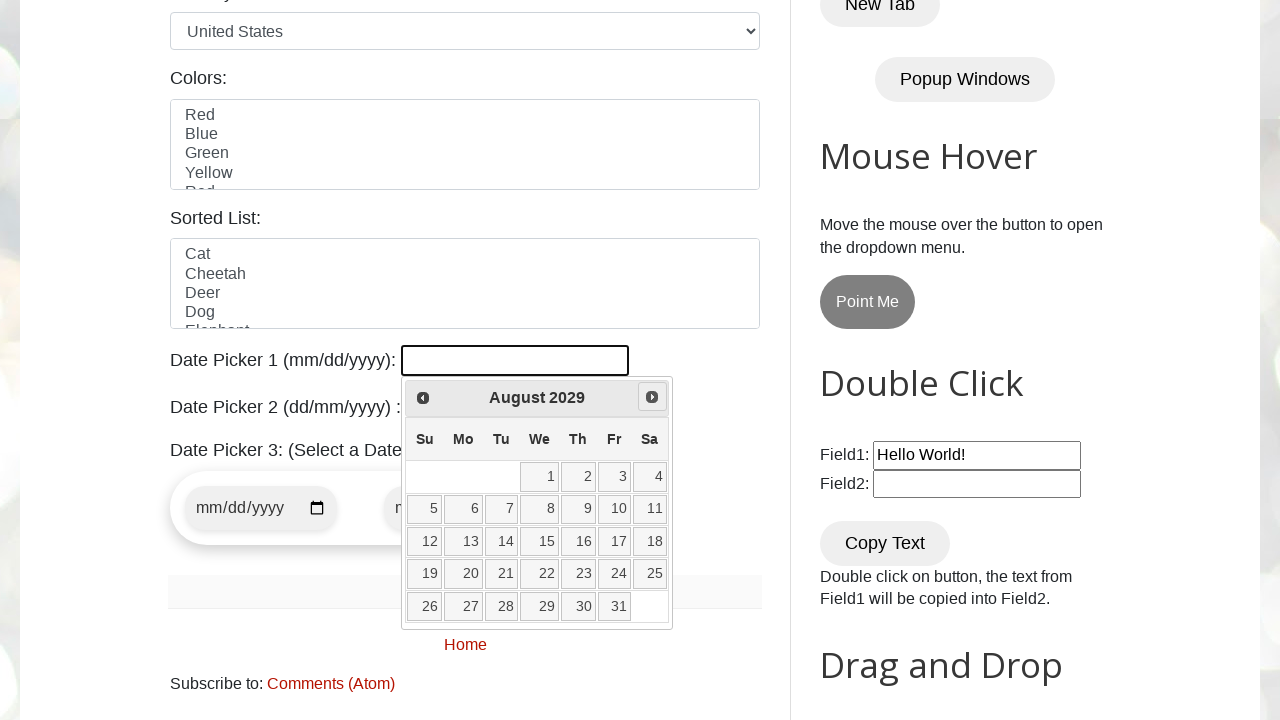

Clicked next button to navigate calendar forward (iteration 43) at (652, 397) on xpath=//a[@title="Next"]
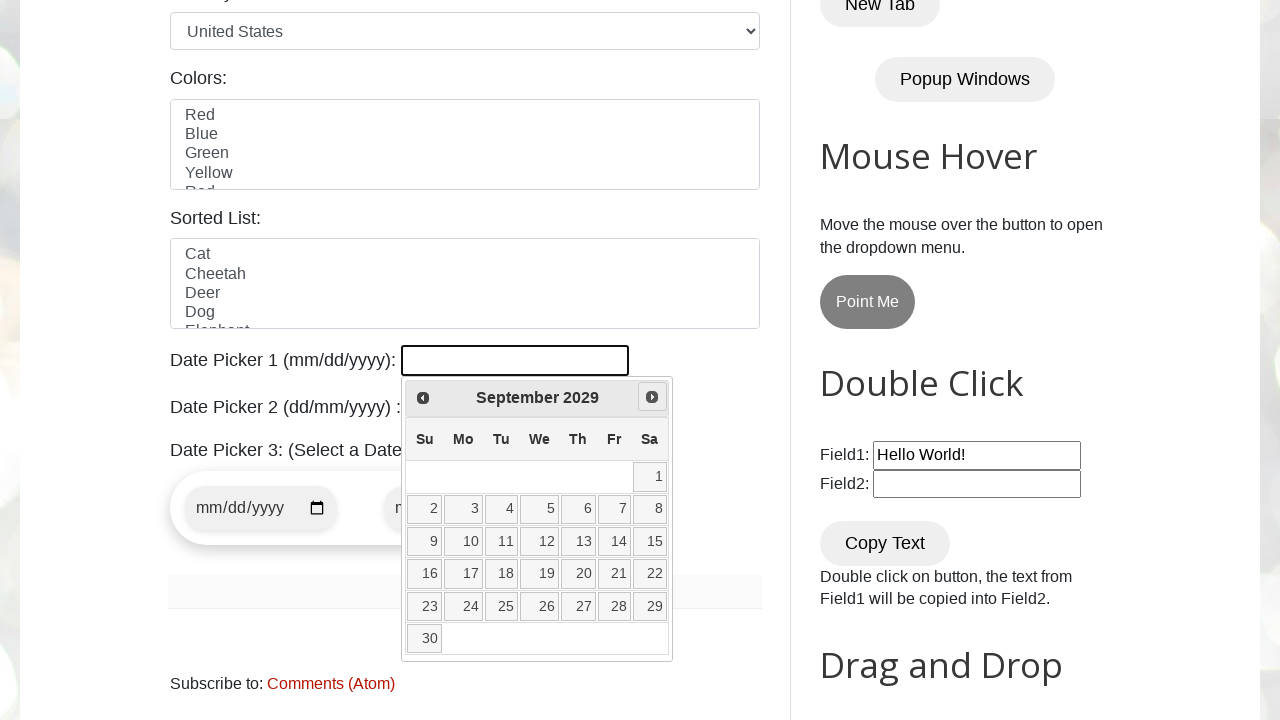

Waited for calendar to update
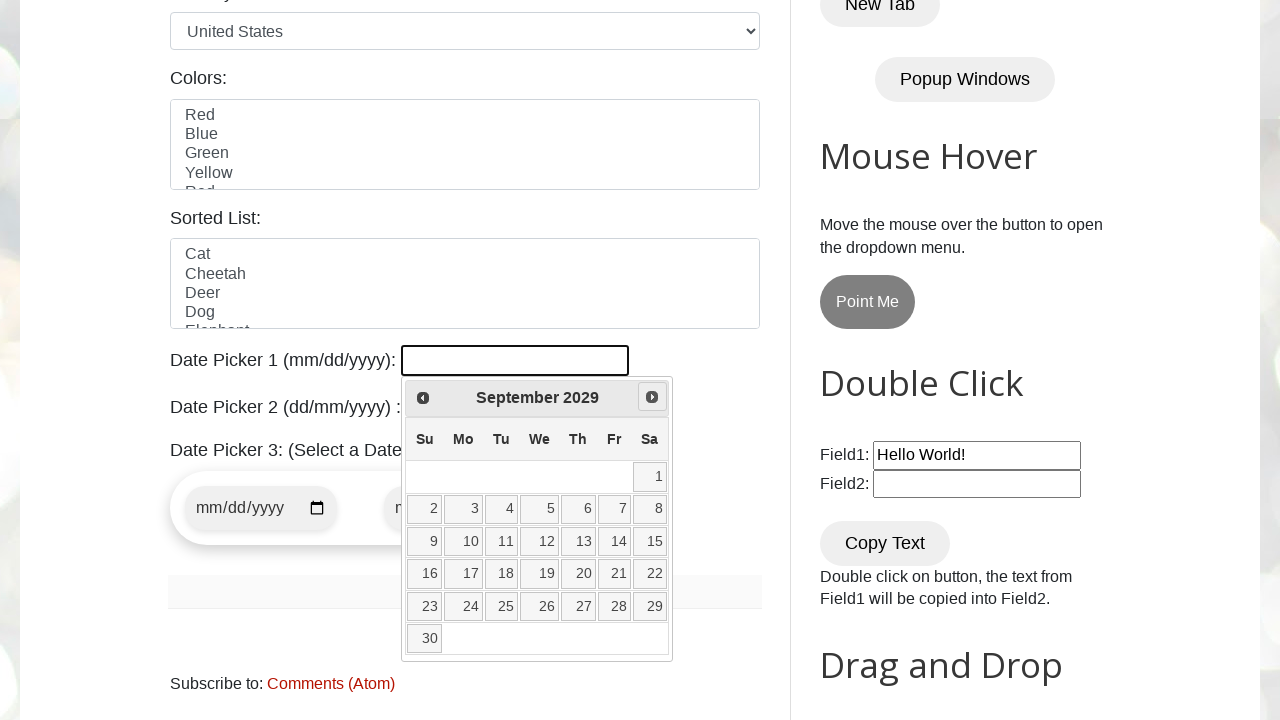

Clicked next button to navigate calendar forward (iteration 44) at (652, 397) on xpath=//a[@title="Next"]
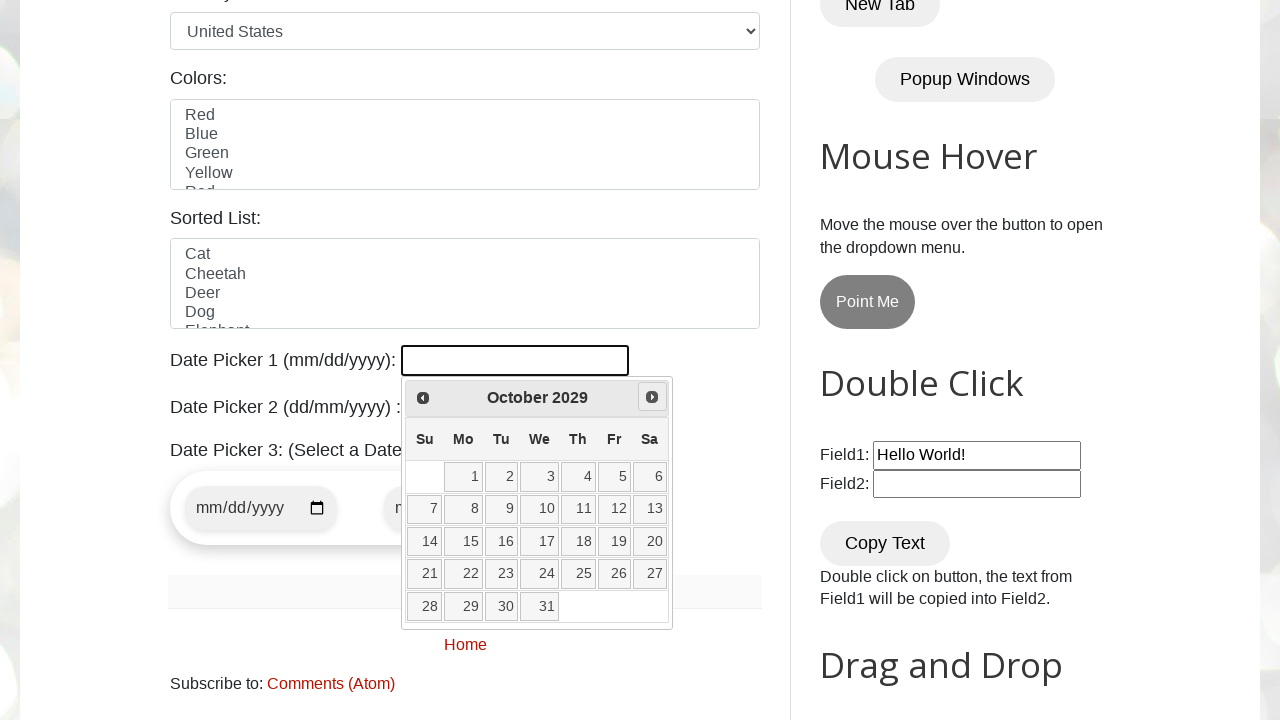

Waited for calendar to update
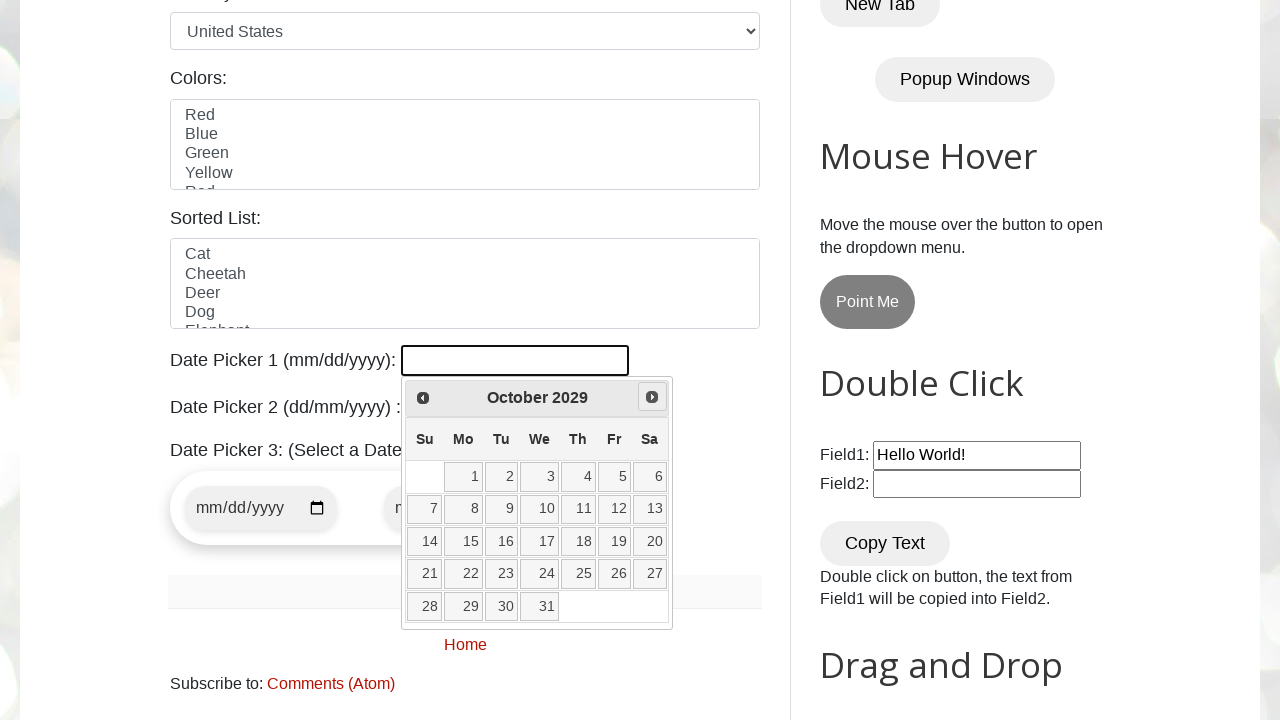

Clicked next button to navigate calendar forward (iteration 45) at (652, 397) on xpath=//a[@title="Next"]
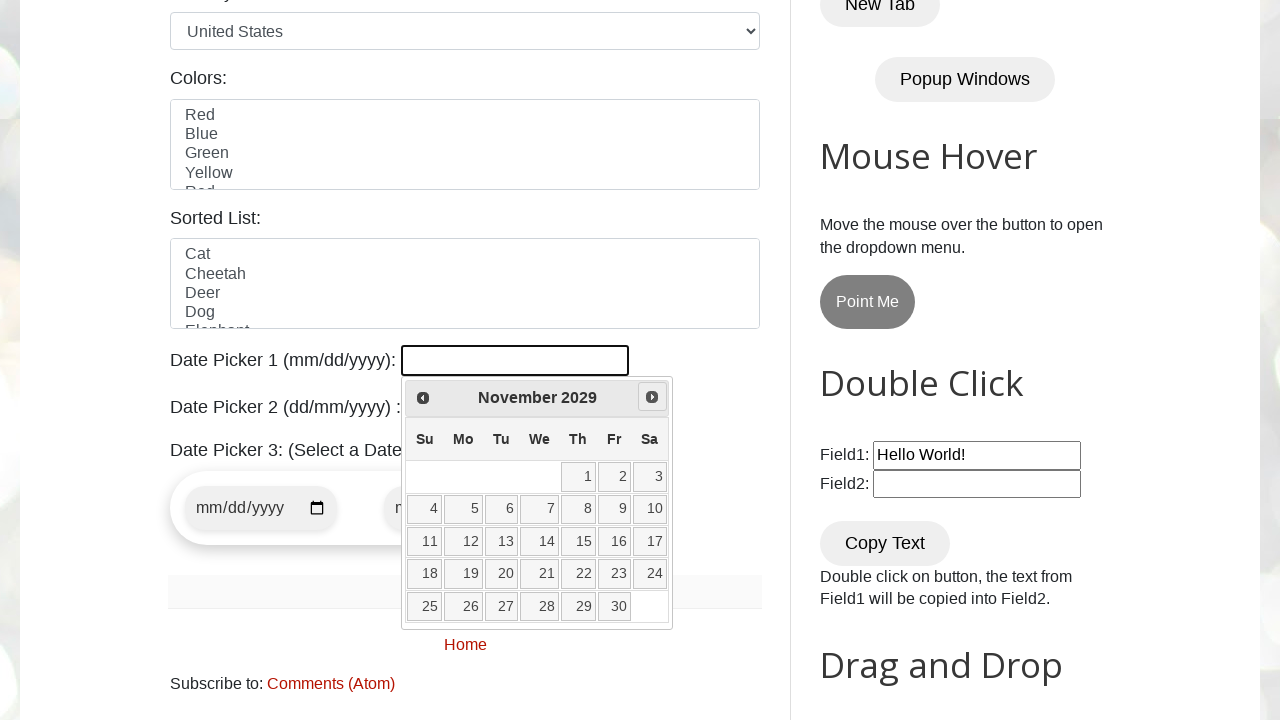

Waited for calendar to update
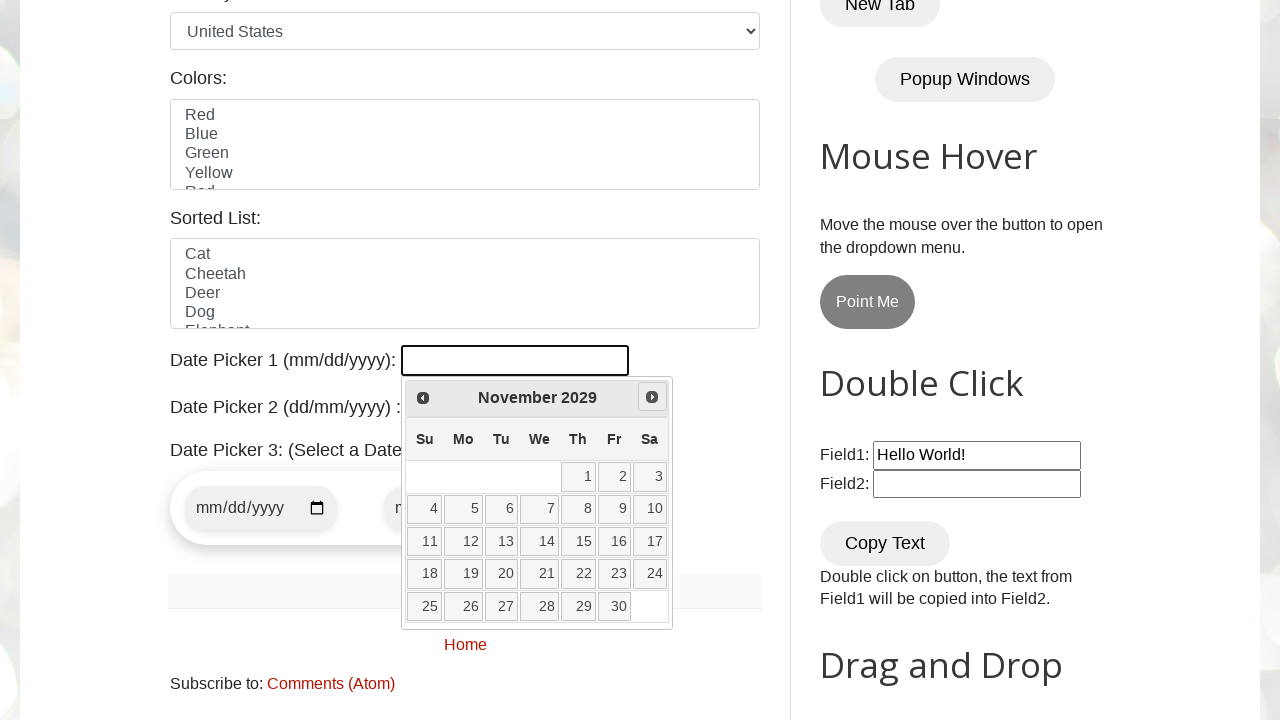

Clicked next button to navigate calendar forward (iteration 46) at (652, 397) on xpath=//a[@title="Next"]
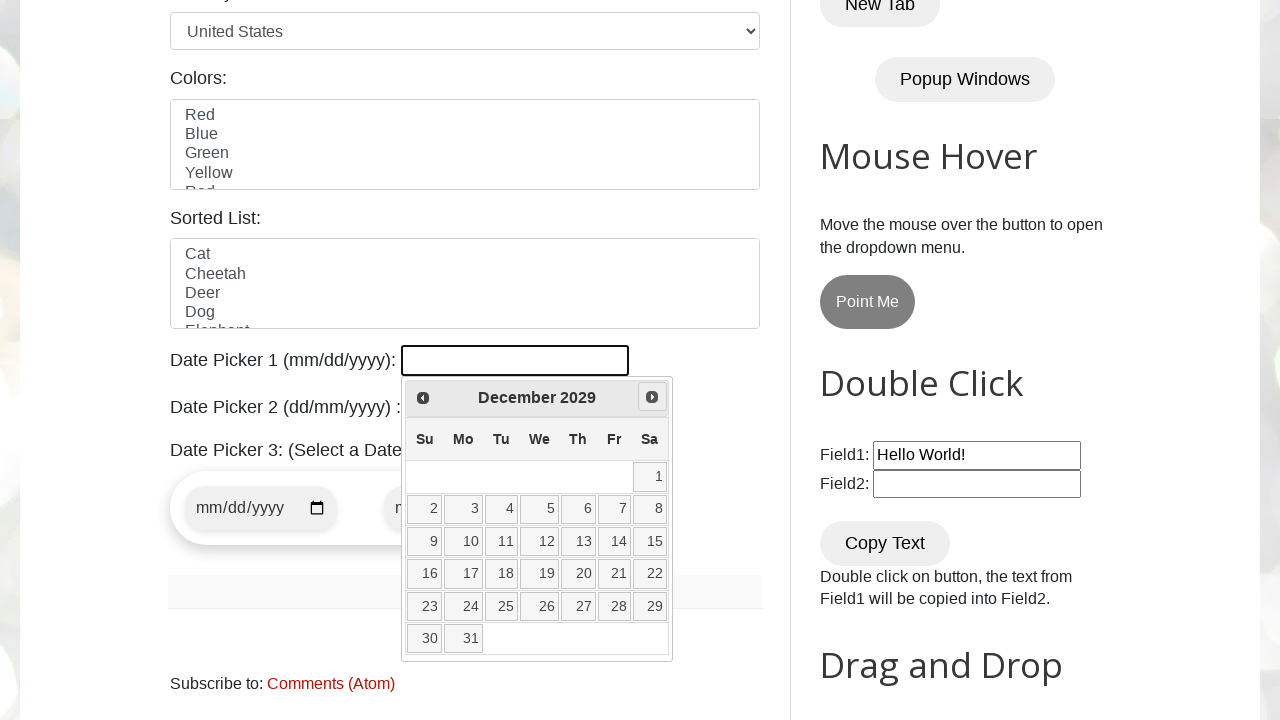

Waited for calendar to update
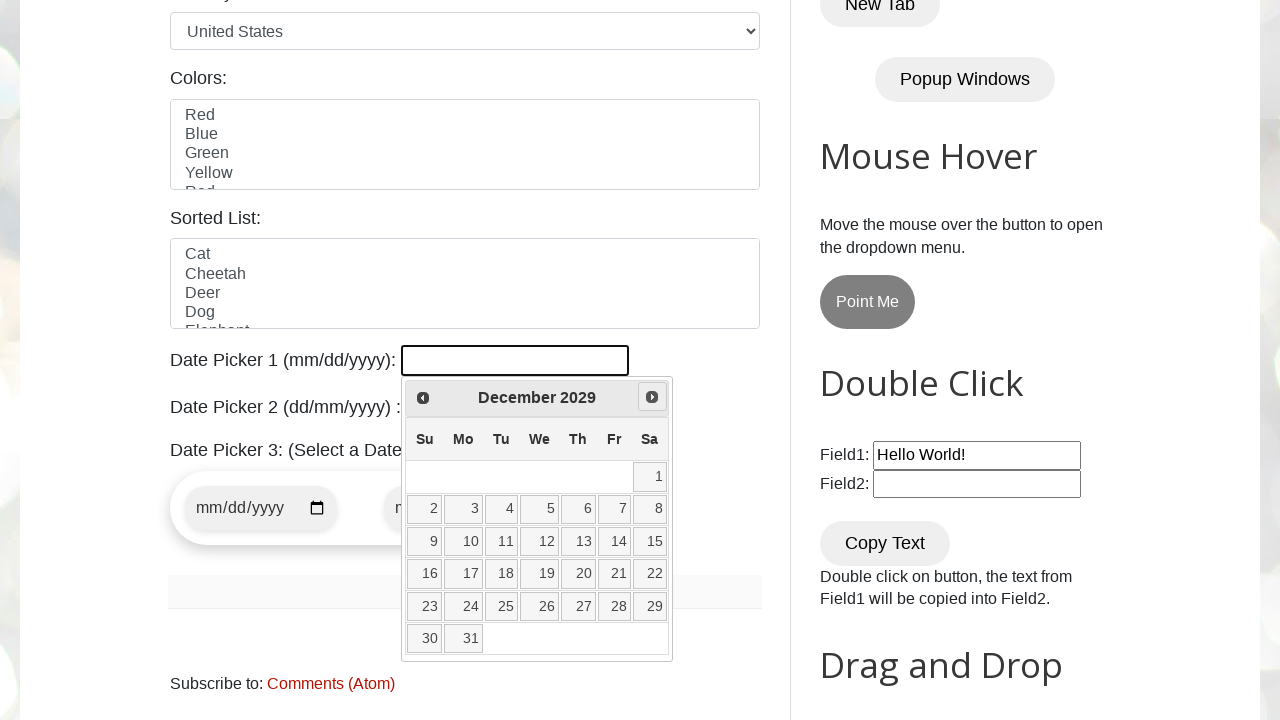

Clicked next button to navigate calendar forward (iteration 47) at (652, 397) on xpath=//a[@title="Next"]
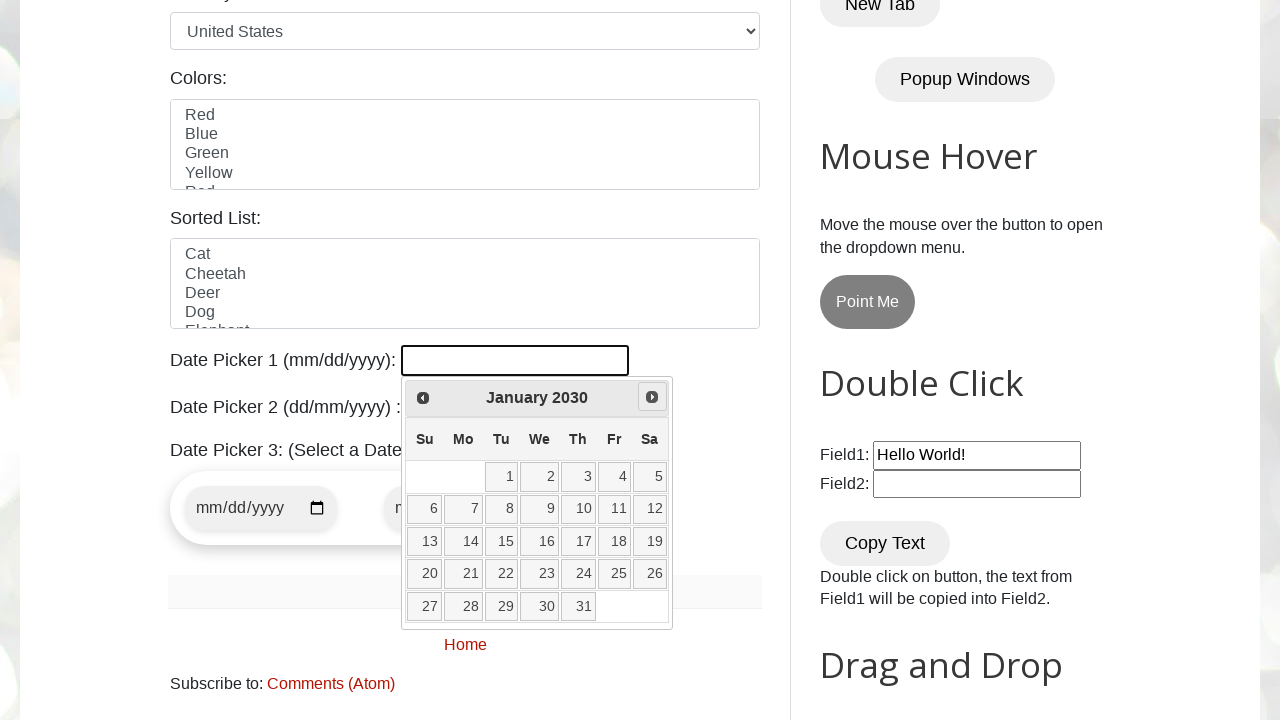

Waited for calendar to update
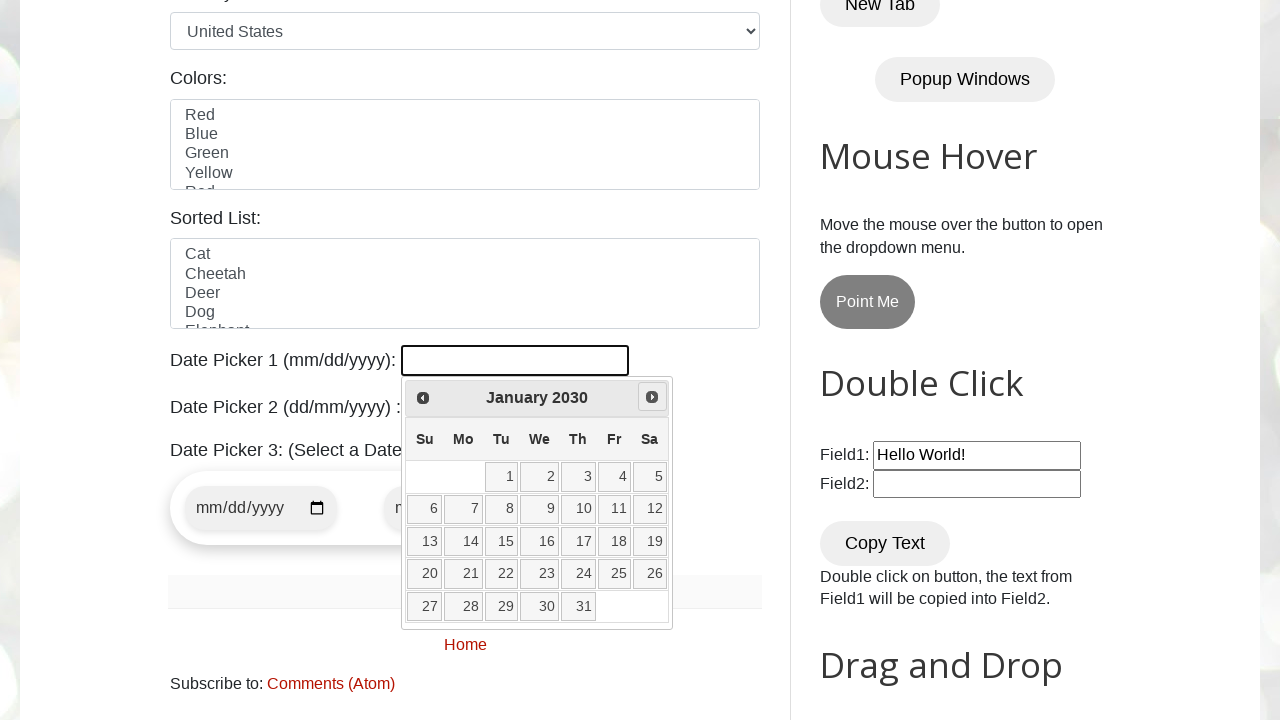

Clicked next button to navigate calendar forward (iteration 48) at (652, 397) on xpath=//a[@title="Next"]
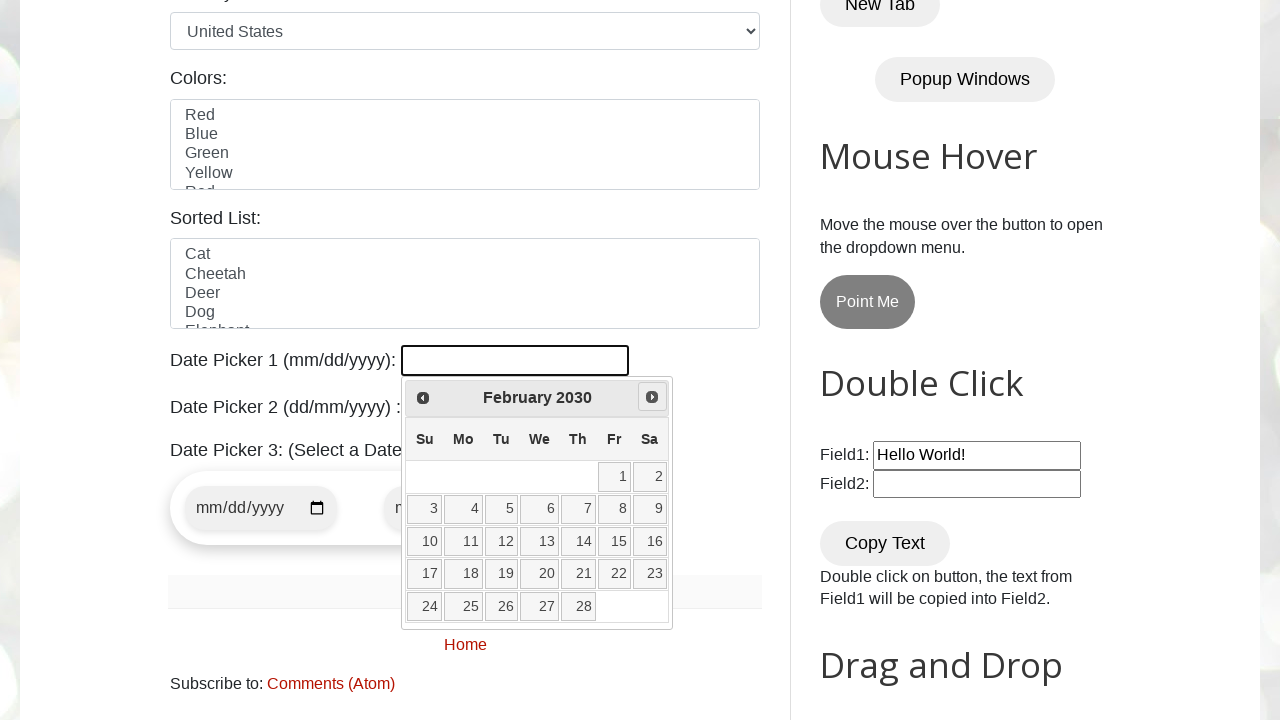

Waited for calendar to update
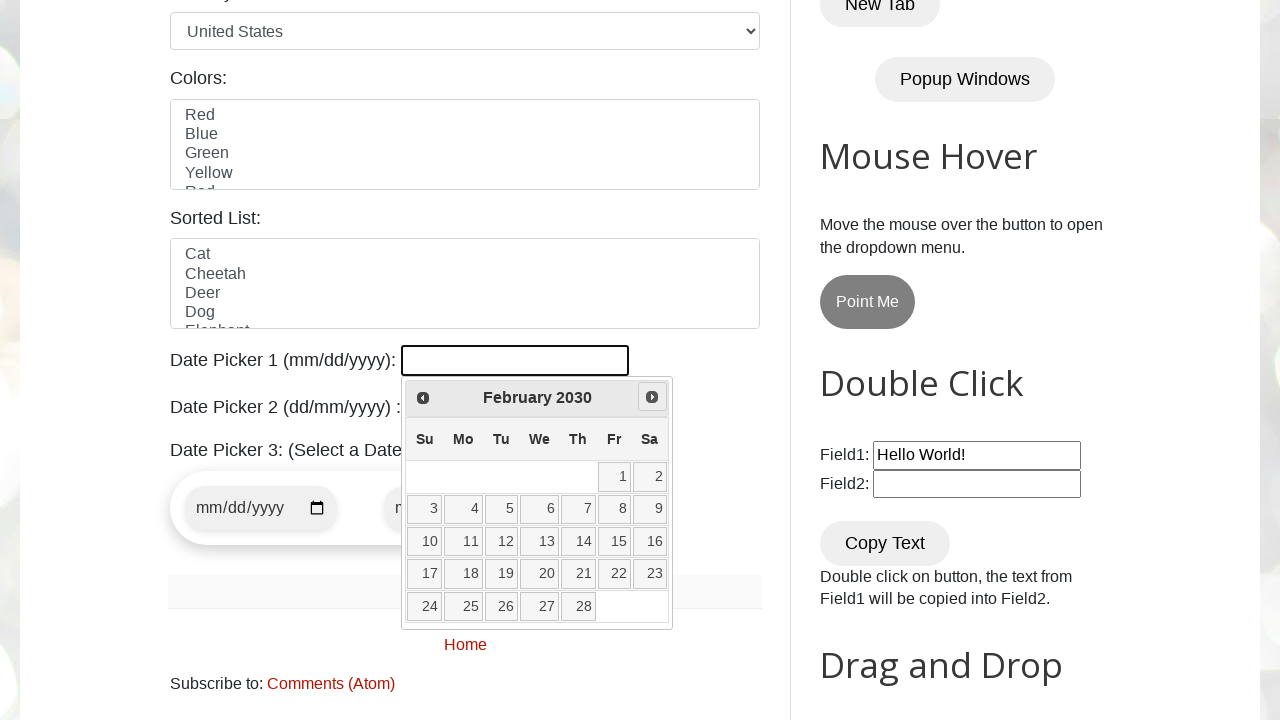

Clicked next button to navigate calendar forward (iteration 49) at (652, 397) on xpath=//a[@title="Next"]
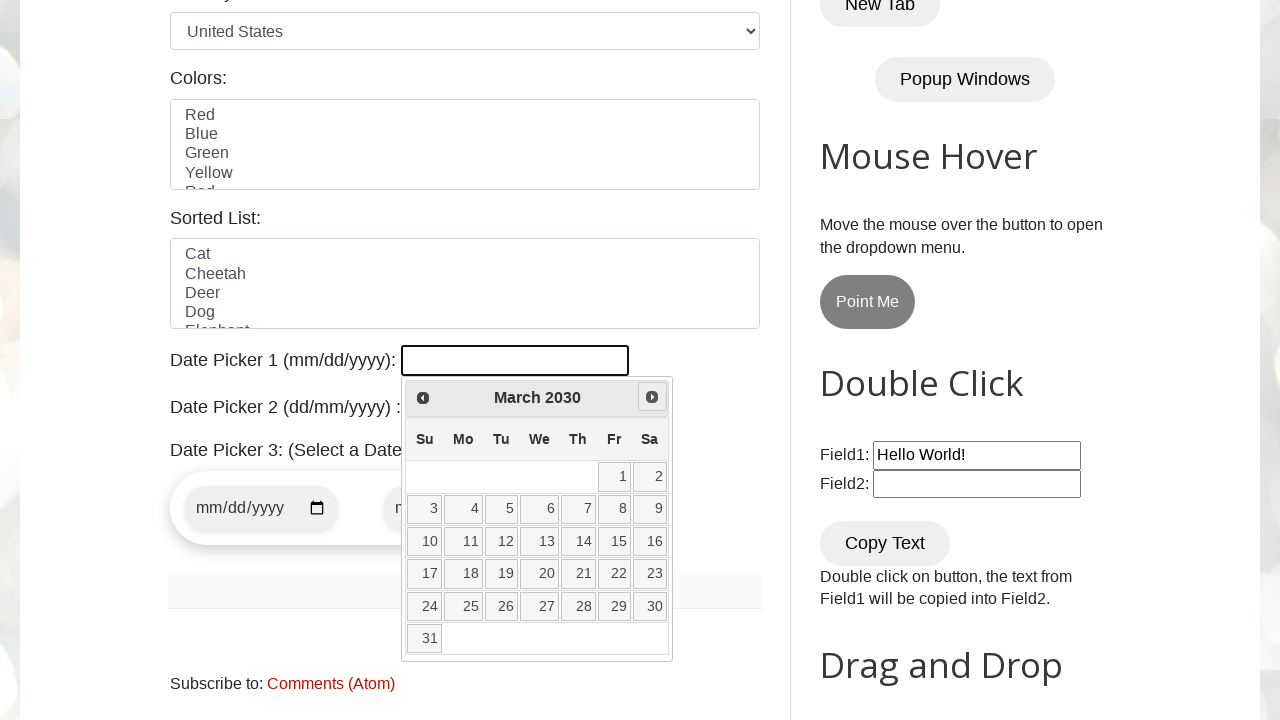

Waited for calendar to update
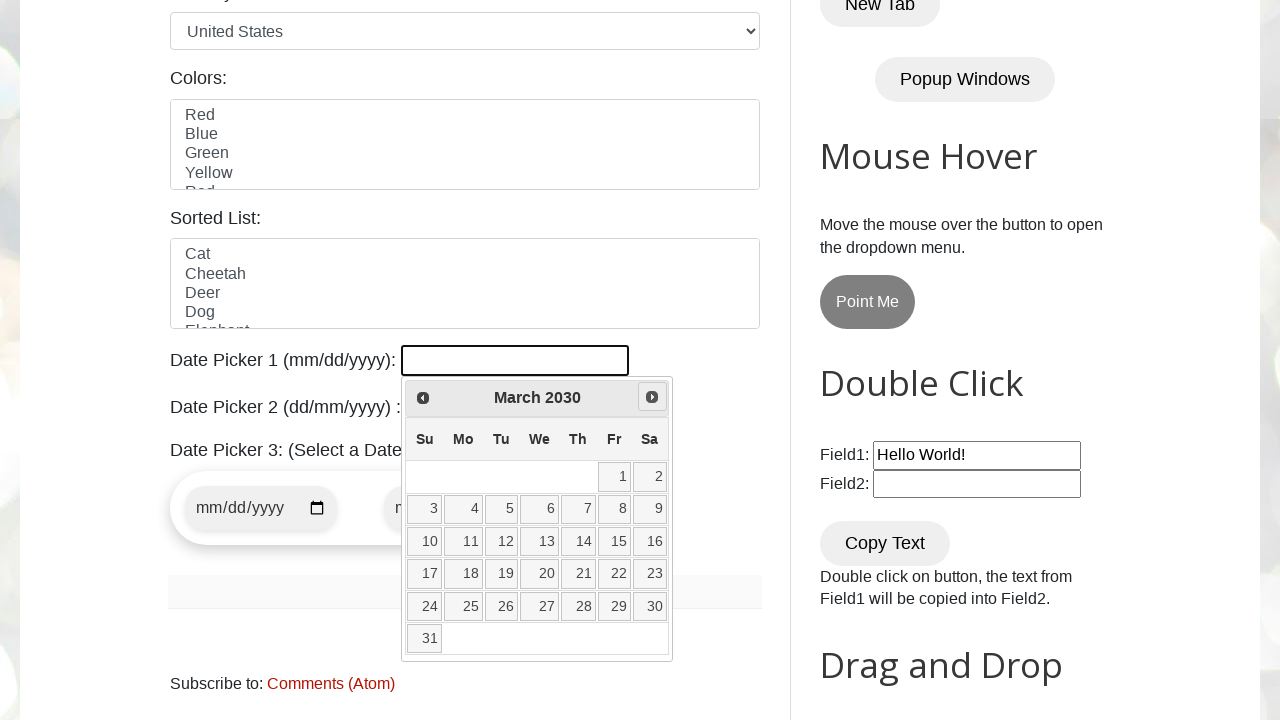

Clicked next button to navigate calendar forward (iteration 50) at (652, 397) on xpath=//a[@title="Next"]
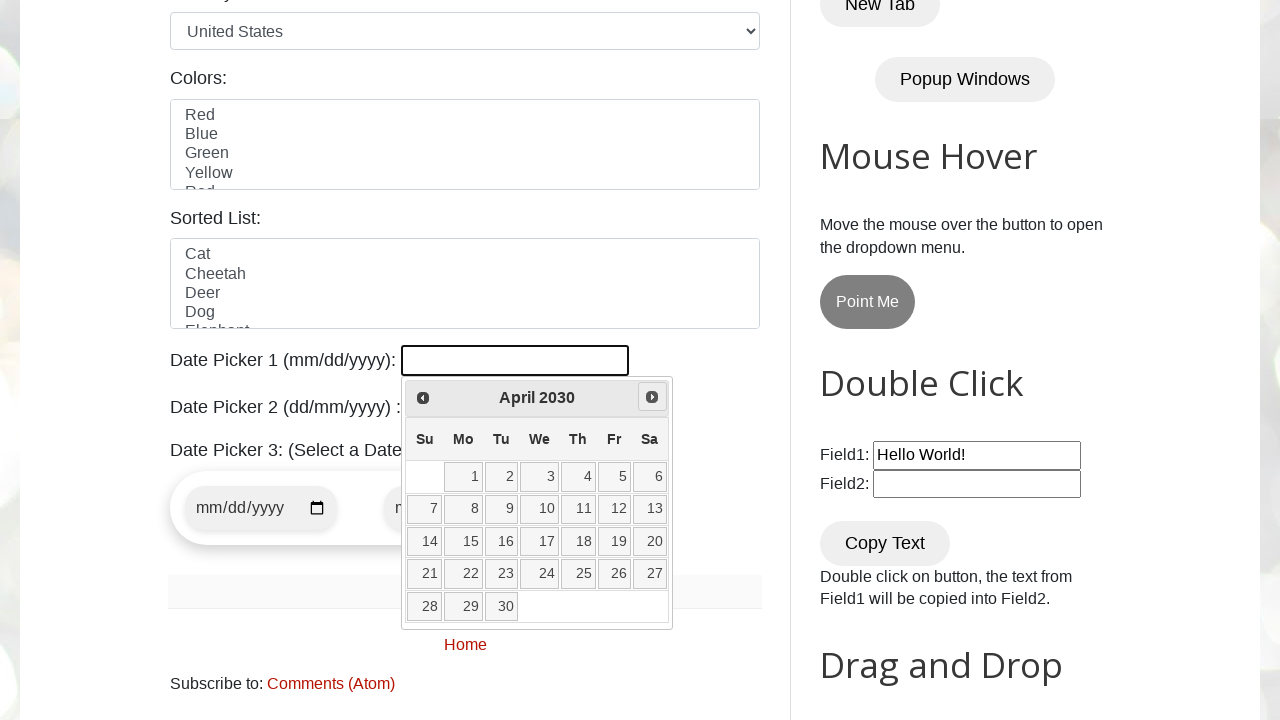

Waited for calendar to update
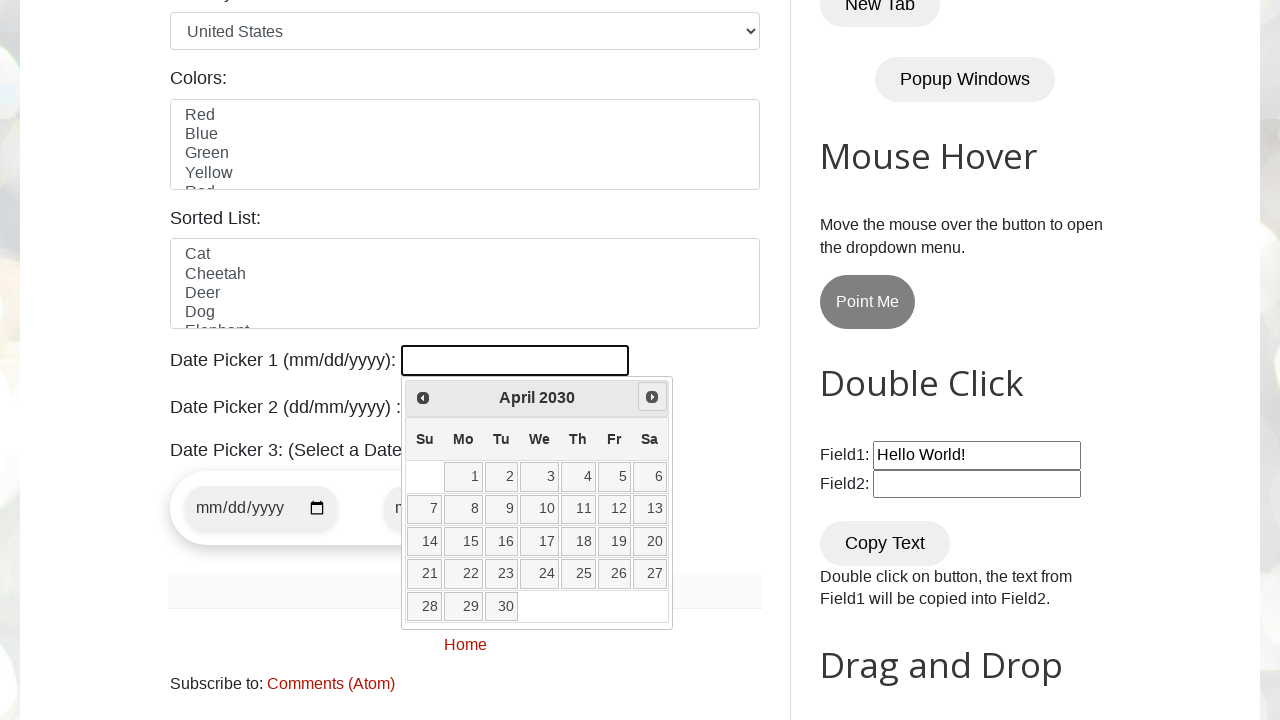

Clicked on date 10 in July 2023 at (540, 509) on //table[@class='ui-datepicker-calendar']//a[text()='10']
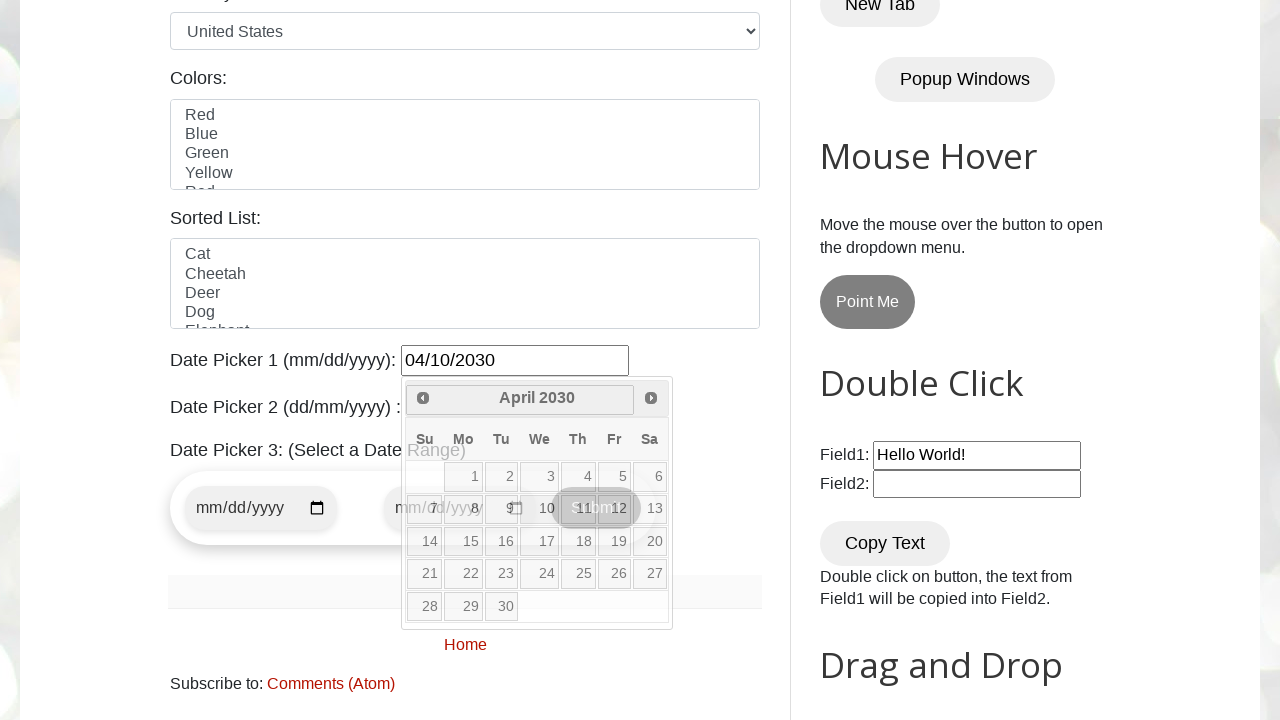

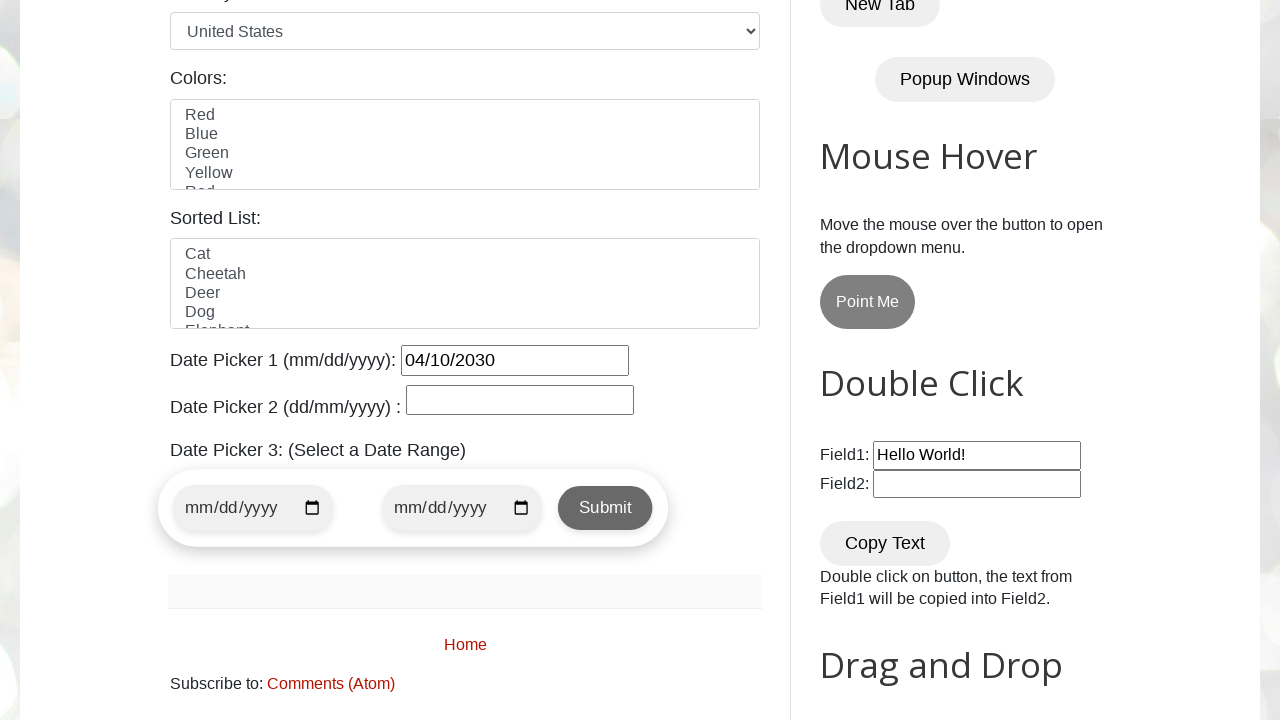